Tests a dropdown menu by clicking through all 15 dropdown options, verifying each selection navigates to the correct URL, then returning to the dropdown page for the next selection.

Starting URL: https://formy-project.herokuapp.com/dropdown

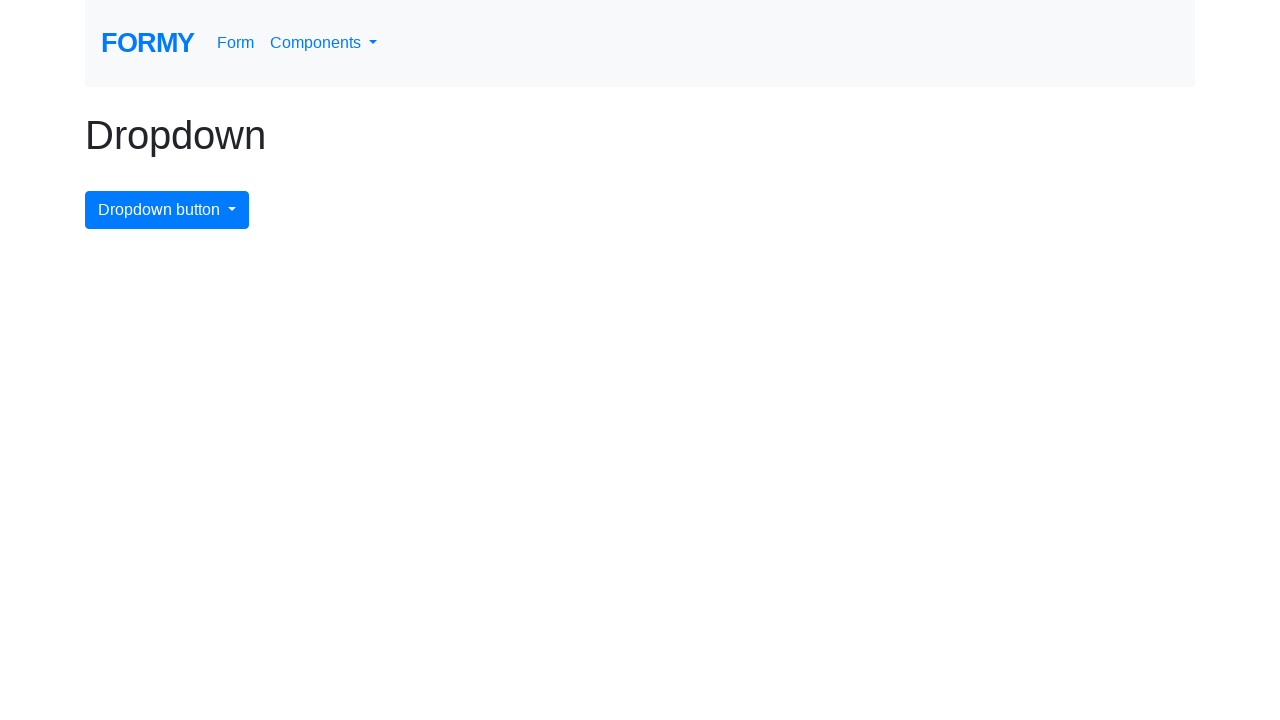

Clicked dropdown button to open menu for option 1 at (167, 210) on #dropdownMenuButton
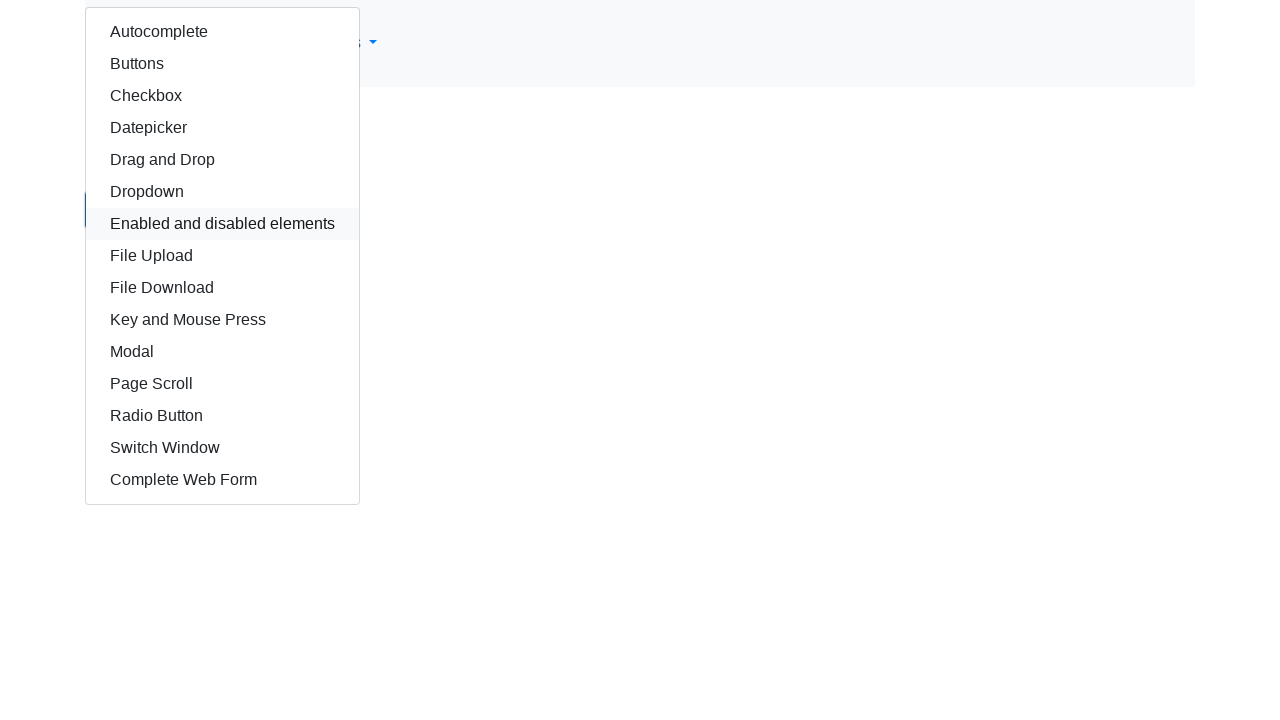

Dropdown menu became visible for option 1
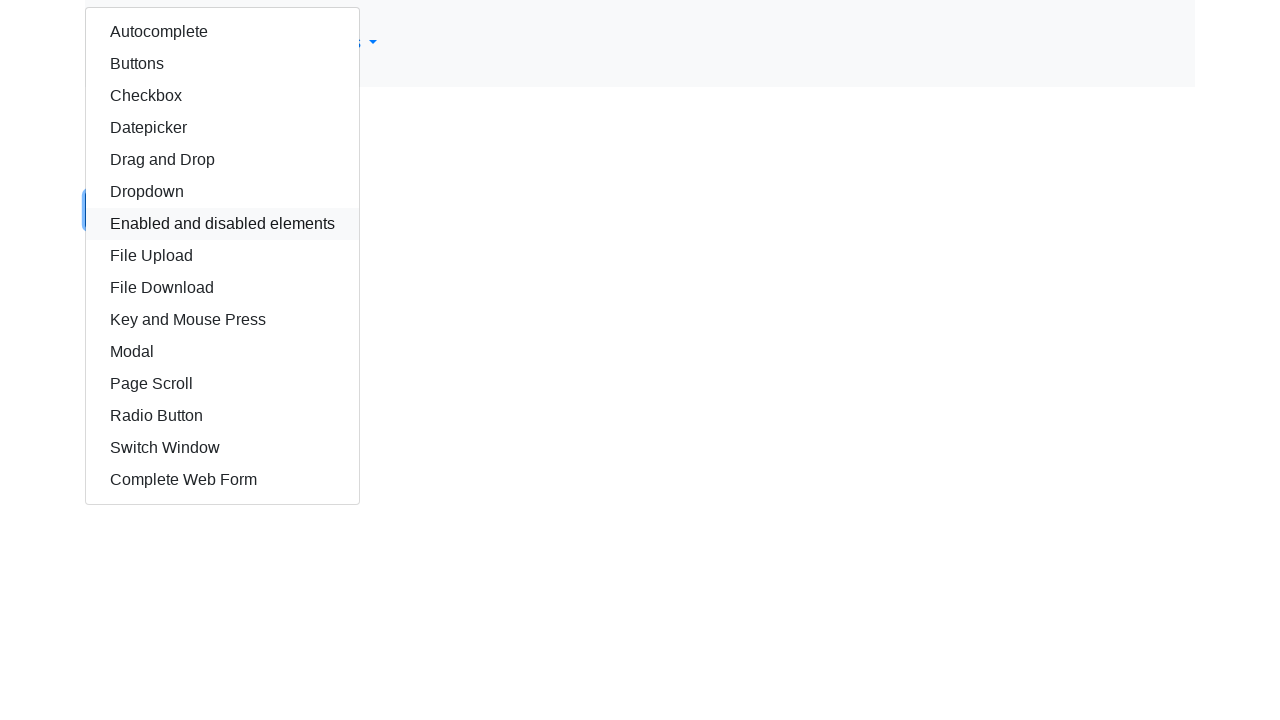

Clicked dropdown option 1 at (222, 32) on //div[@class='dropdown-menu show']/a[1]
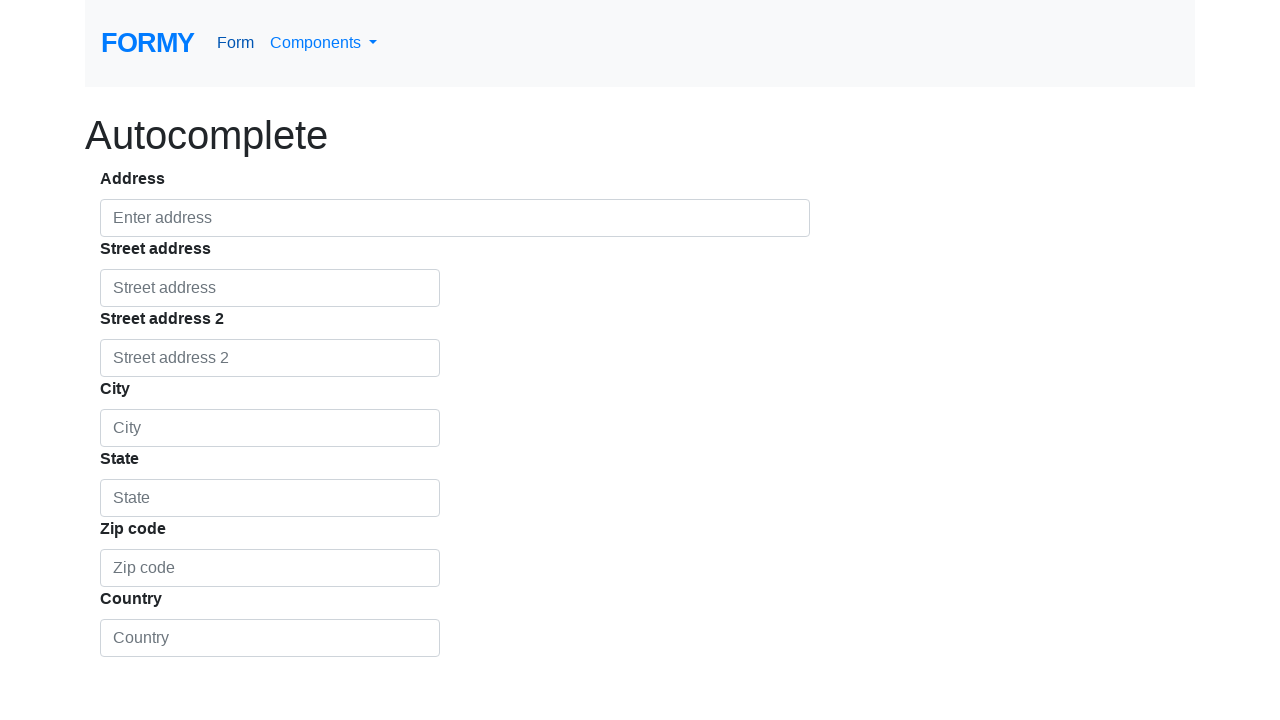

Page navigated to https://formy-project.herokuapp.com/autocomplete
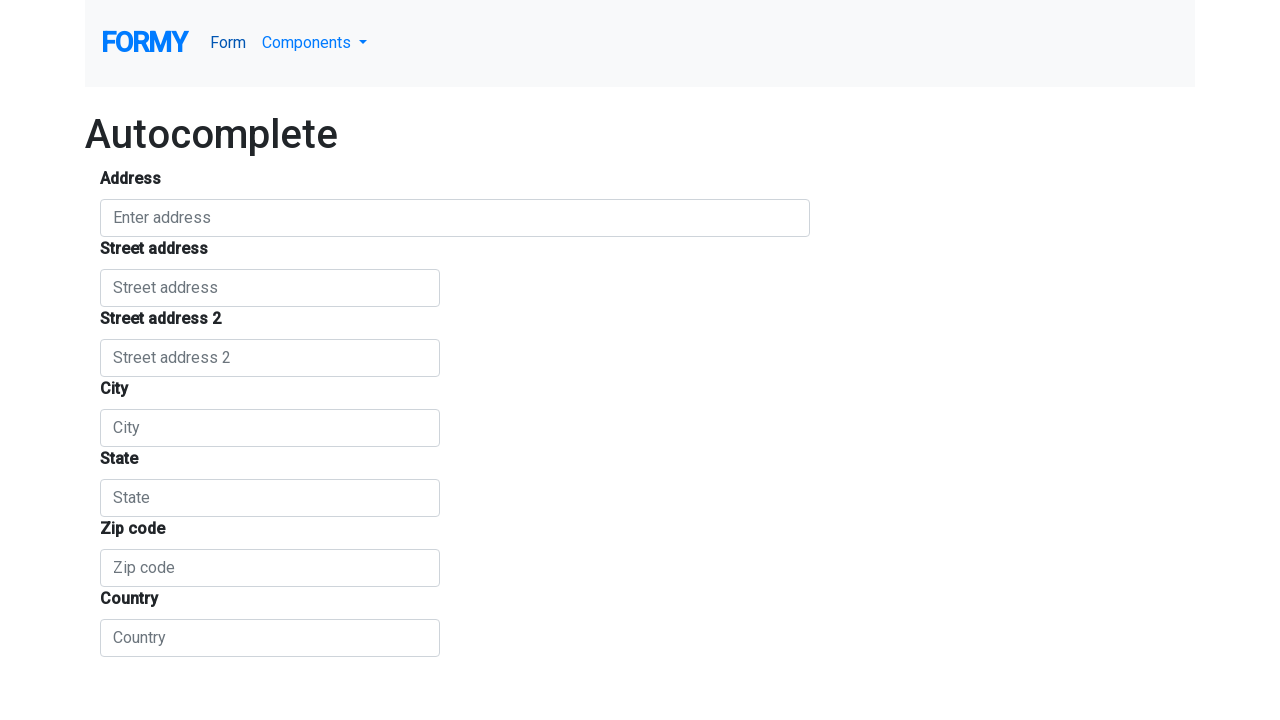

Verified URL matches expected destination for option 1: https://formy-project.herokuapp.com/autocomplete
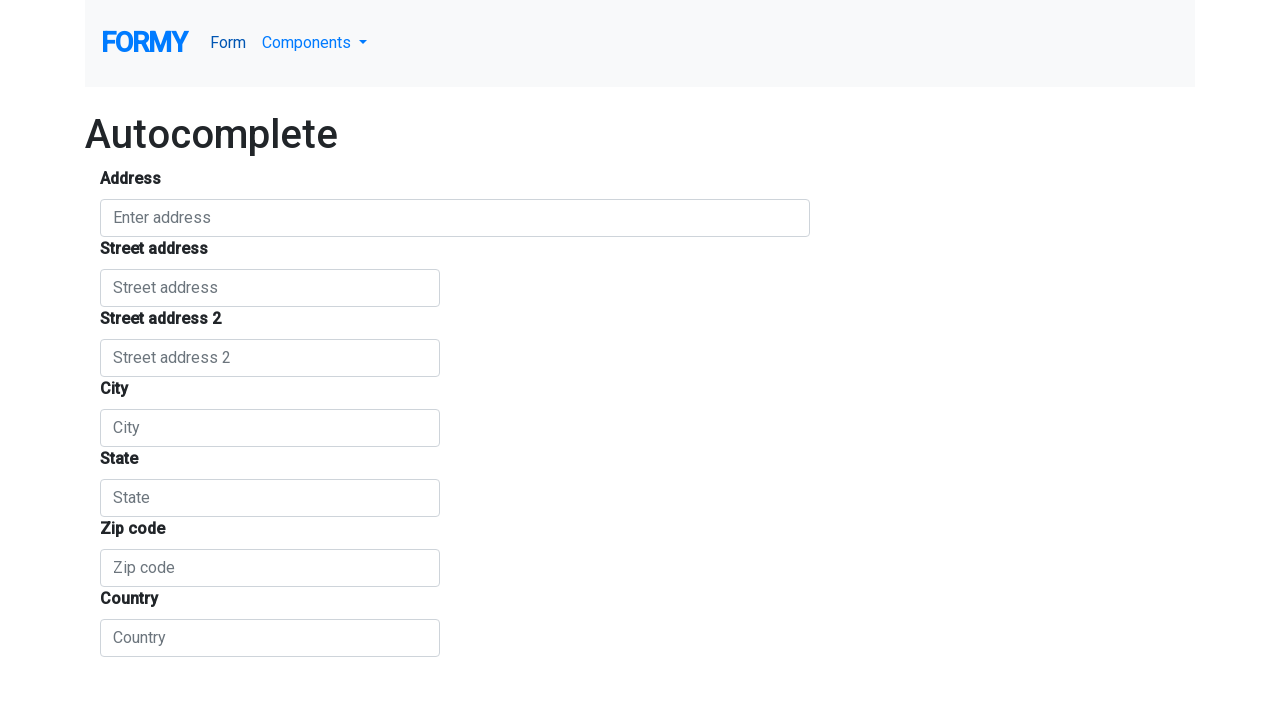

Navigated back to dropdown page for next option
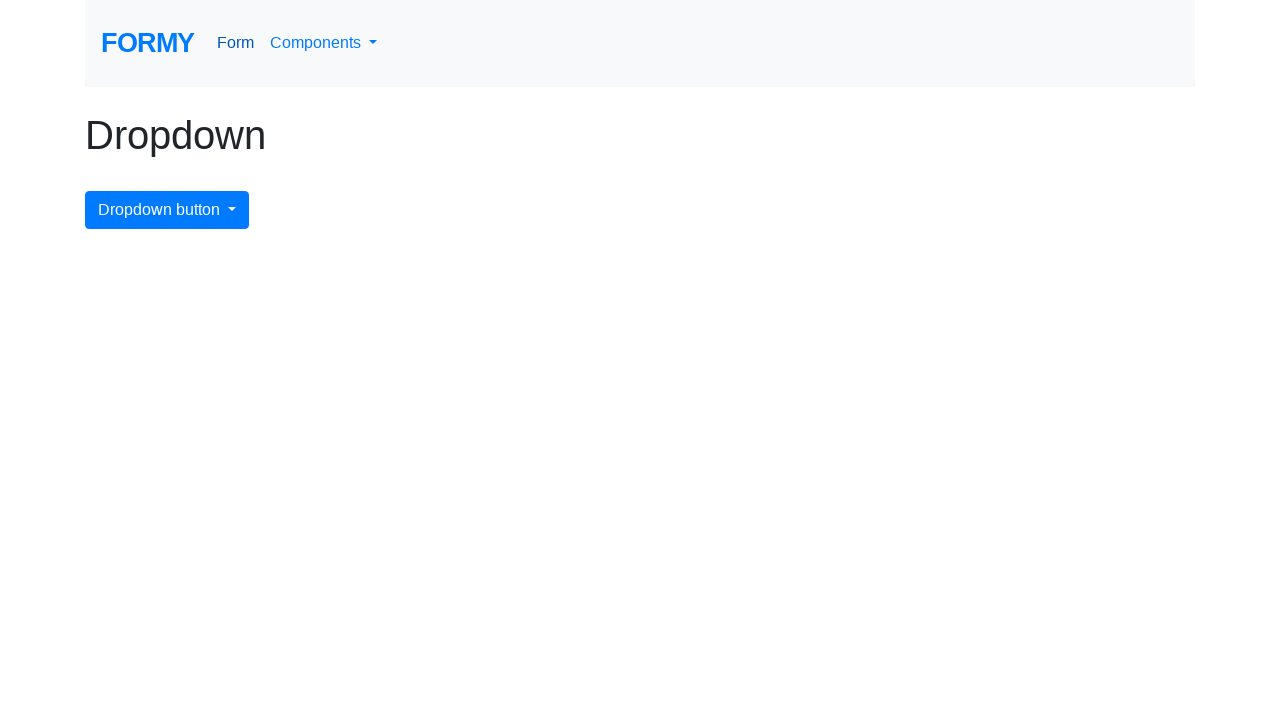

Clicked dropdown button to open menu for option 2 at (167, 210) on #dropdownMenuButton
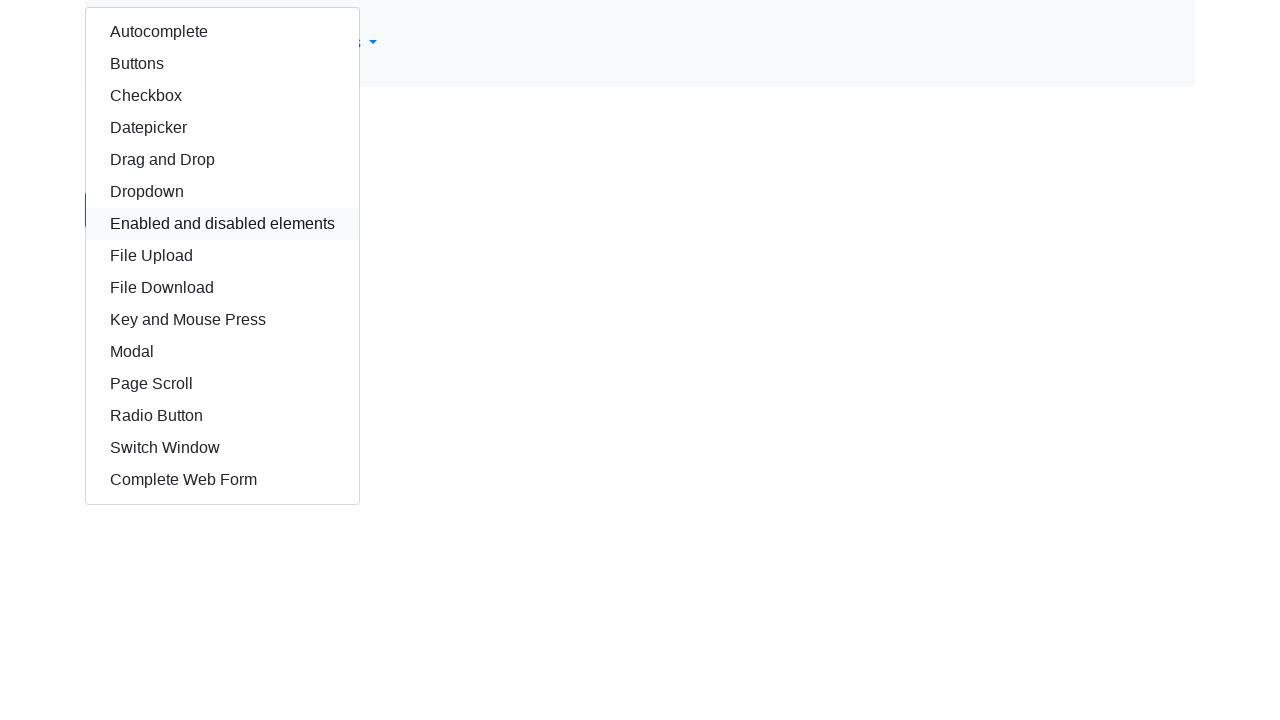

Dropdown menu became visible for option 2
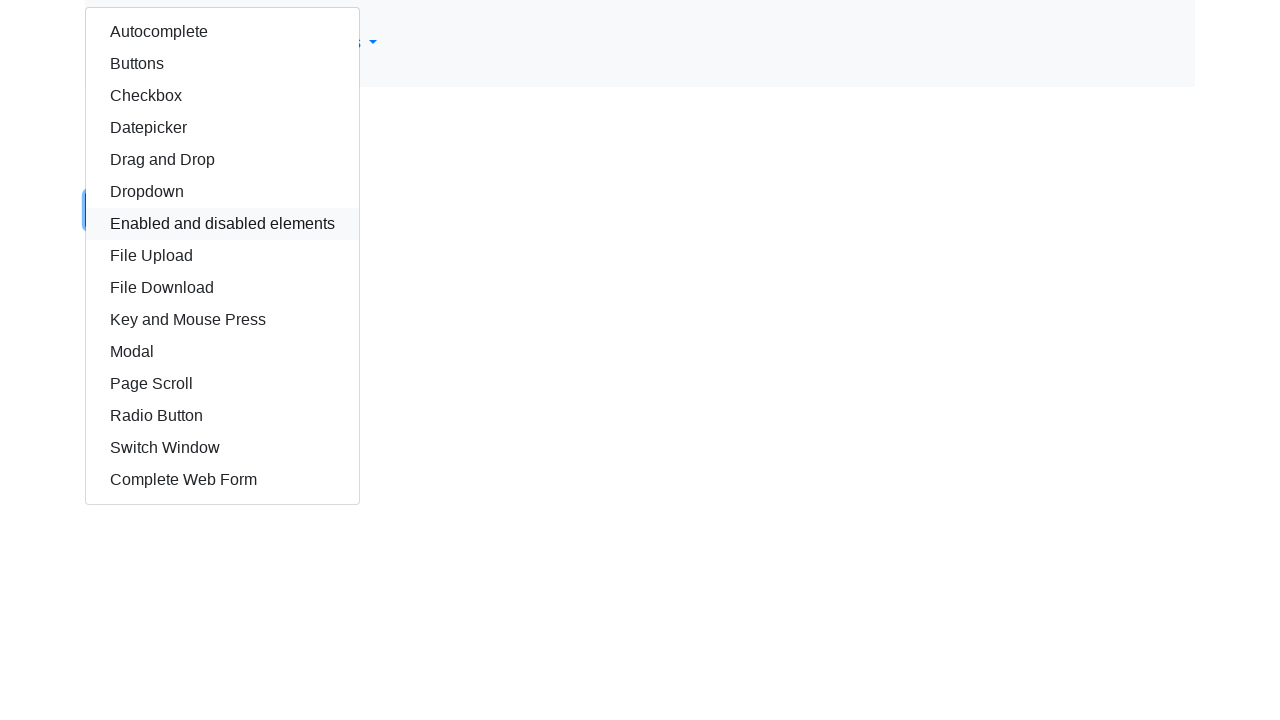

Clicked dropdown option 2 at (222, 64) on //div[@class='dropdown-menu show']/a[2]
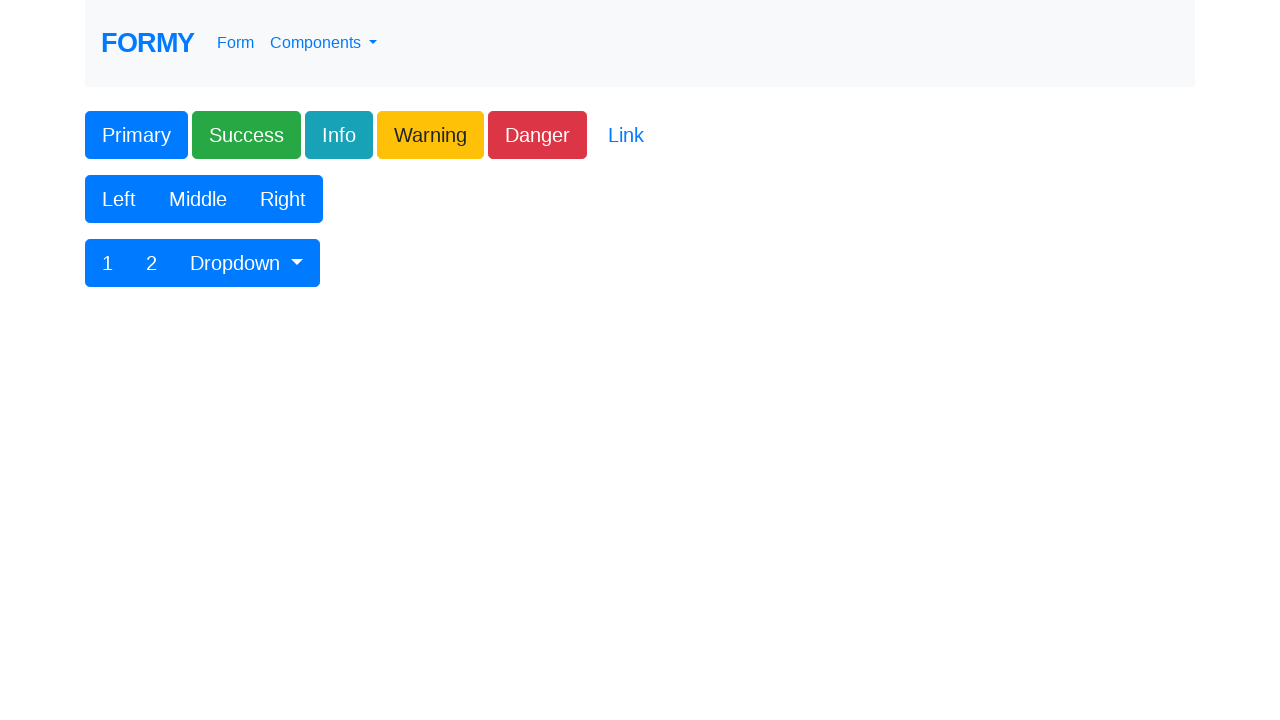

Page navigated to https://formy-project.herokuapp.com/buttons
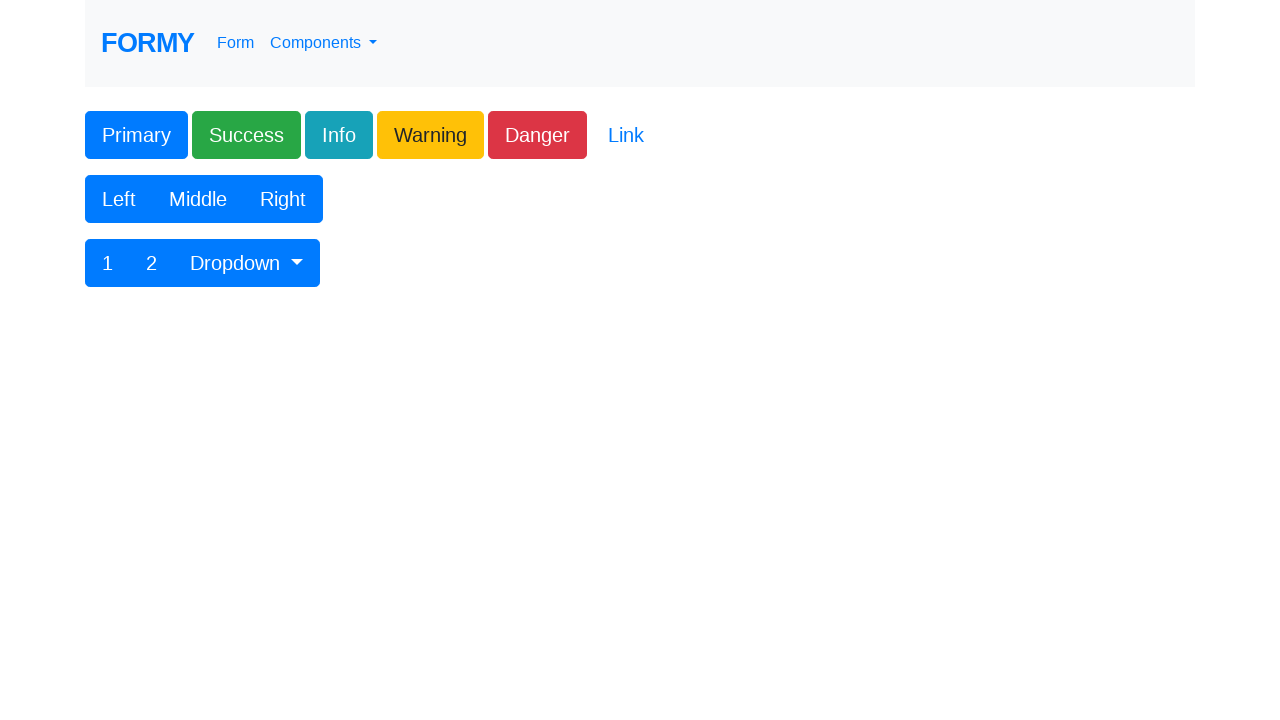

Verified URL matches expected destination for option 2: https://formy-project.herokuapp.com/buttons
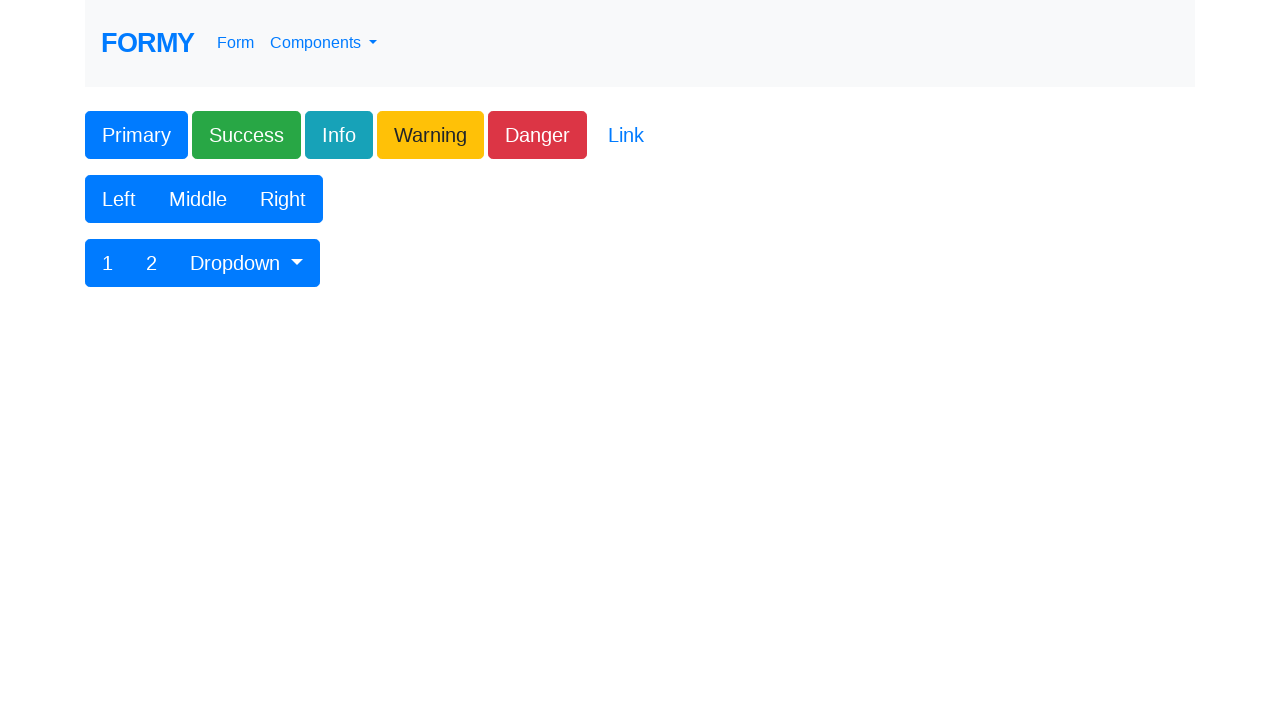

Navigated back to dropdown page for next option
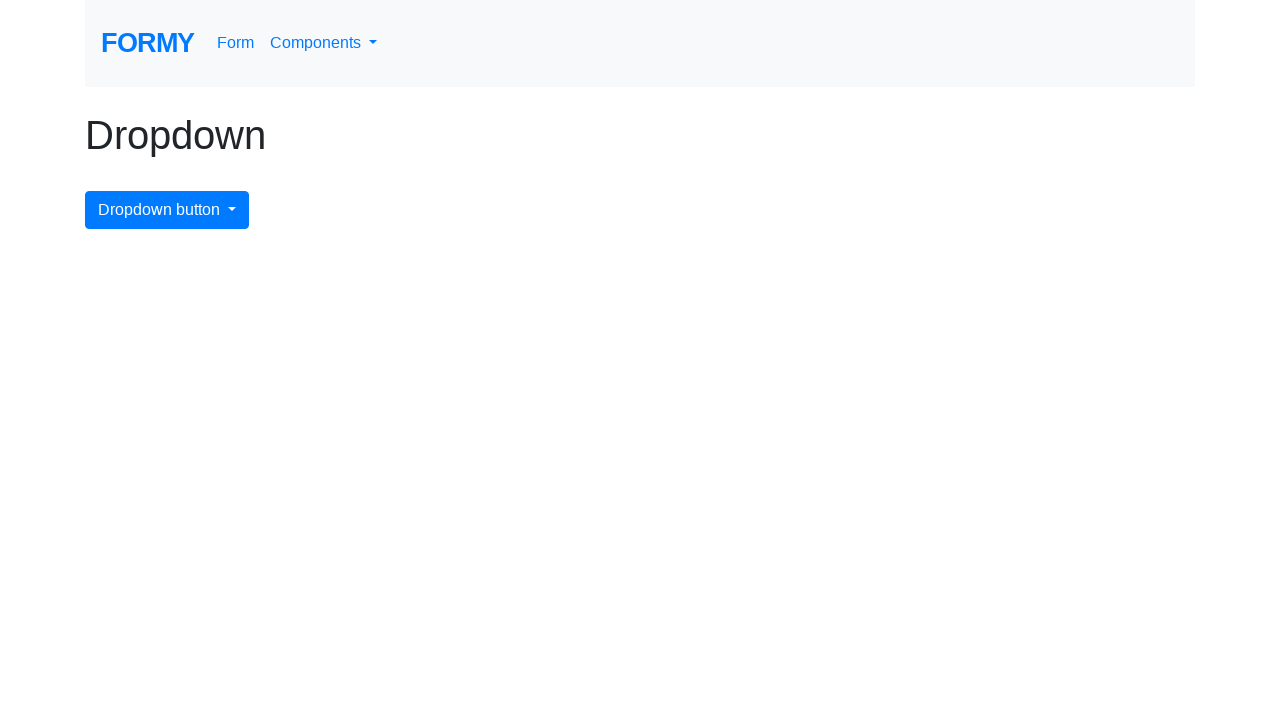

Clicked dropdown button to open menu for option 3 at (167, 210) on #dropdownMenuButton
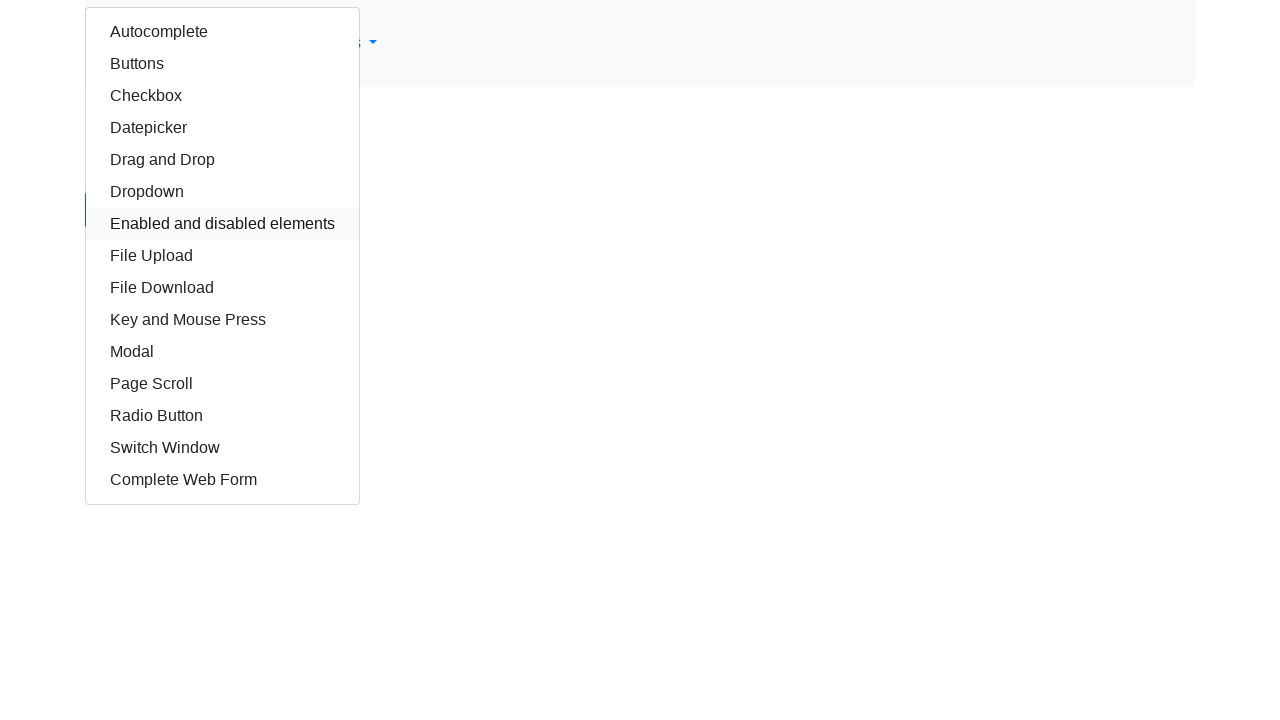

Dropdown menu became visible for option 3
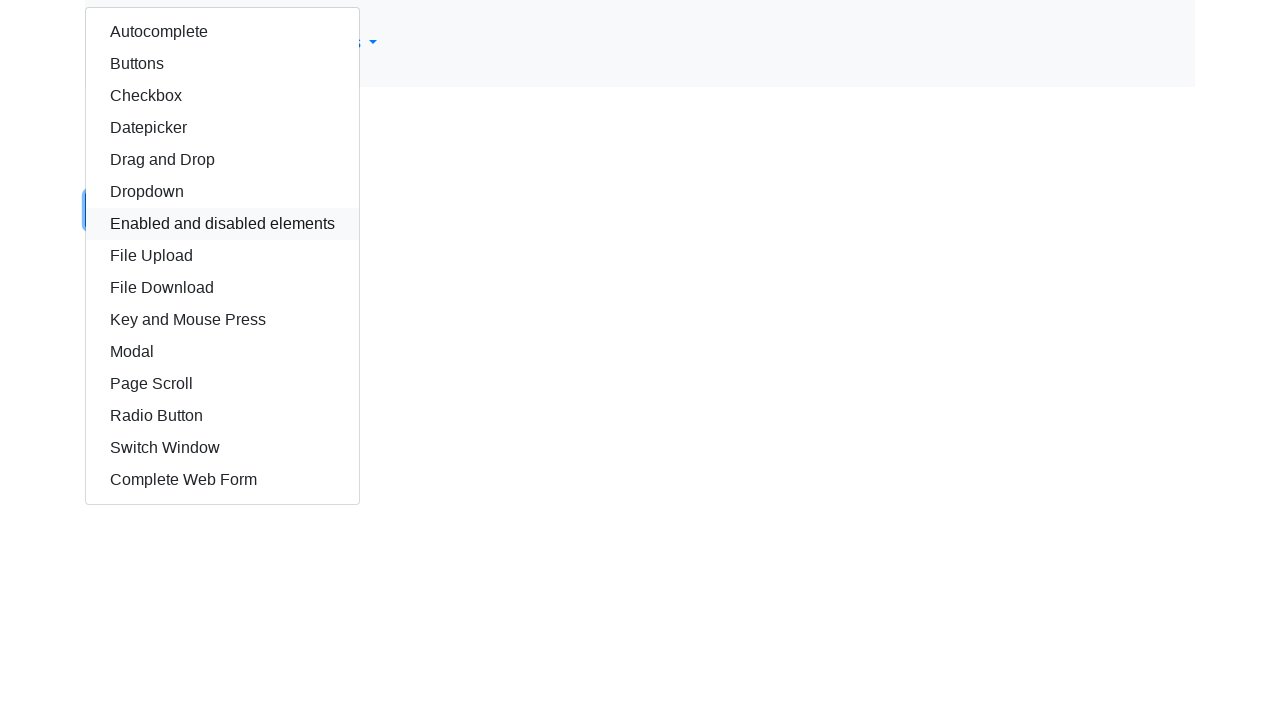

Clicked dropdown option 3 at (222, 96) on //div[@class='dropdown-menu show']/a[3]
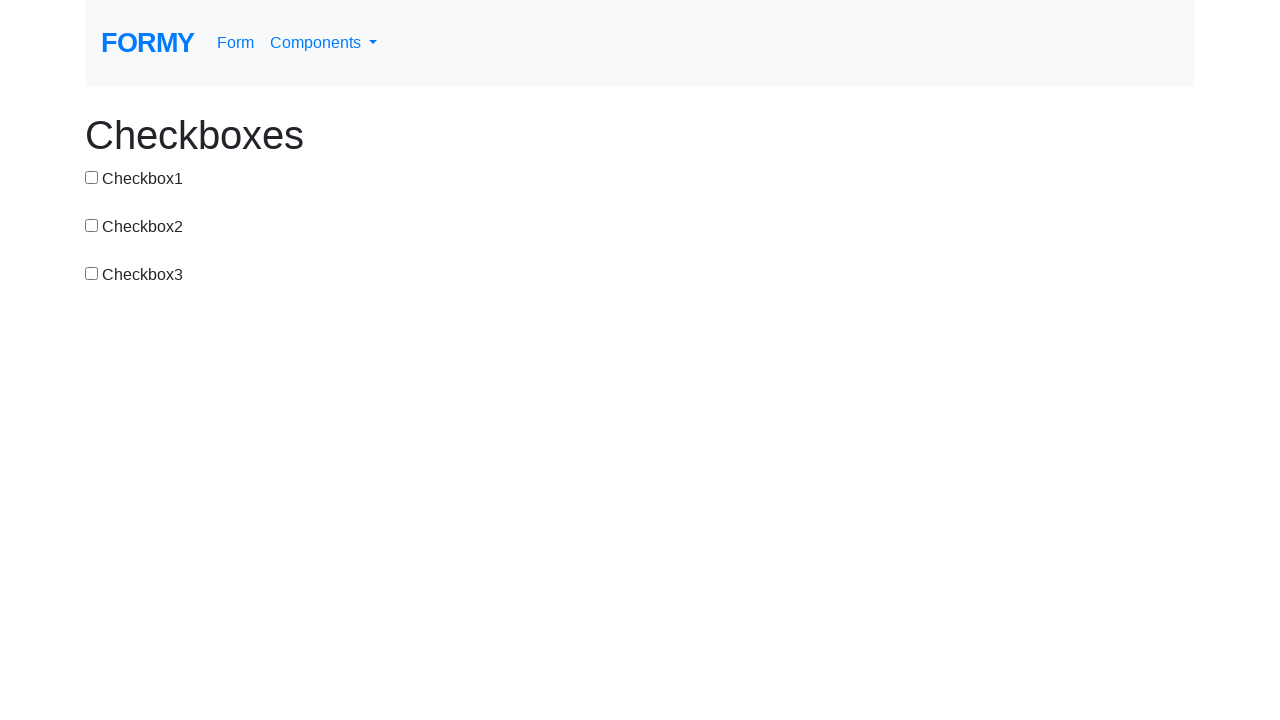

Page navigated to https://formy-project.herokuapp.com/checkbox
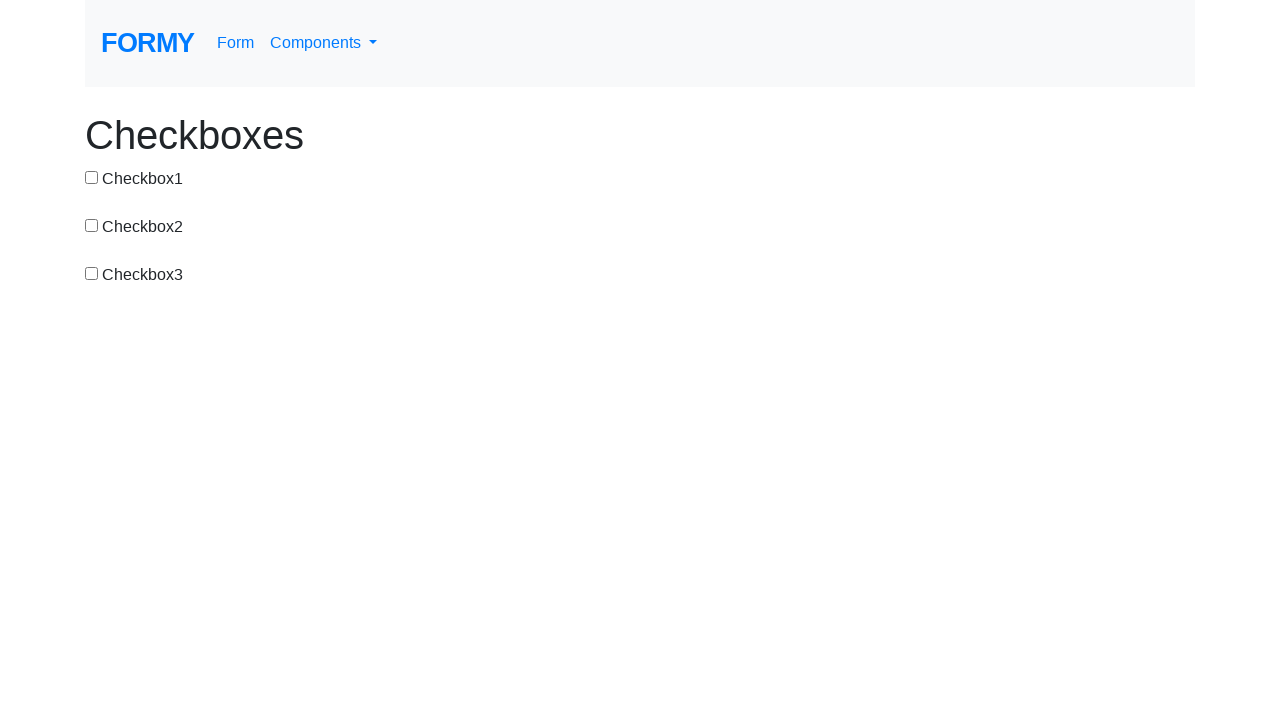

Verified URL matches expected destination for option 3: https://formy-project.herokuapp.com/checkbox
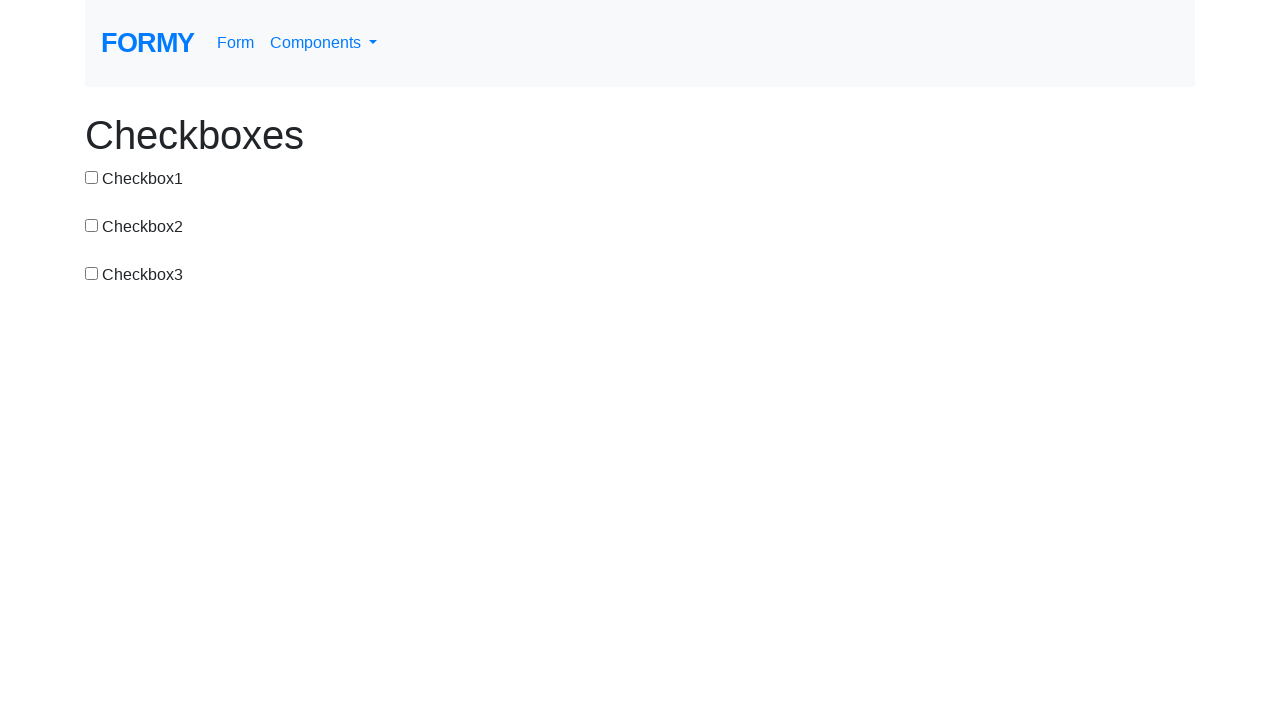

Navigated back to dropdown page for next option
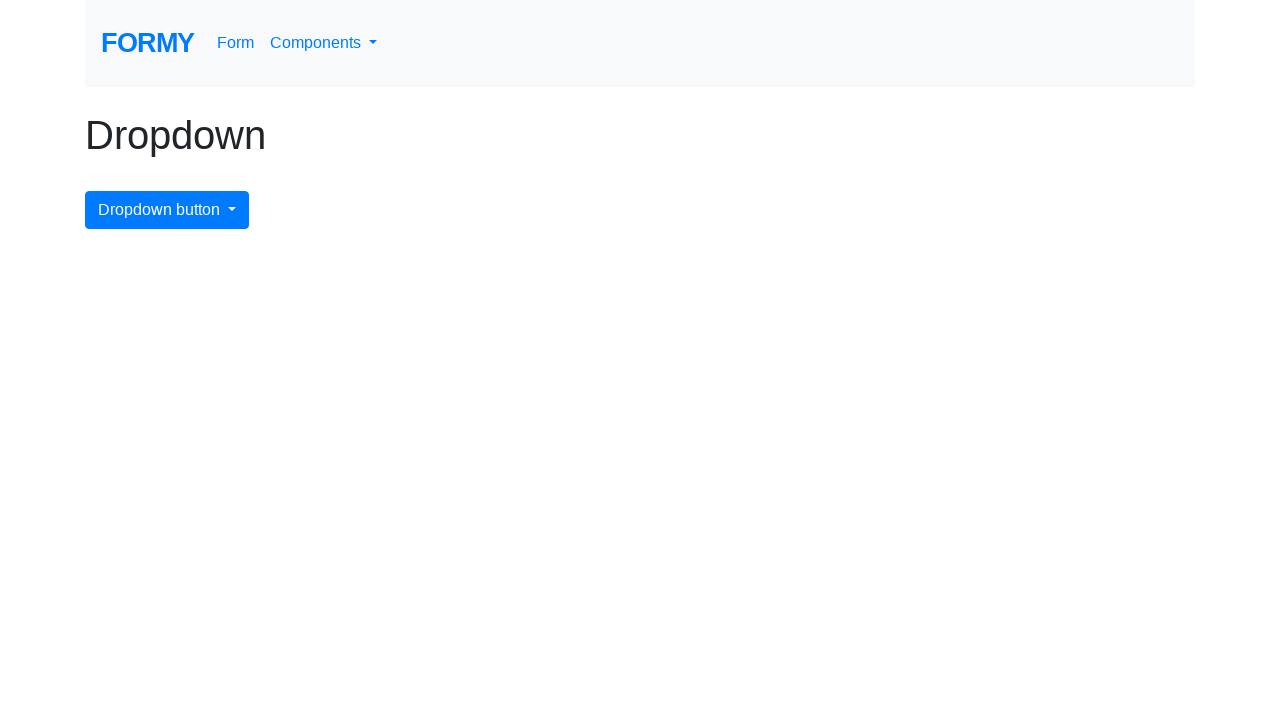

Clicked dropdown button to open menu for option 4 at (167, 210) on #dropdownMenuButton
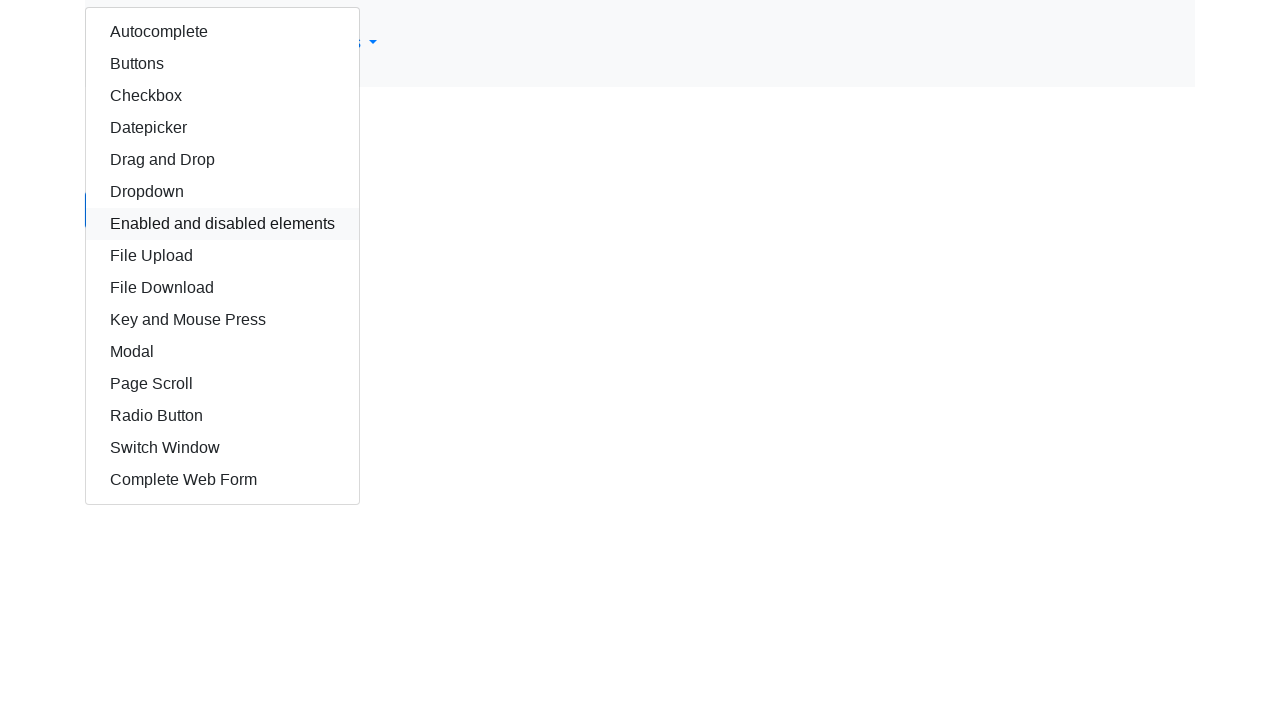

Dropdown menu became visible for option 4
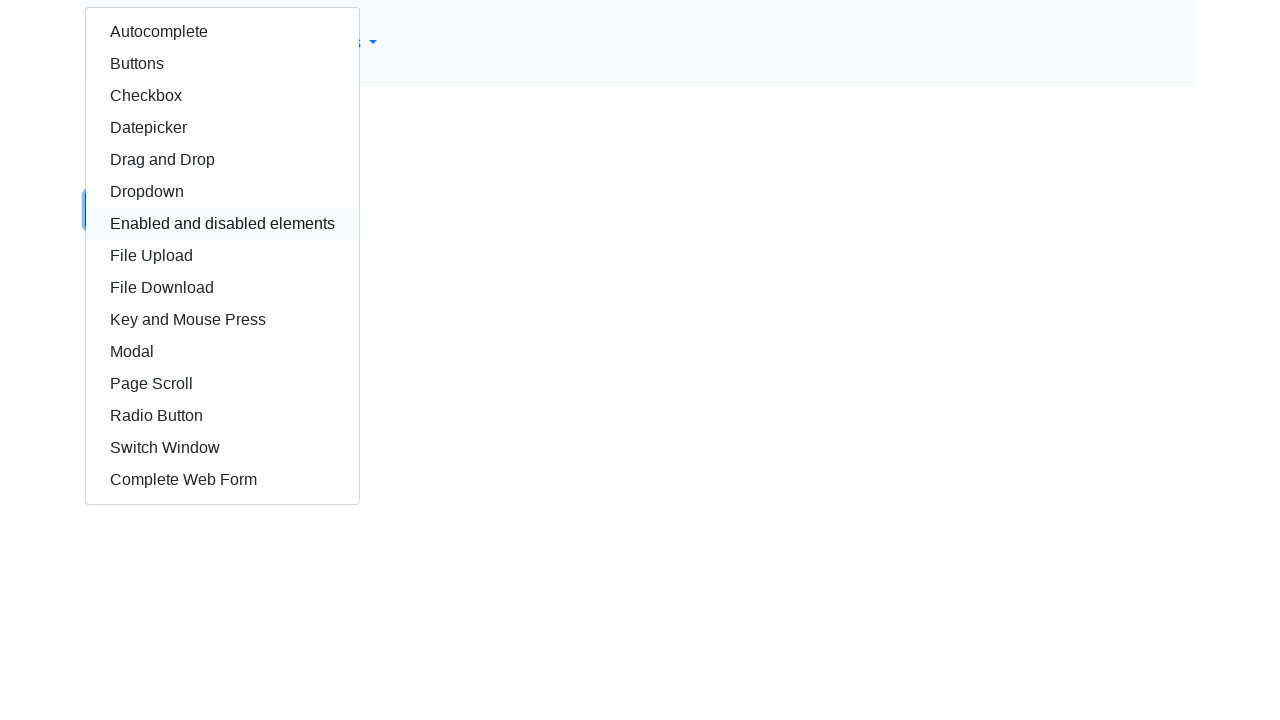

Clicked dropdown option 4 at (222, 128) on //div[@class='dropdown-menu show']/a[4]
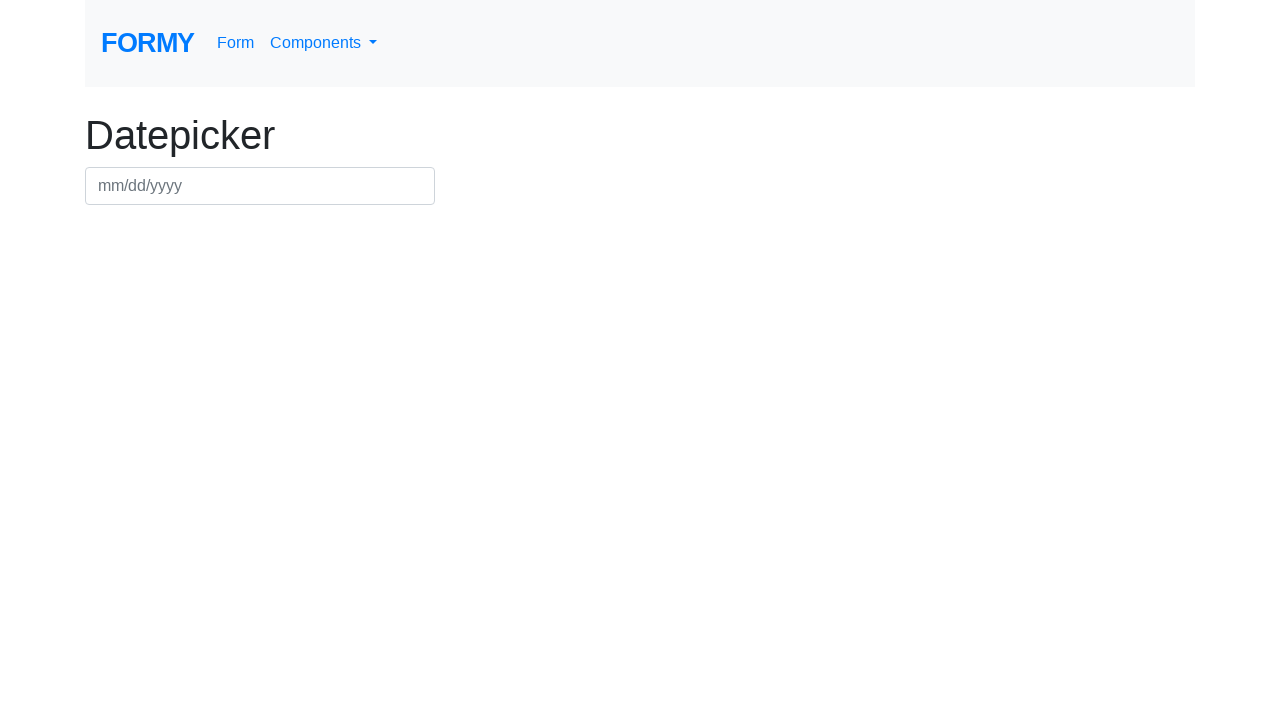

Page navigated to https://formy-project.herokuapp.com/datepicker
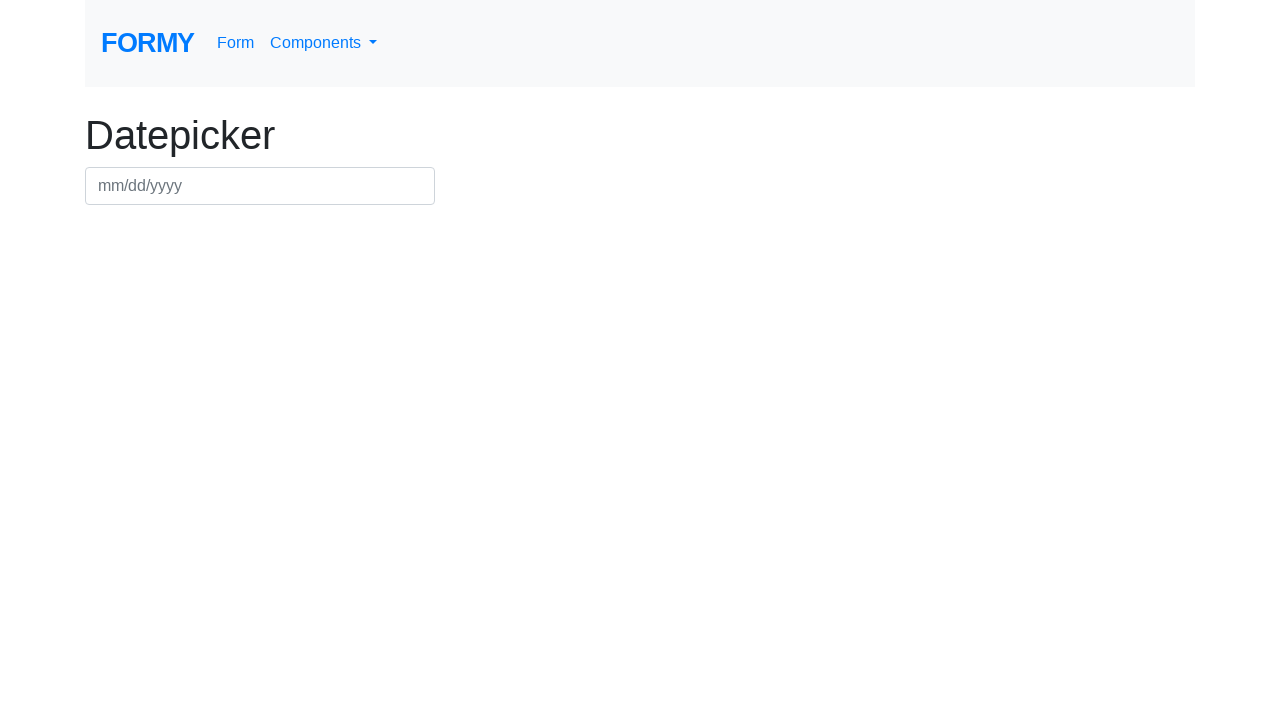

Verified URL matches expected destination for option 4: https://formy-project.herokuapp.com/datepicker
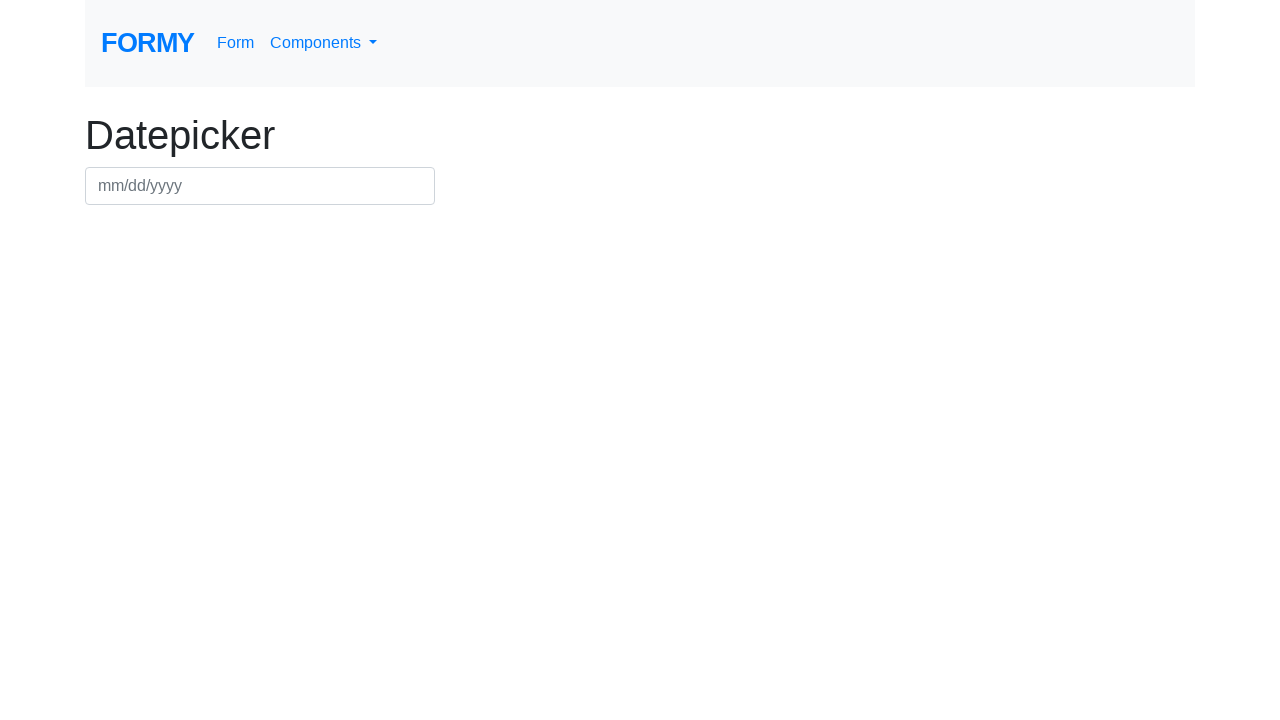

Navigated back to dropdown page for next option
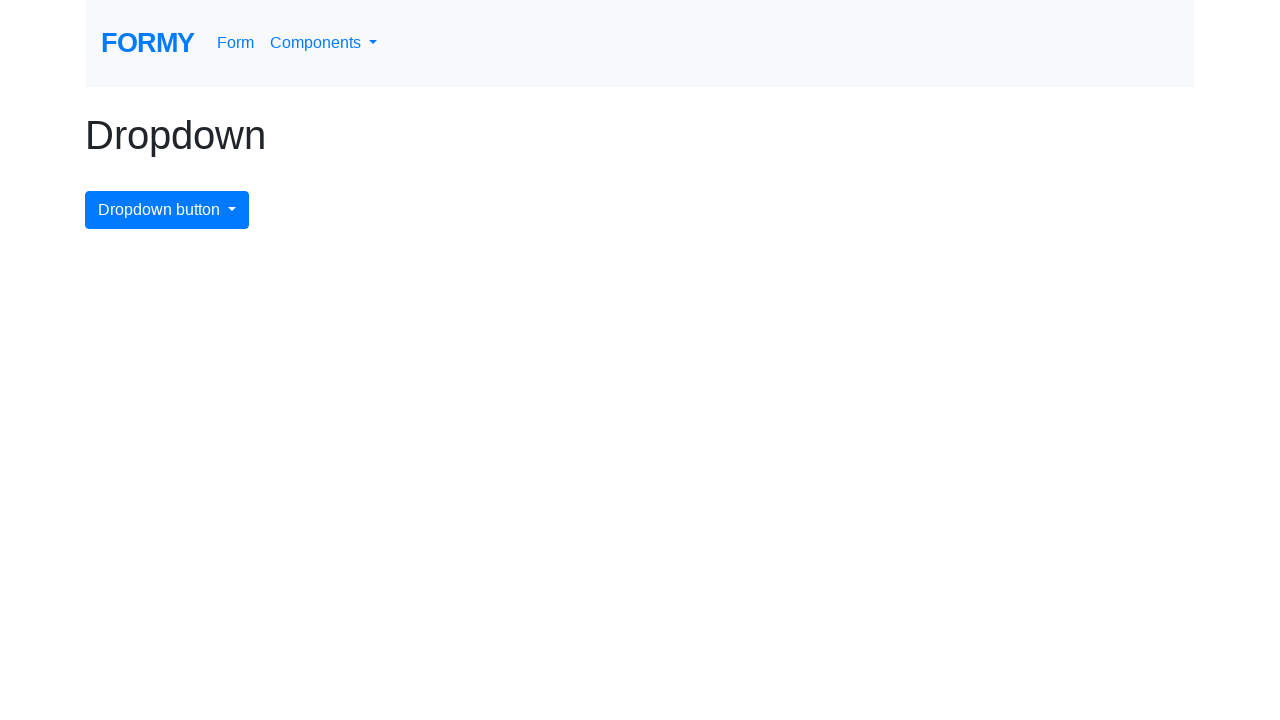

Clicked dropdown button to open menu for option 5 at (167, 210) on #dropdownMenuButton
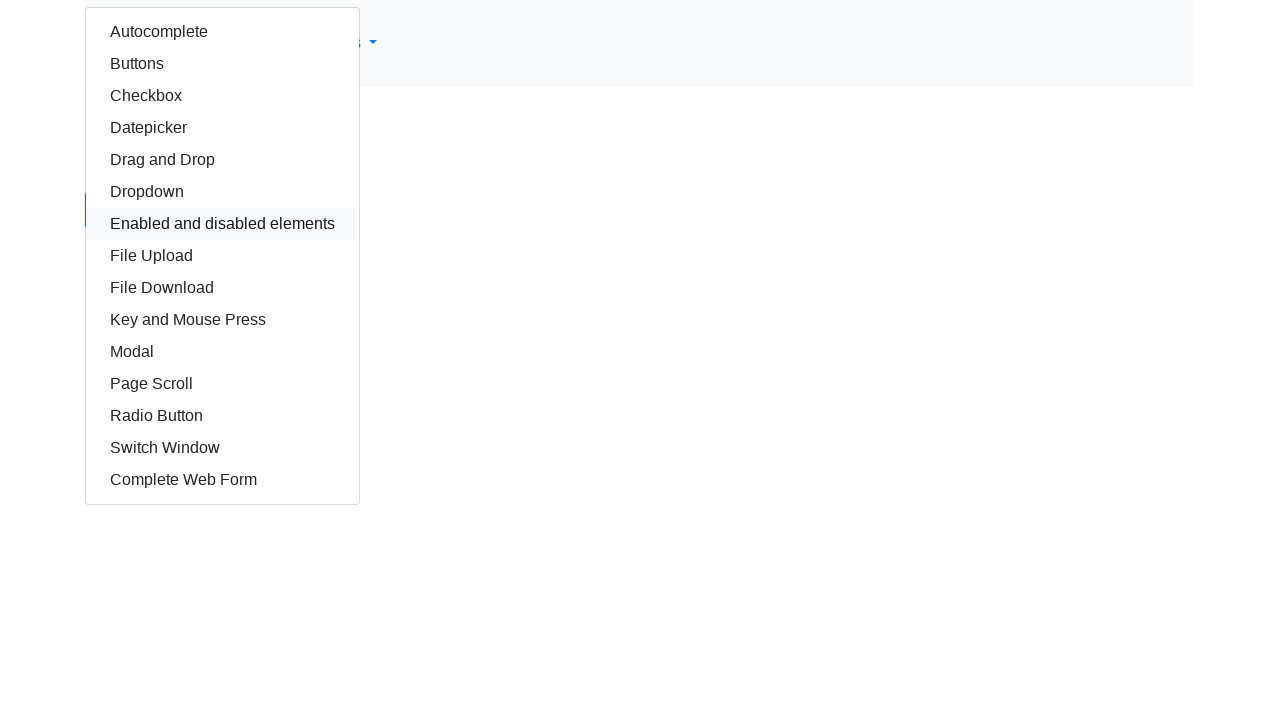

Dropdown menu became visible for option 5
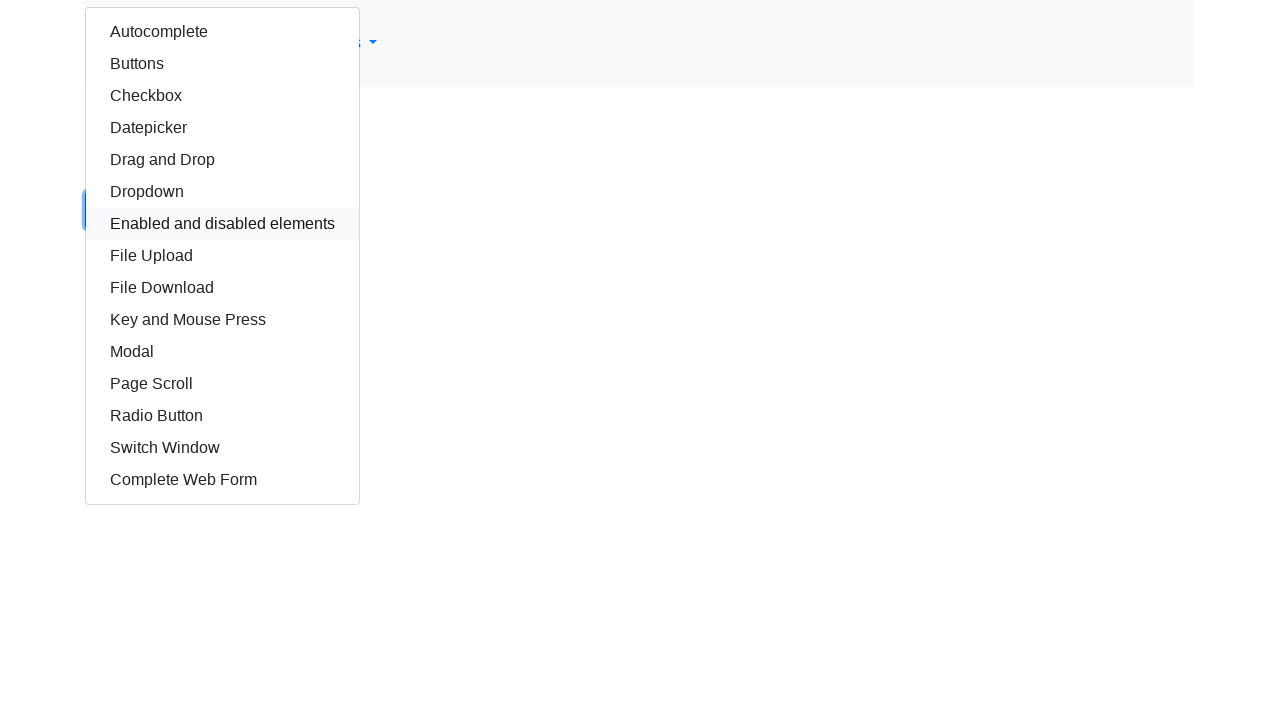

Clicked dropdown option 5 at (222, 160) on //div[@class='dropdown-menu show']/a[5]
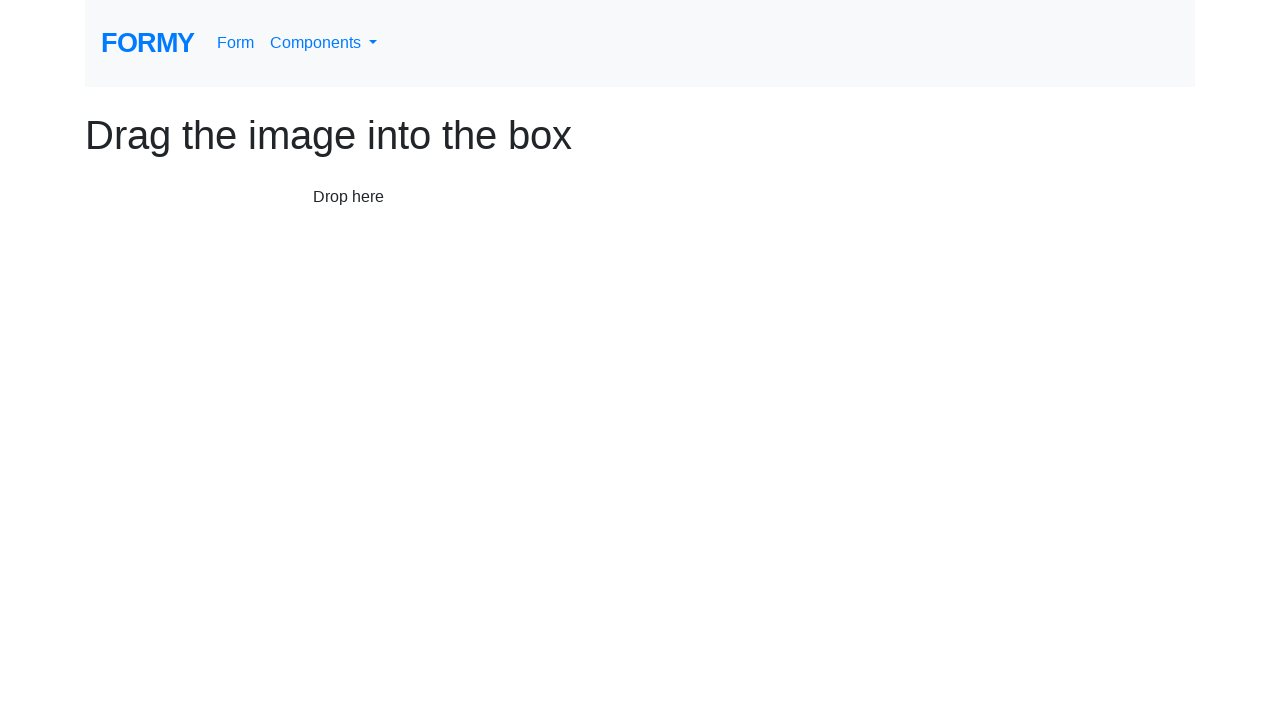

Page navigated to https://formy-project.herokuapp.com/dragdrop
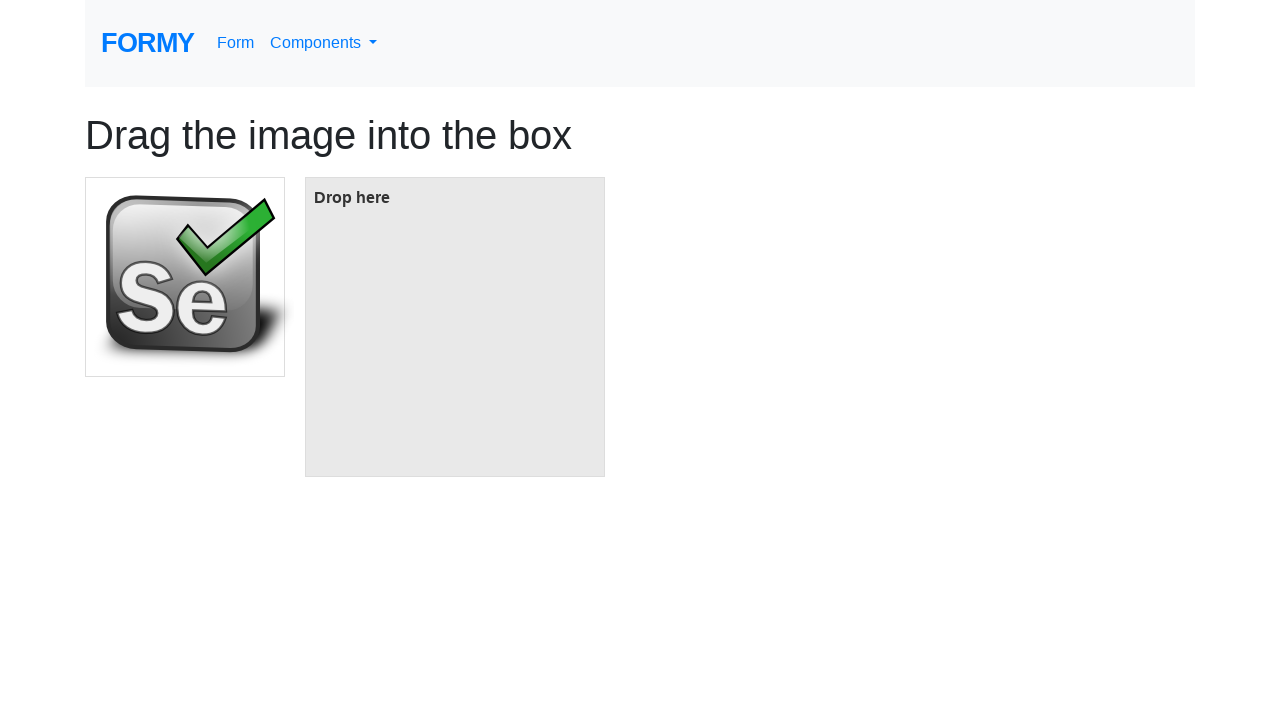

Verified URL matches expected destination for option 5: https://formy-project.herokuapp.com/dragdrop
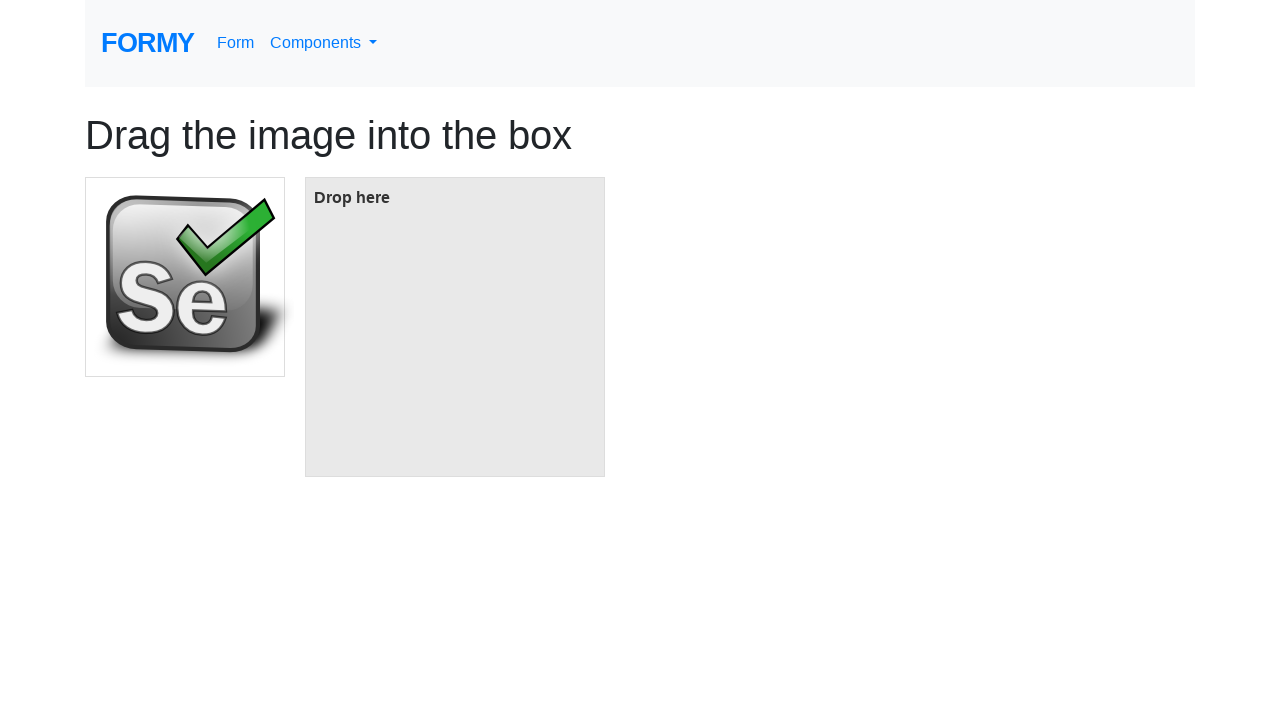

Navigated back to dropdown page for next option
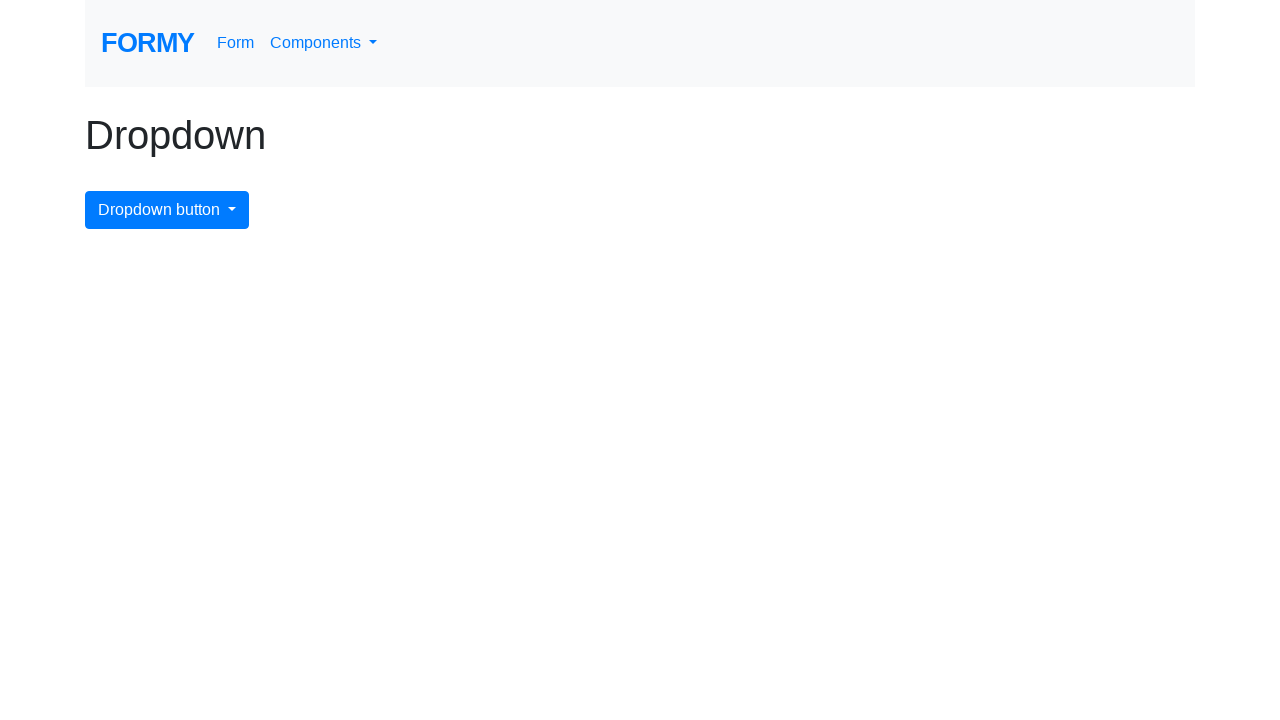

Clicked dropdown button to open menu for option 6 at (167, 210) on #dropdownMenuButton
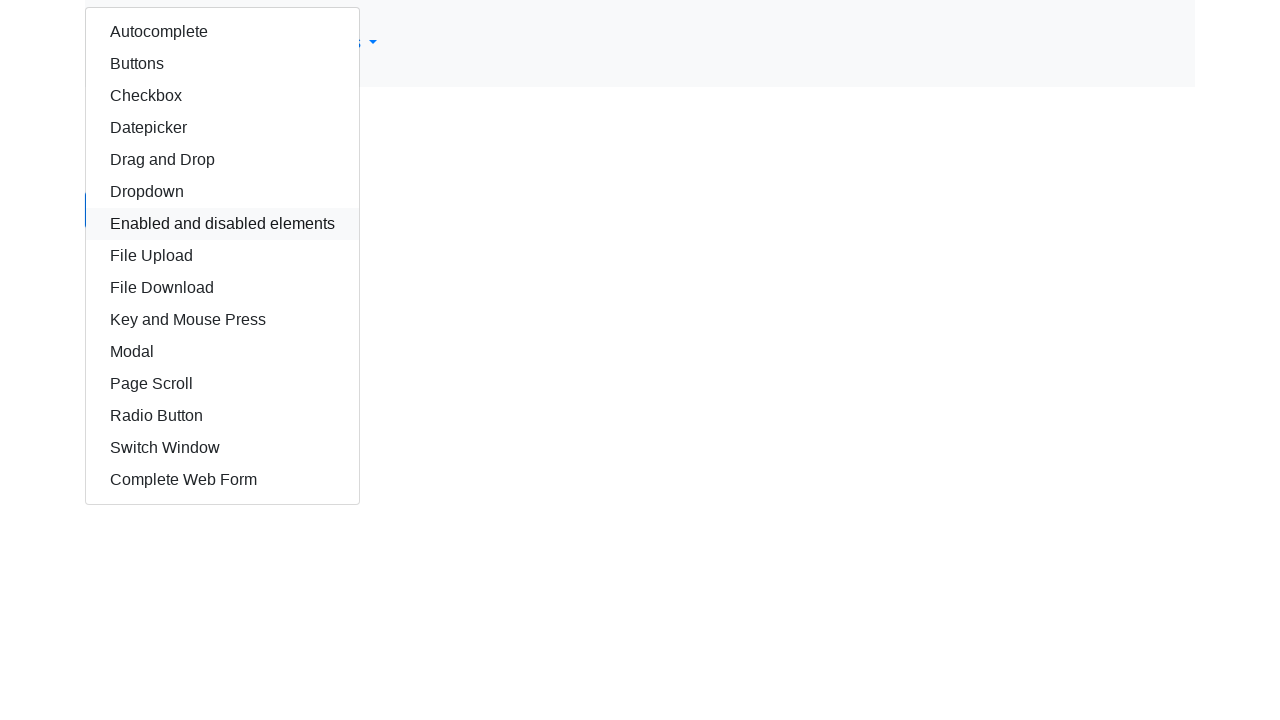

Dropdown menu became visible for option 6
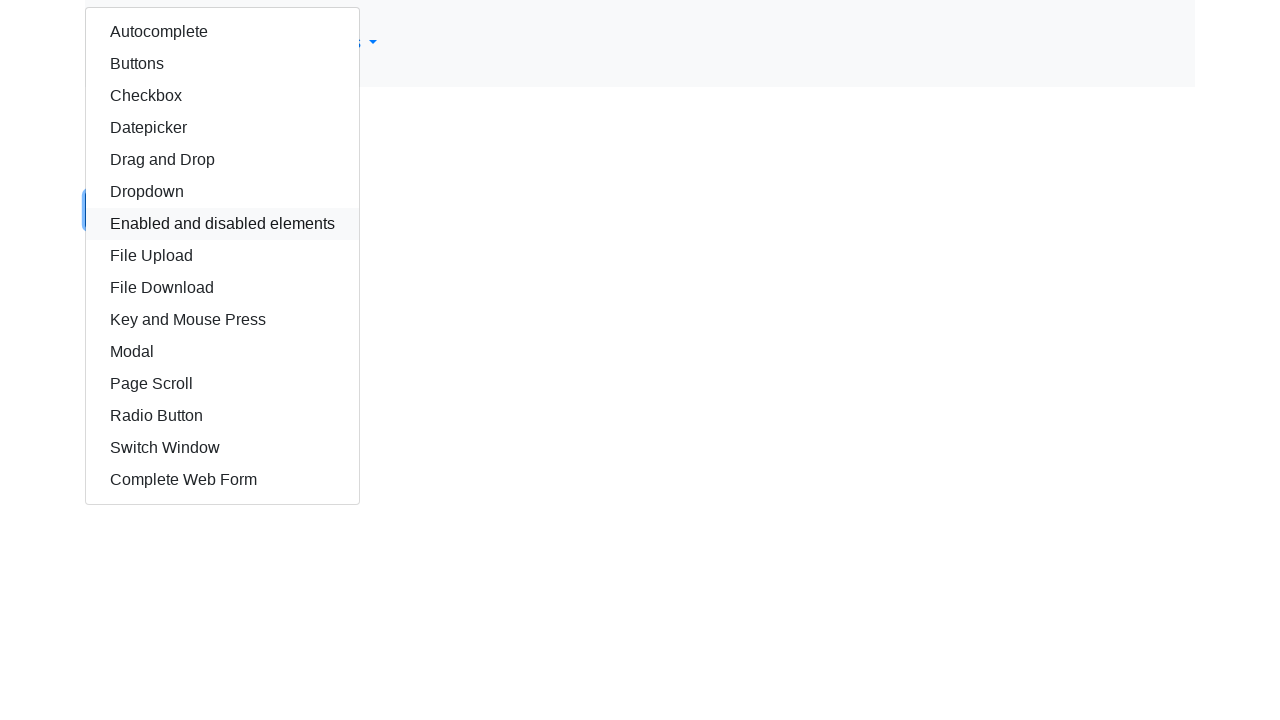

Clicked dropdown option 6 at (222, 192) on //div[@class='dropdown-menu show']/a[6]
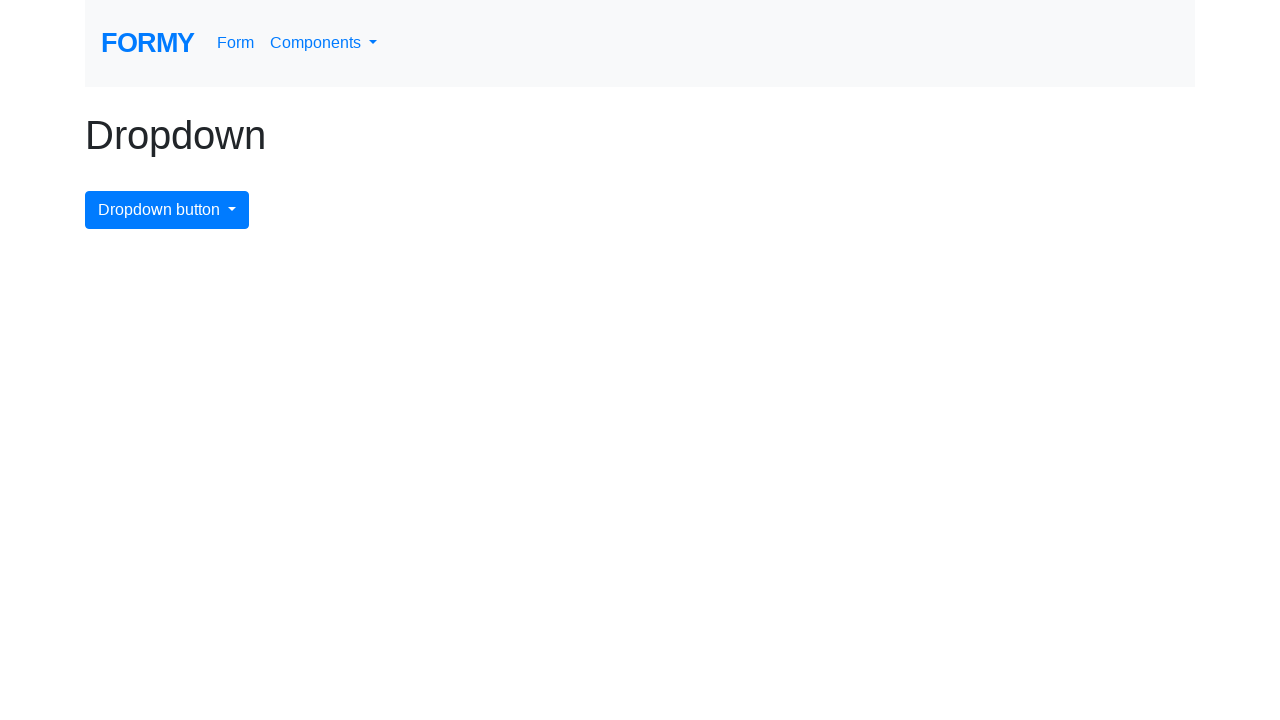

Page navigated to https://formy-project.herokuapp.com/dropdown
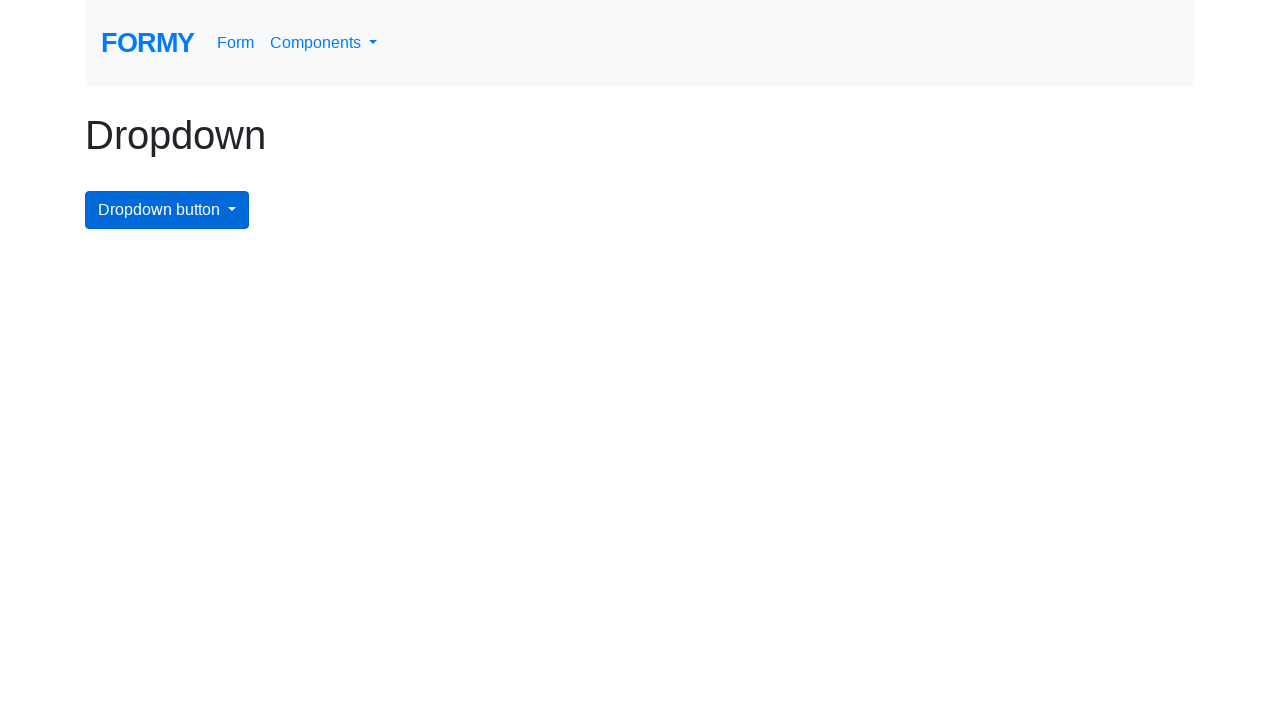

Verified URL matches expected destination for option 6: https://formy-project.herokuapp.com/dropdown
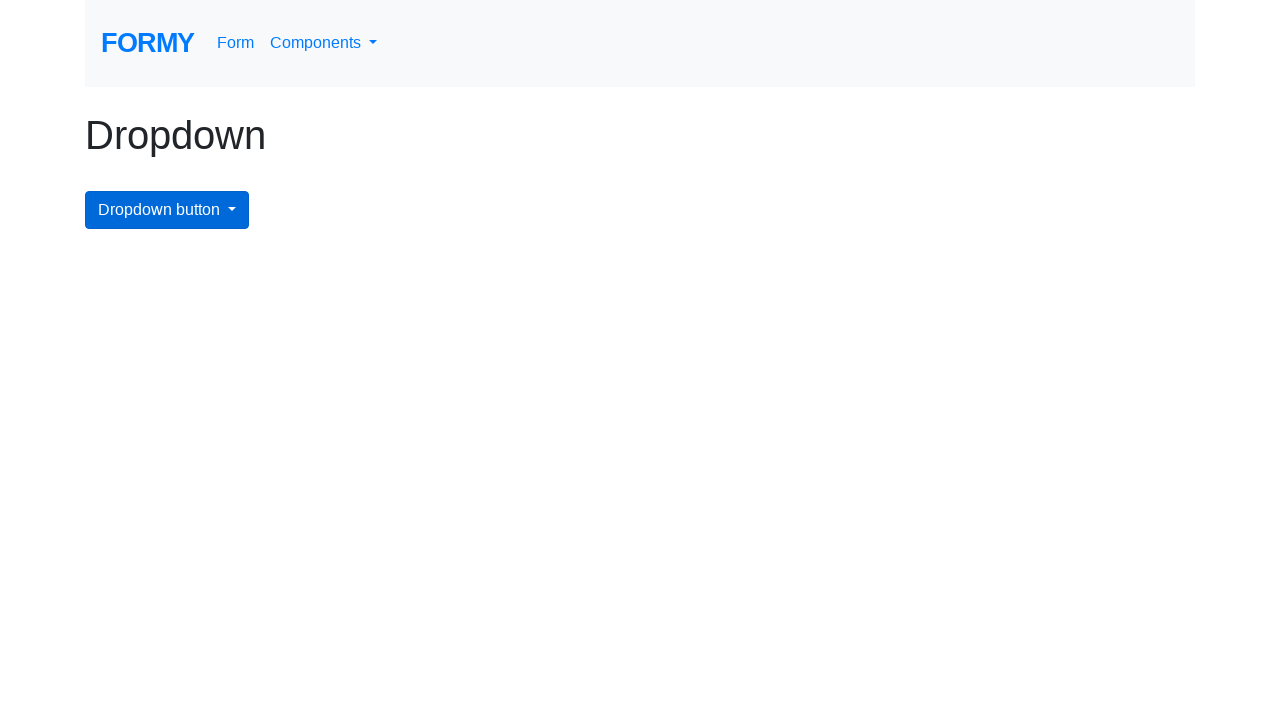

Navigated back to dropdown page for next option
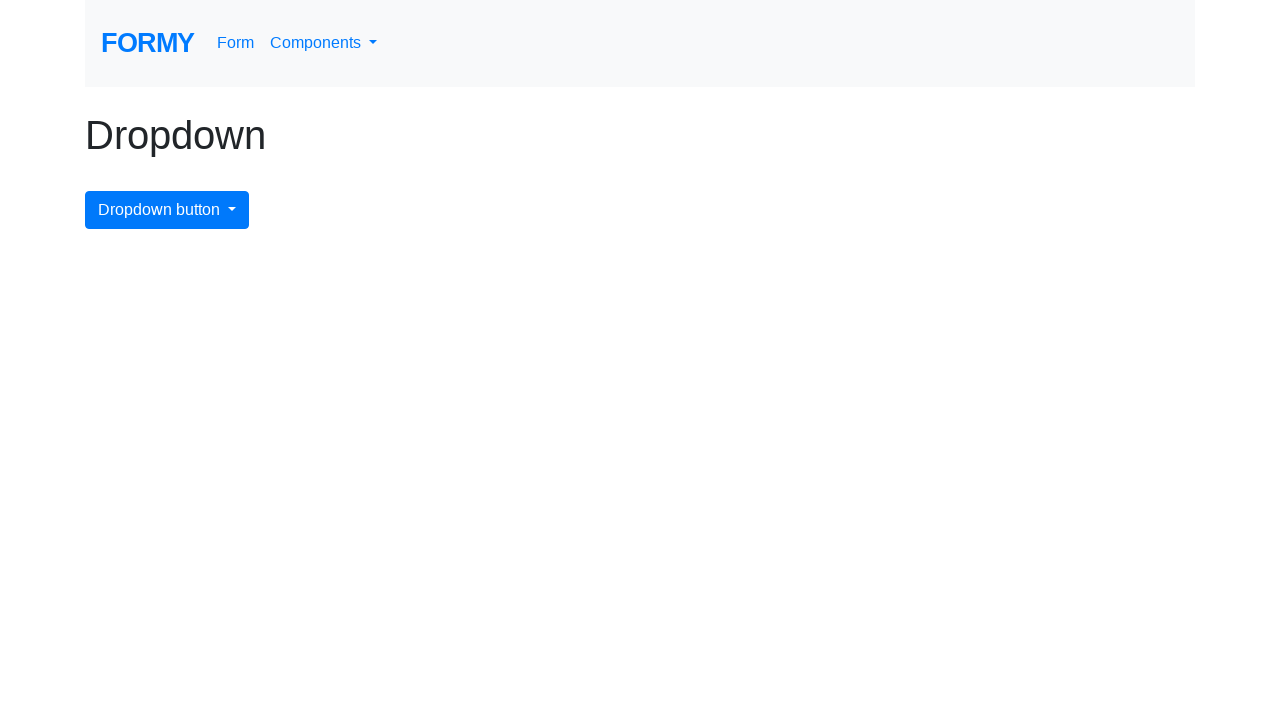

Clicked dropdown button to open menu for option 7 at (167, 210) on #dropdownMenuButton
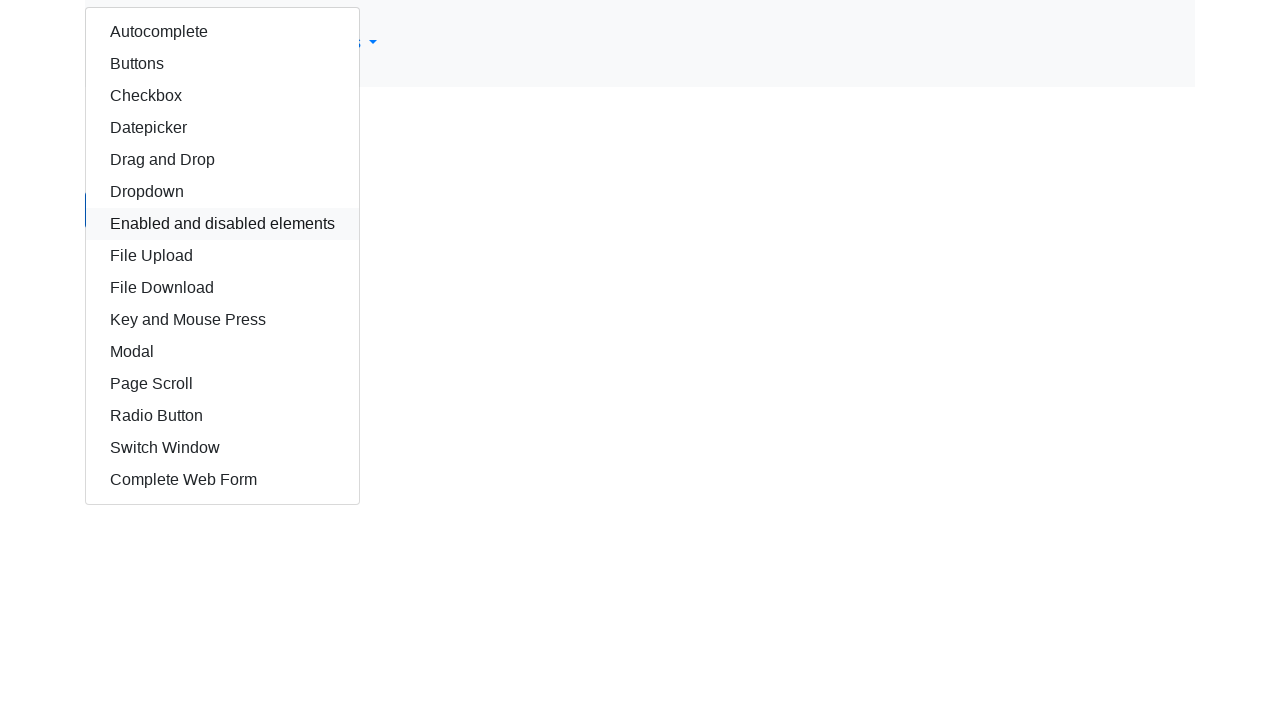

Dropdown menu became visible for option 7
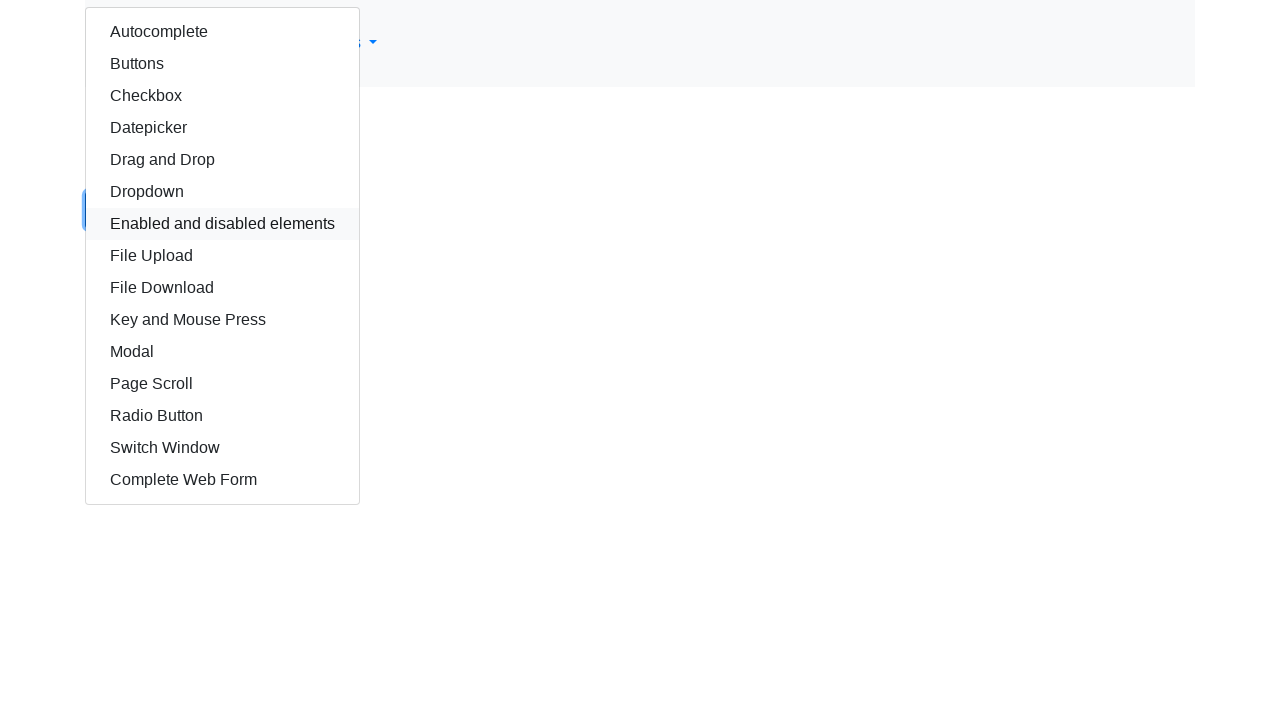

Clicked dropdown option 7 at (222, 224) on //div[@class='dropdown-menu show']/a[7]
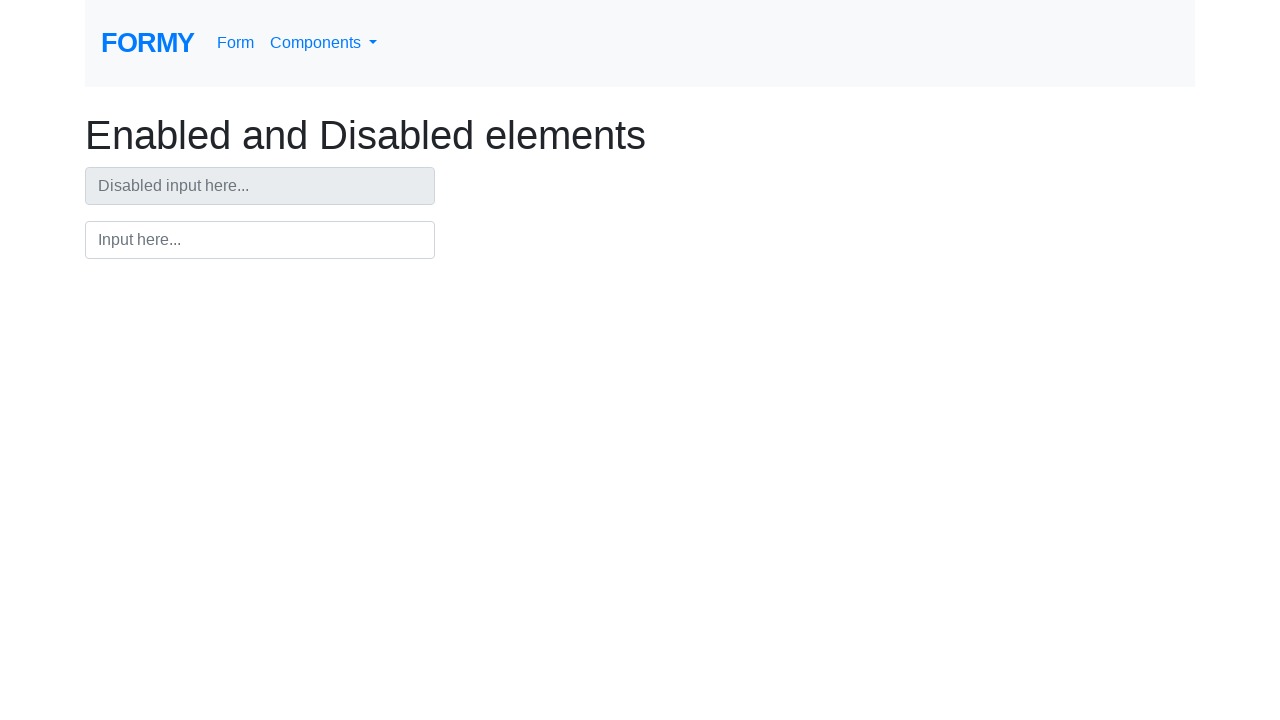

Page navigated to https://formy-project.herokuapp.com/enabled
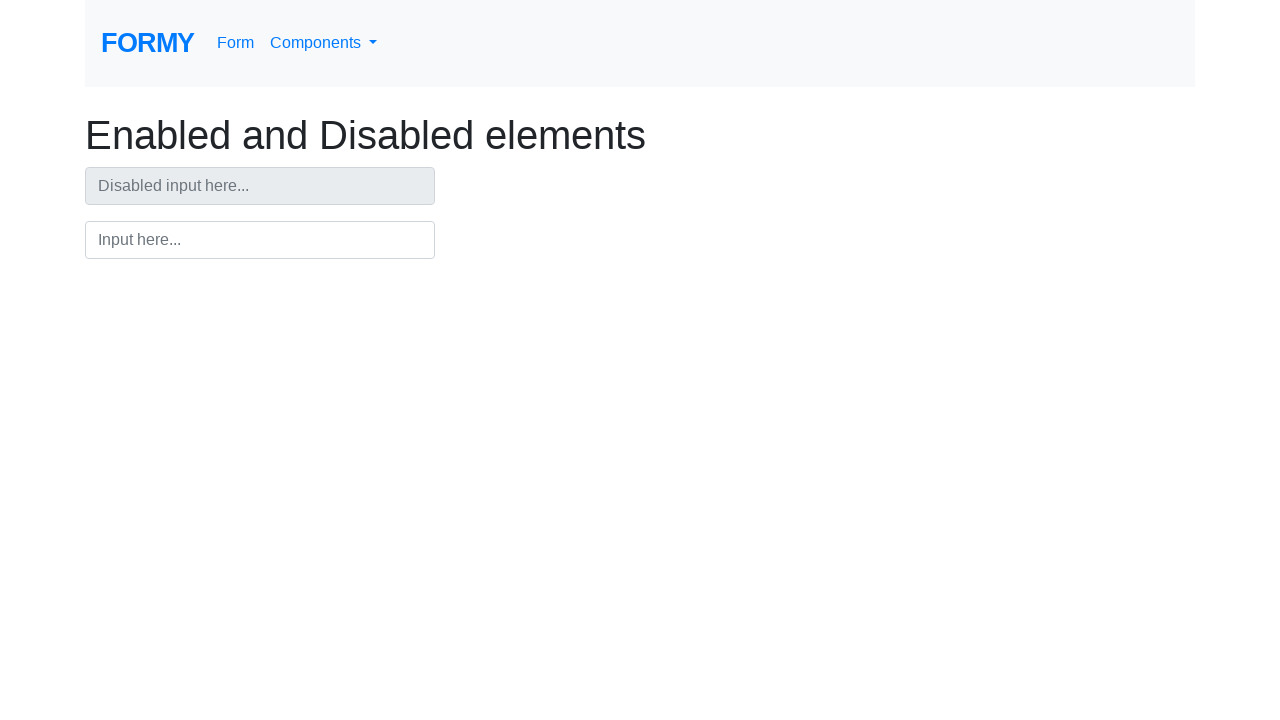

Verified URL matches expected destination for option 7: https://formy-project.herokuapp.com/enabled
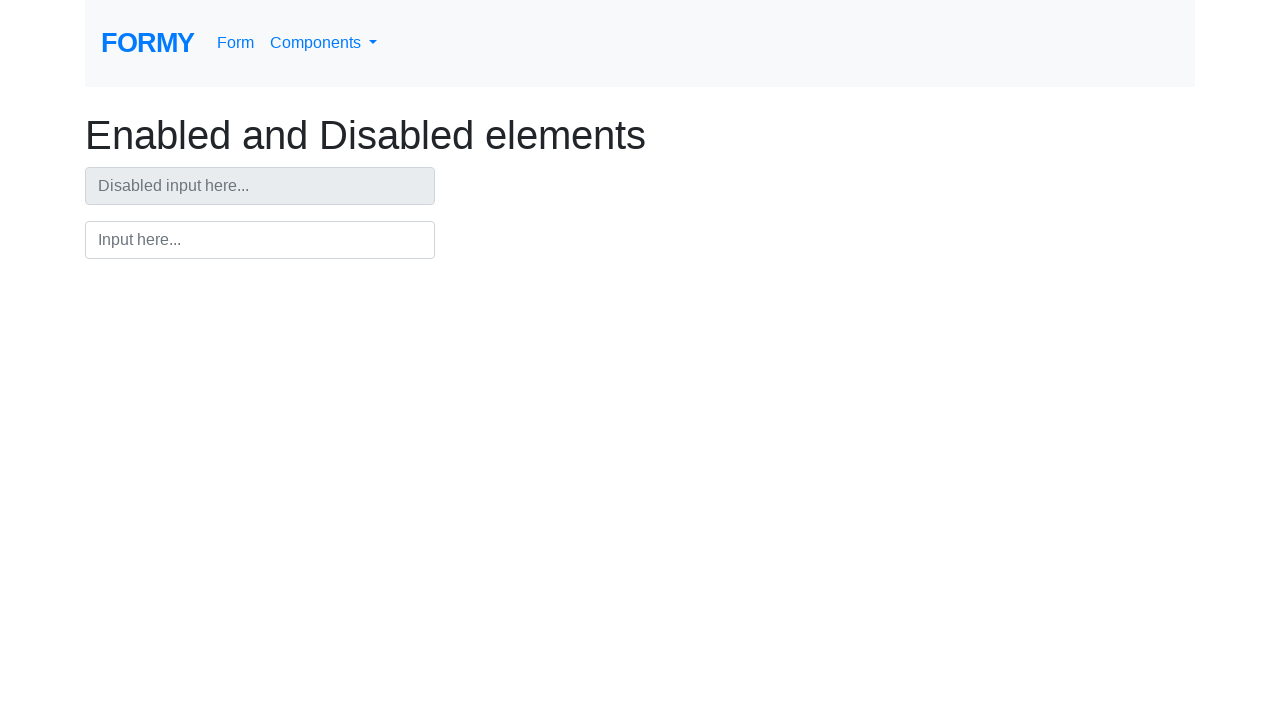

Navigated back to dropdown page for next option
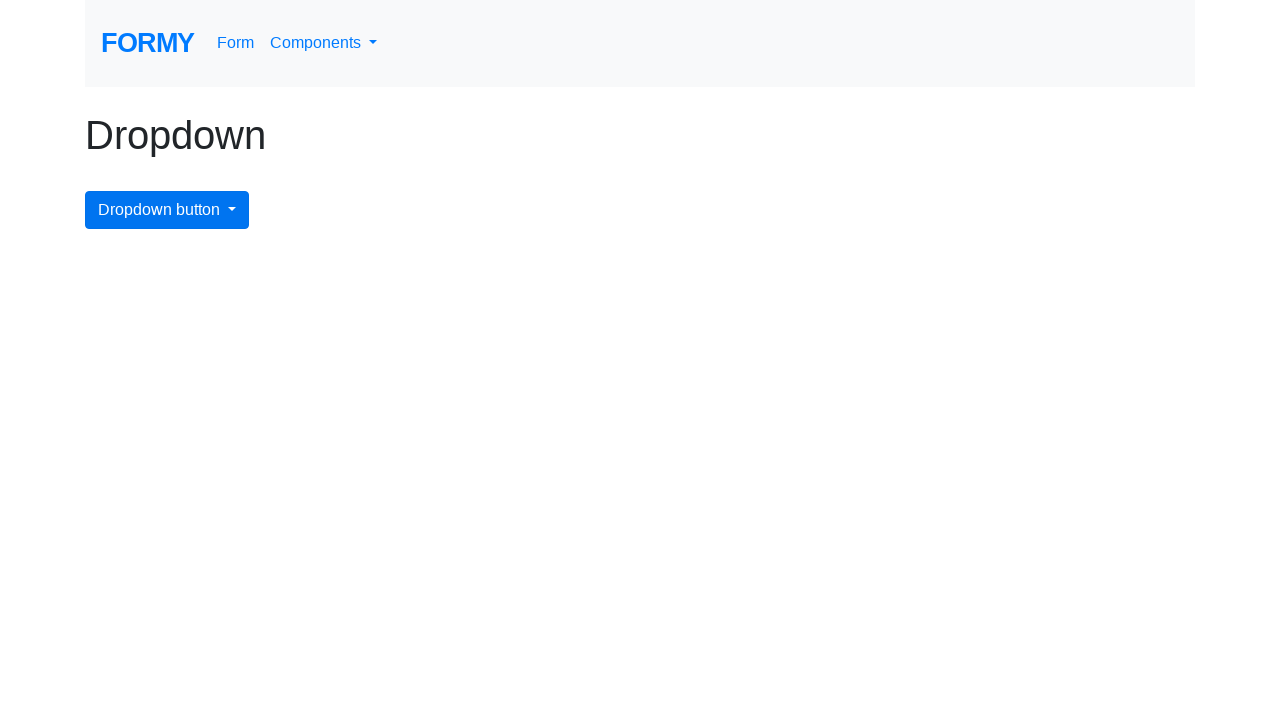

Clicked dropdown button to open menu for option 8 at (167, 210) on #dropdownMenuButton
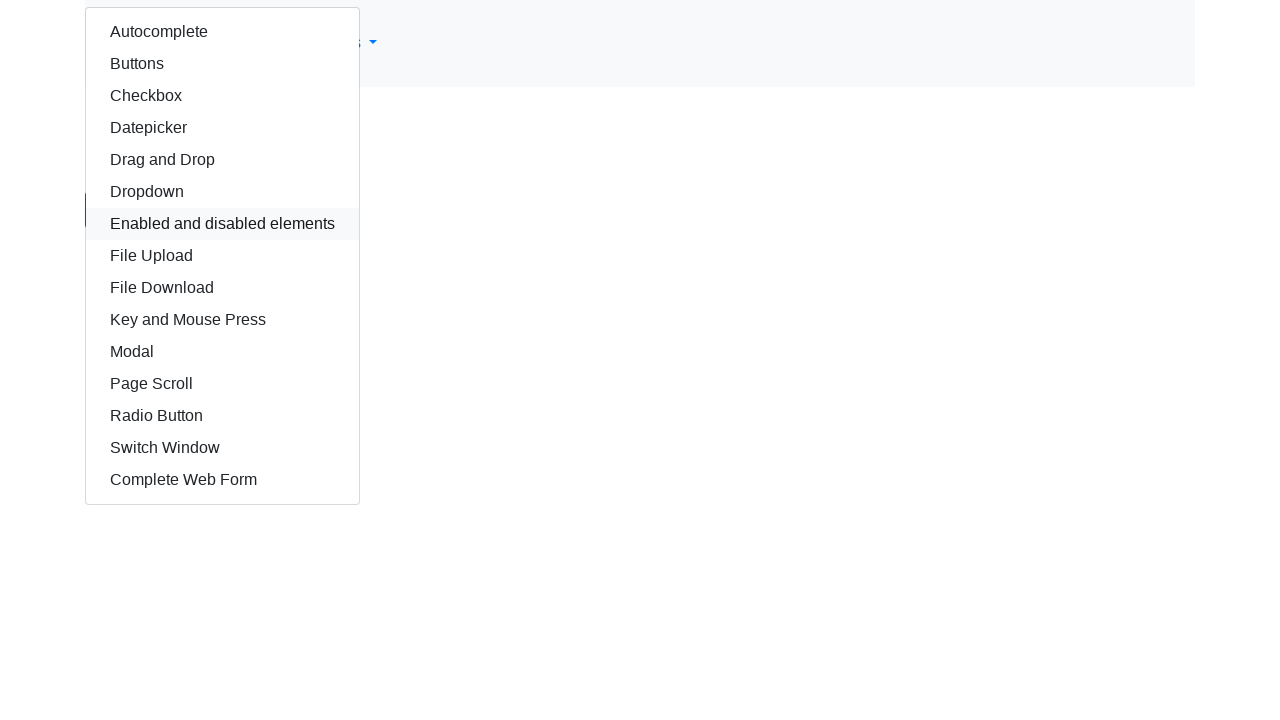

Dropdown menu became visible for option 8
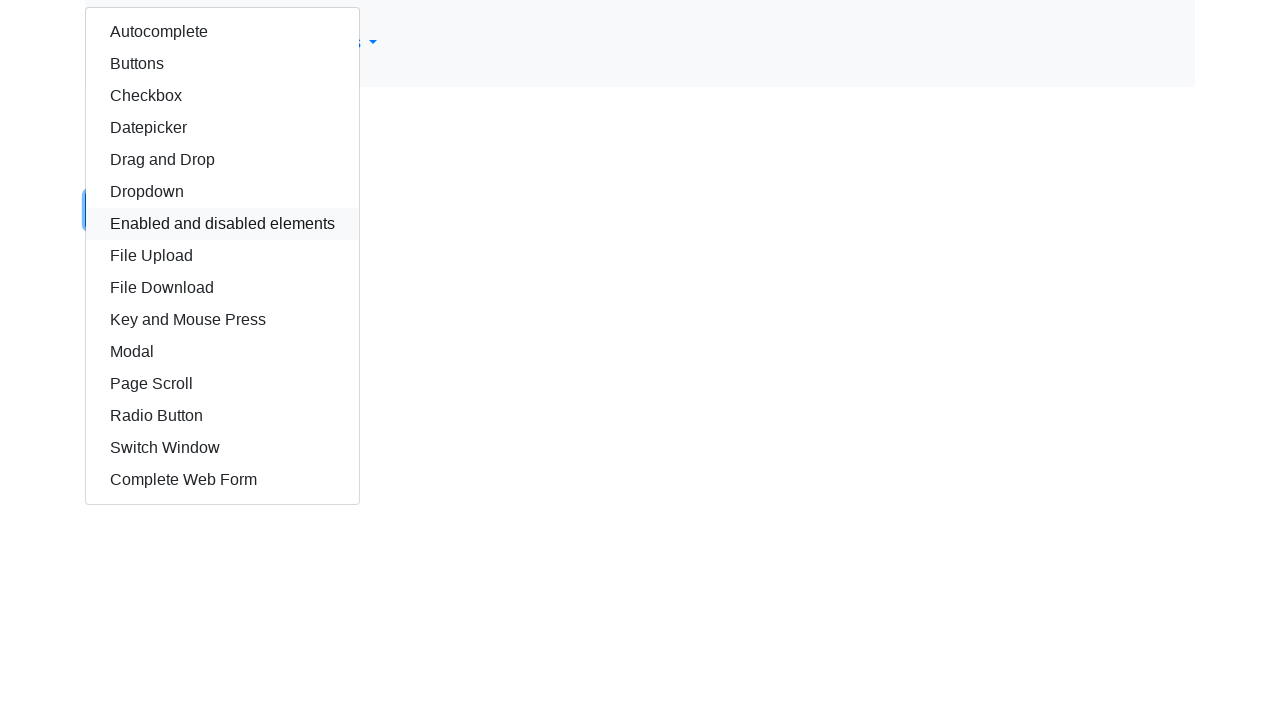

Clicked dropdown option 8 at (222, 256) on //div[@class='dropdown-menu show']/a[8]
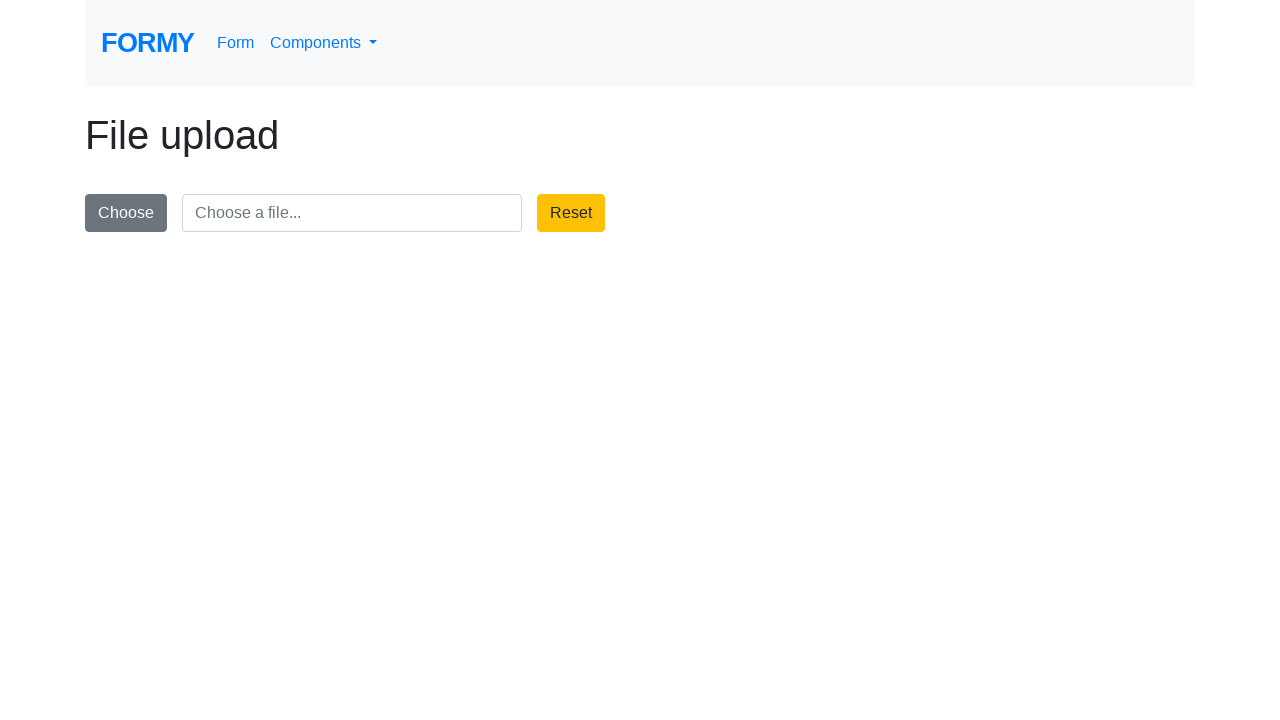

Page navigated to https://formy-project.herokuapp.com/fileupload
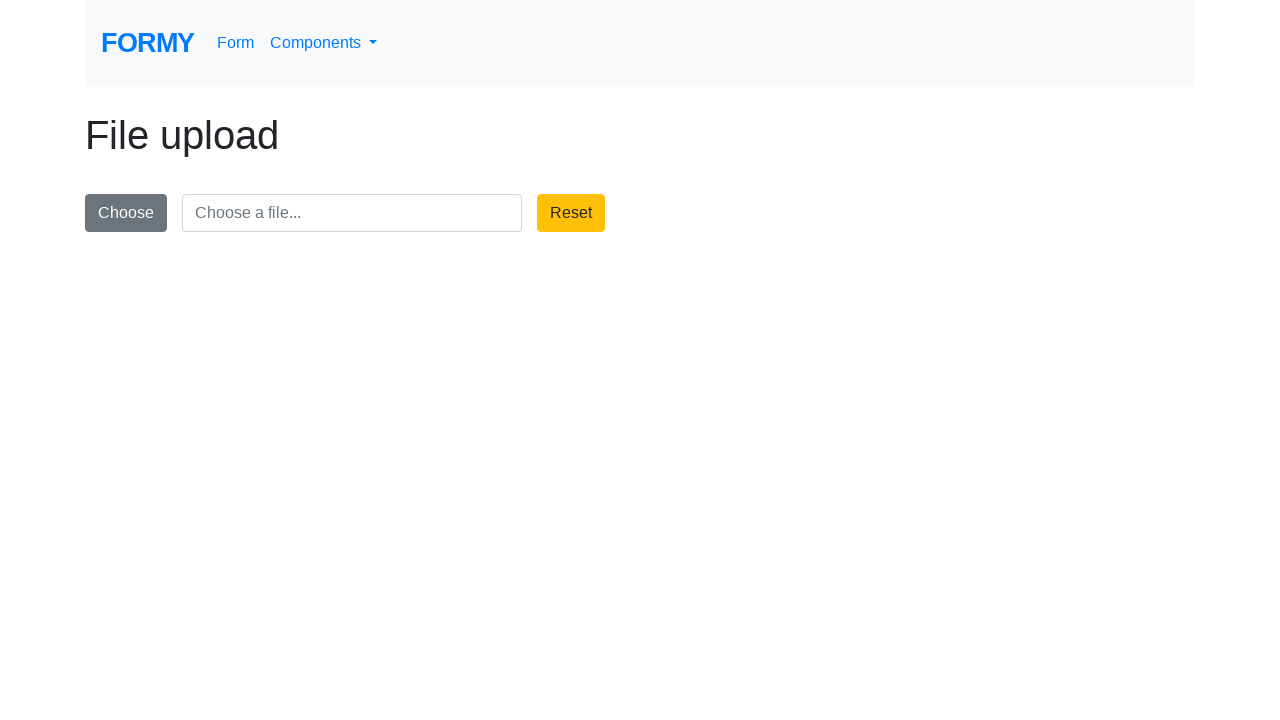

Verified URL matches expected destination for option 8: https://formy-project.herokuapp.com/fileupload
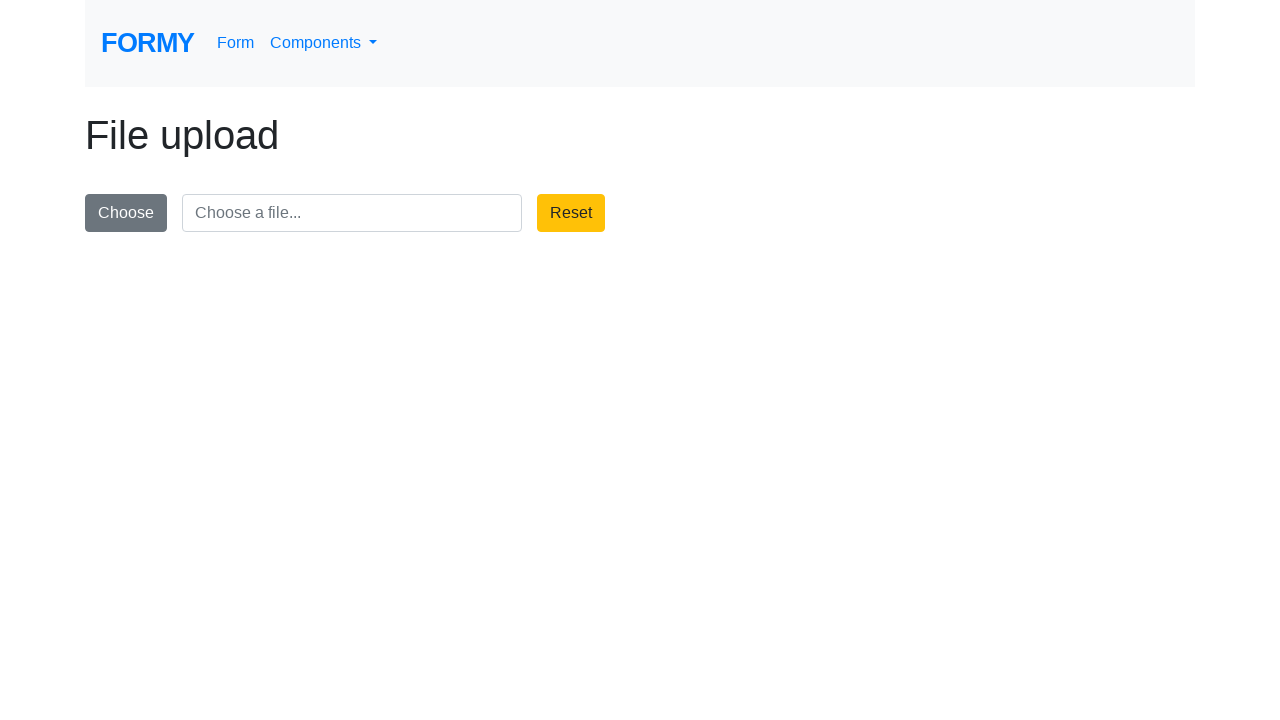

Navigated back to dropdown page for next option
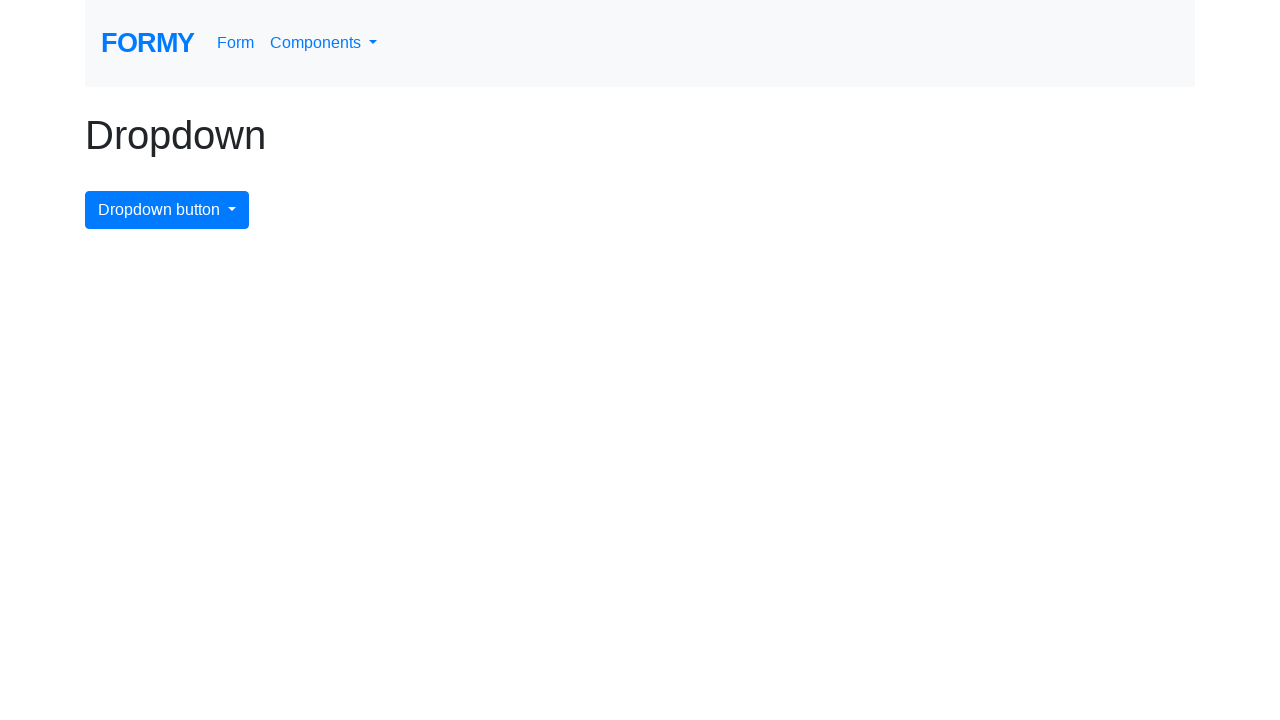

Clicked dropdown button to open menu for option 9 at (167, 210) on #dropdownMenuButton
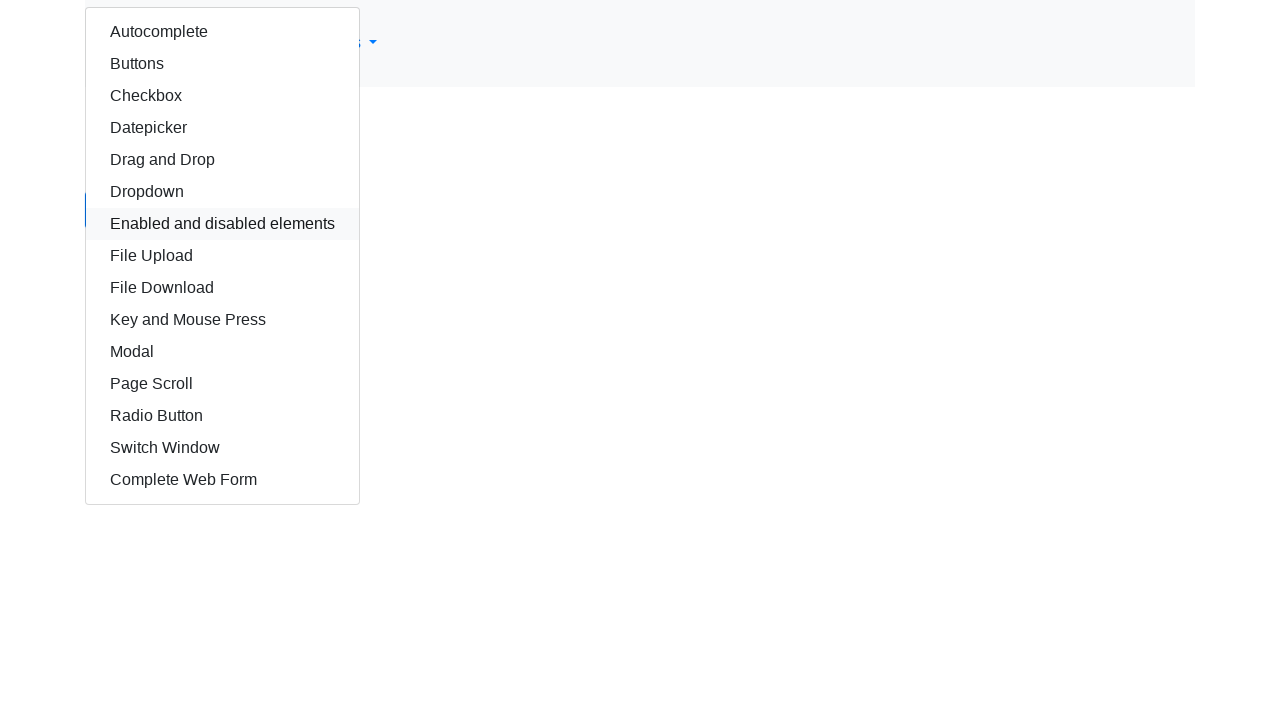

Dropdown menu became visible for option 9
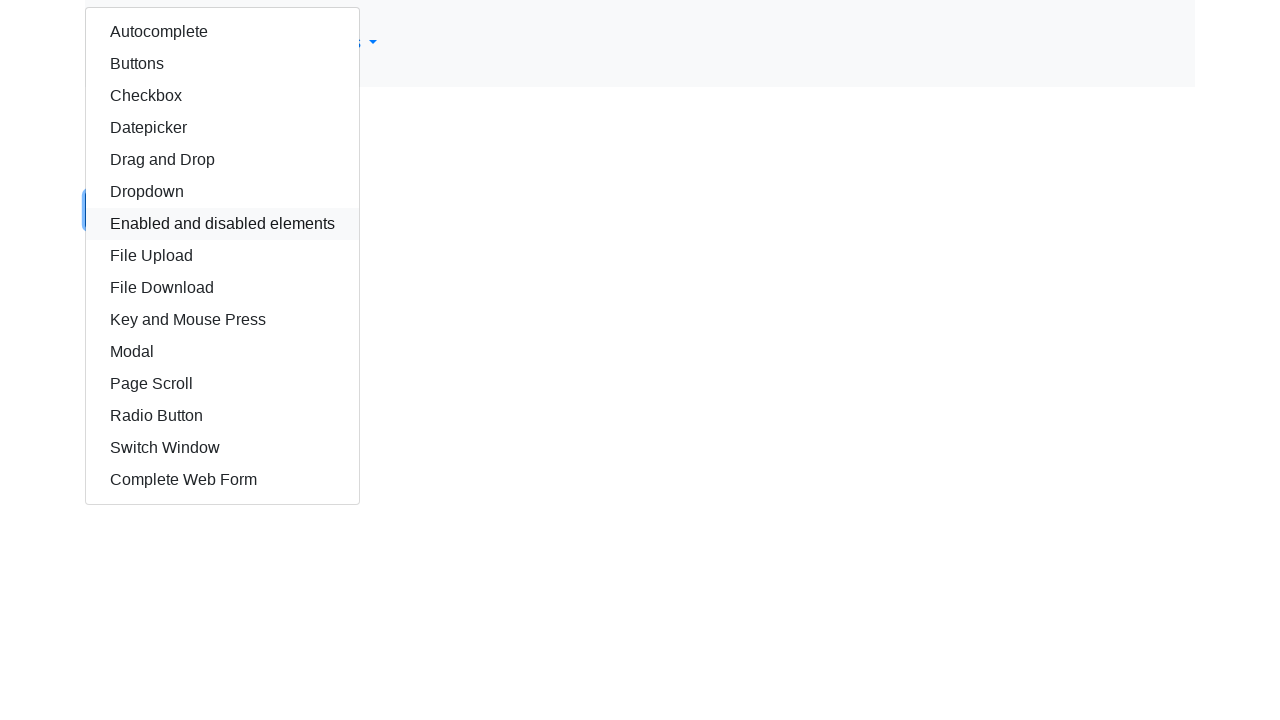

Clicked dropdown option 9 at (222, 288) on //div[@class='dropdown-menu show']/a[9]
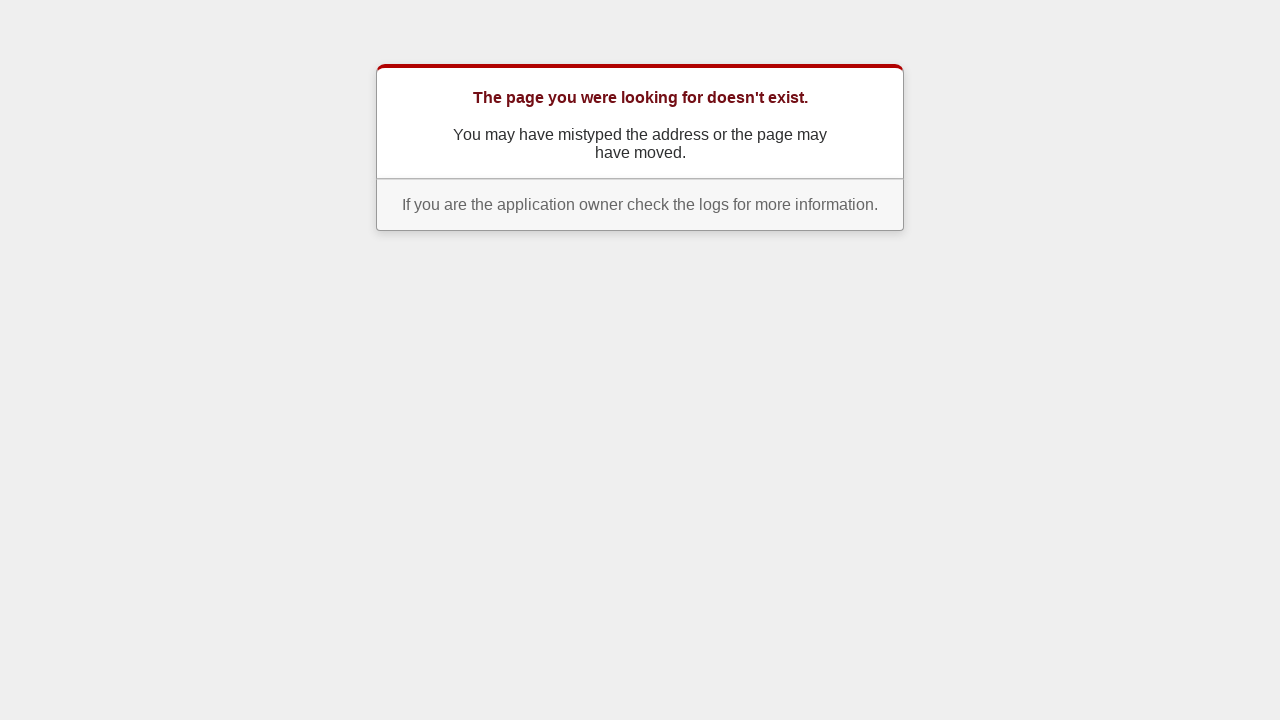

Page navigated to https://formy-project.herokuapp.com/filedownload
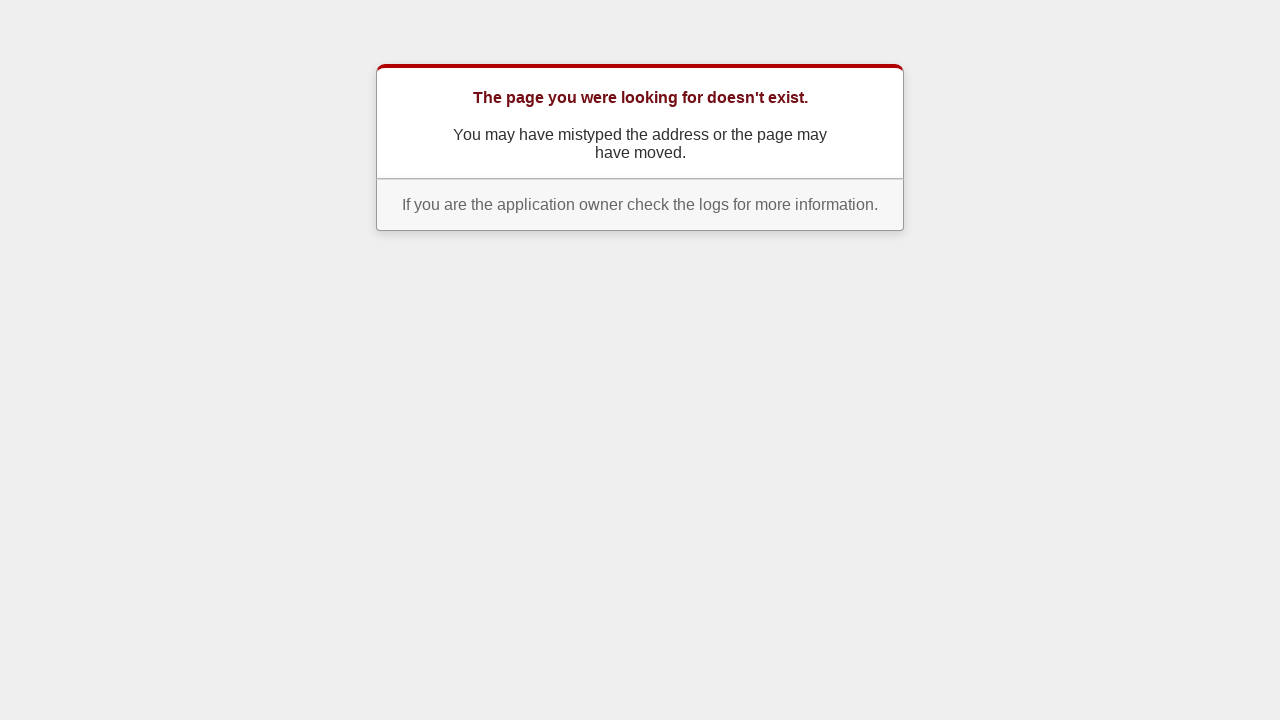

Verified URL matches expected destination for option 9: https://formy-project.herokuapp.com/filedownload
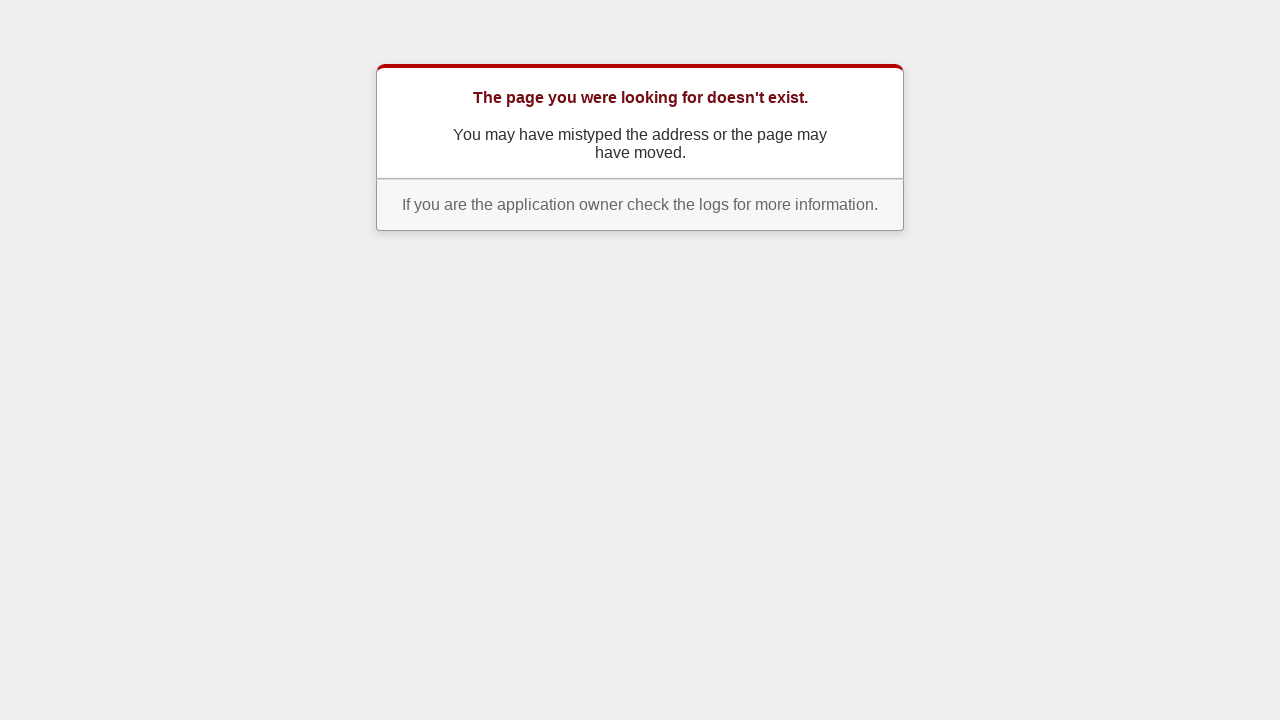

Navigated back to dropdown page for next option
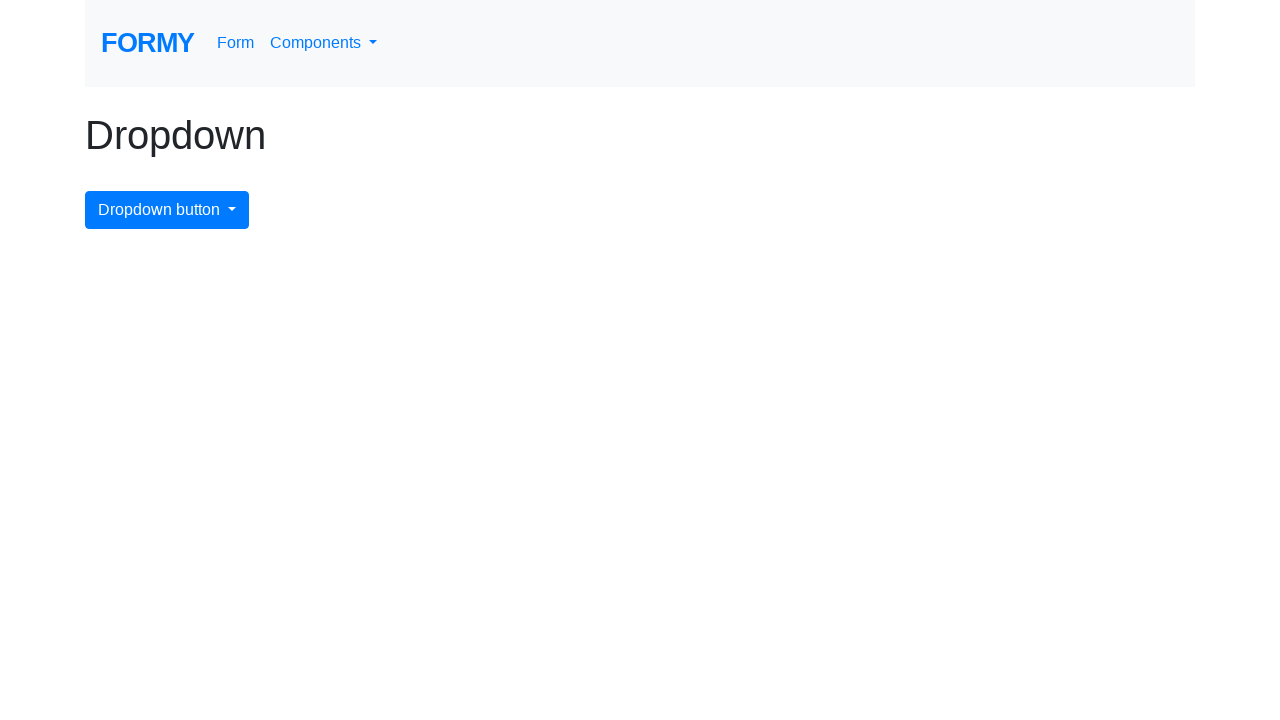

Clicked dropdown button to open menu for option 10 at (167, 210) on #dropdownMenuButton
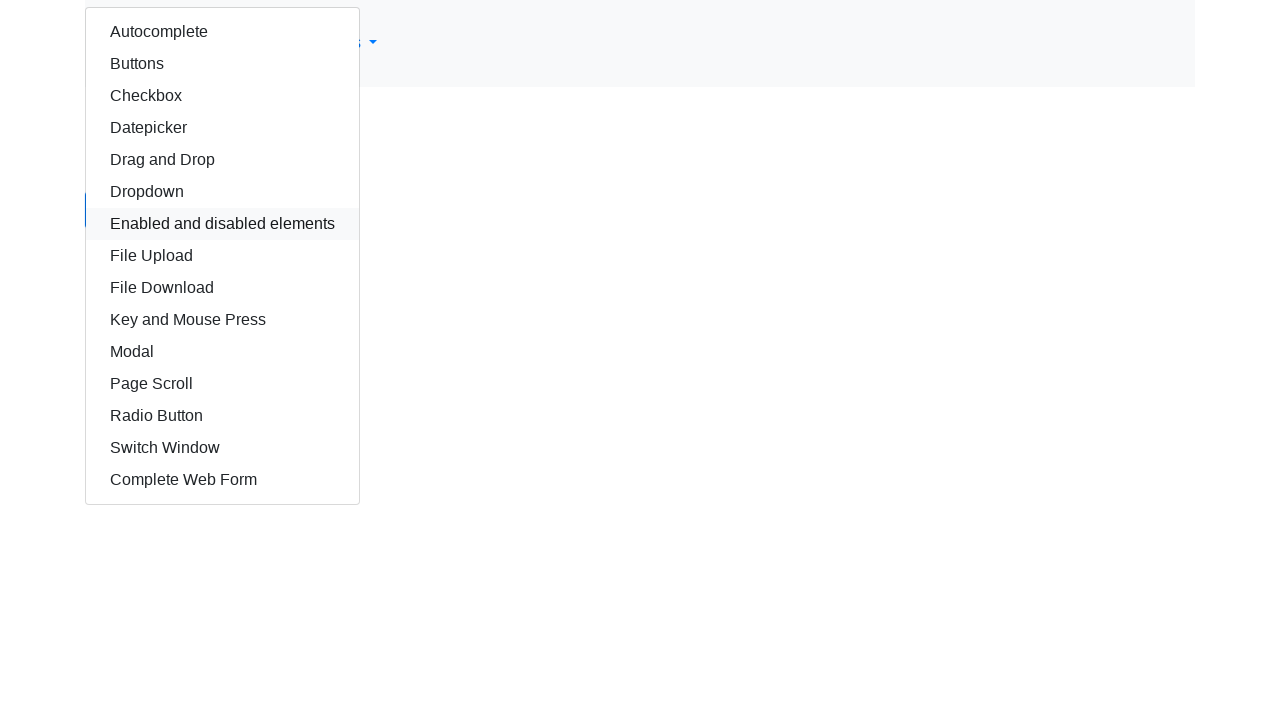

Dropdown menu became visible for option 10
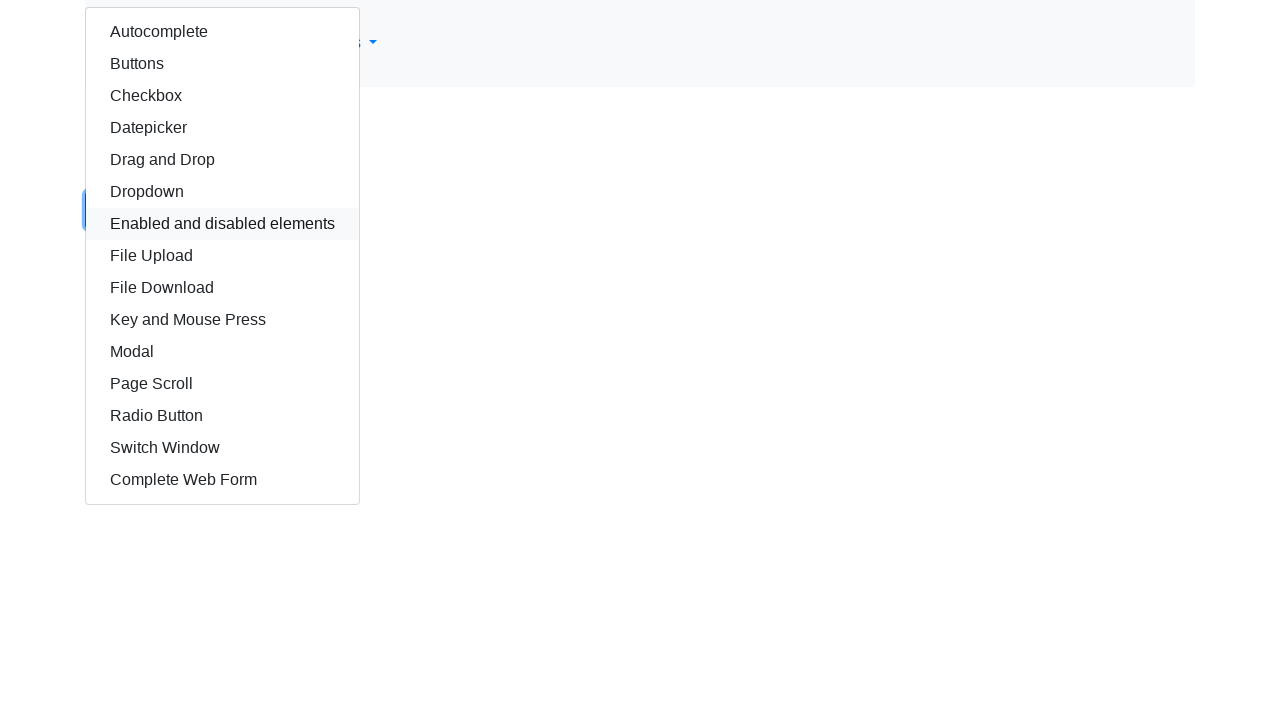

Clicked dropdown option 10 at (222, 320) on //div[@class='dropdown-menu show']/a[10]
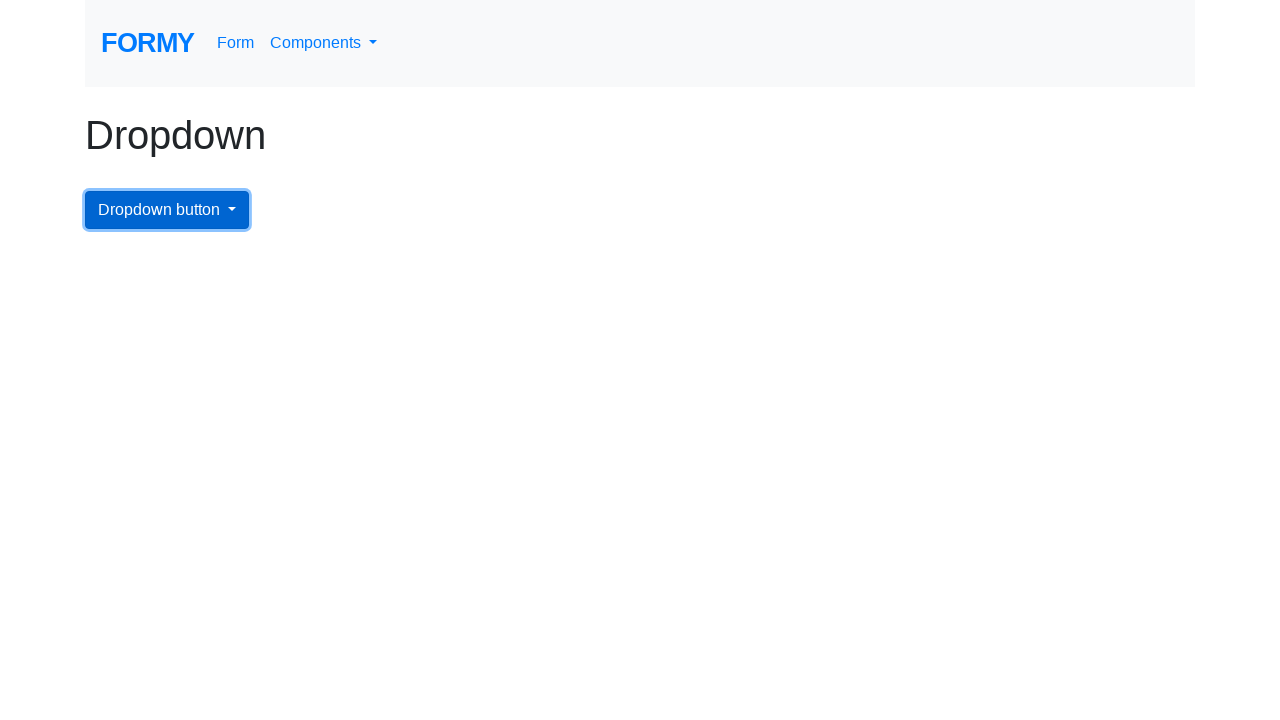

Page navigated to https://formy-project.herokuapp.com/keypress
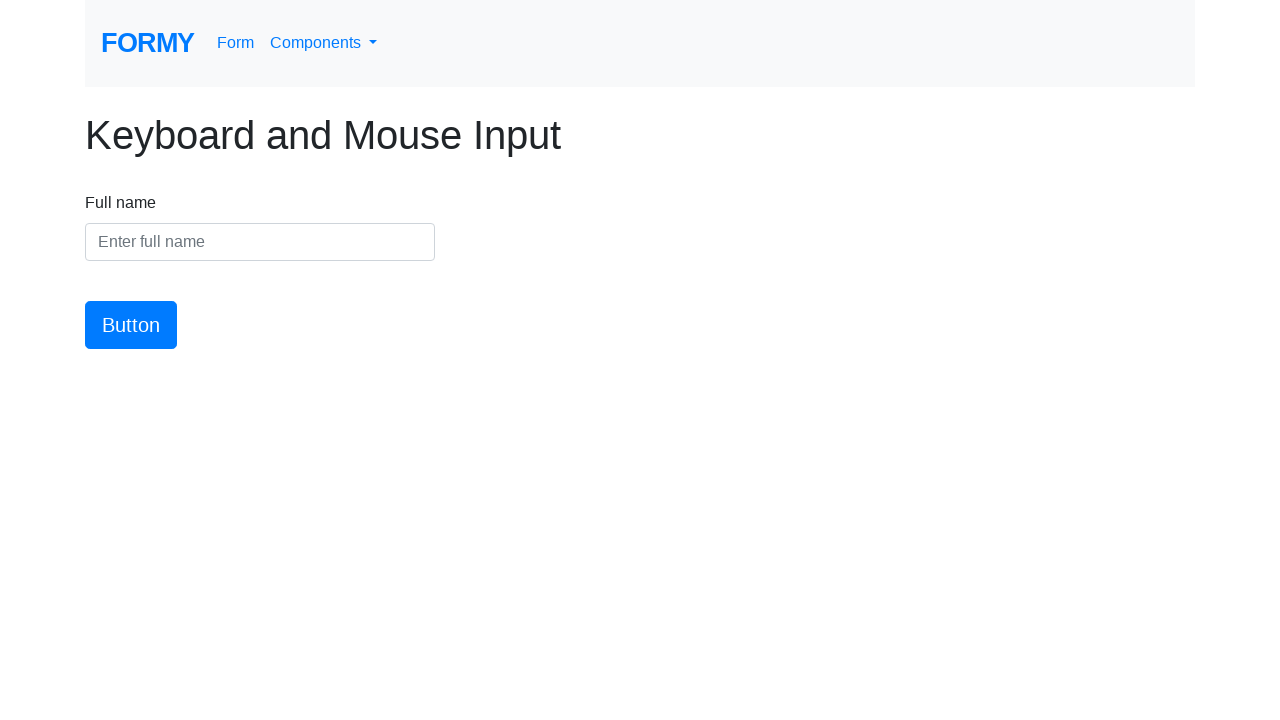

Verified URL matches expected destination for option 10: https://formy-project.herokuapp.com/keypress
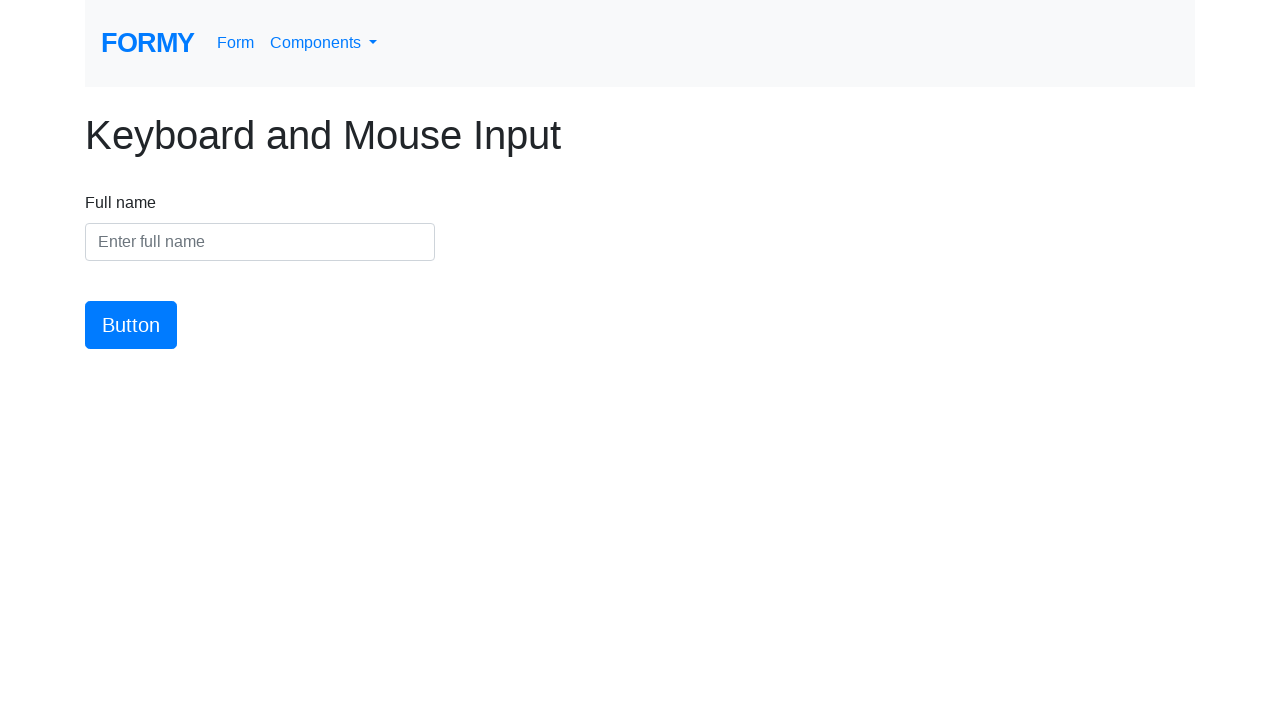

Navigated back to dropdown page for next option
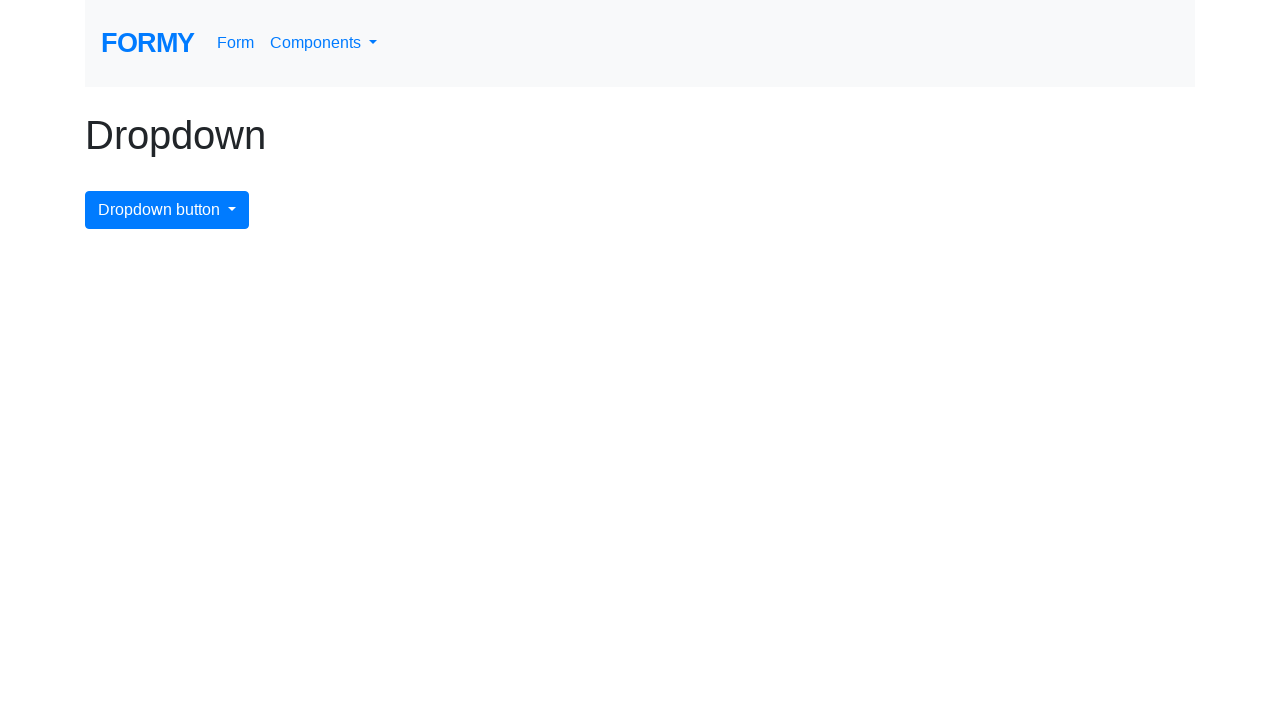

Clicked dropdown button to open menu for option 11 at (167, 210) on #dropdownMenuButton
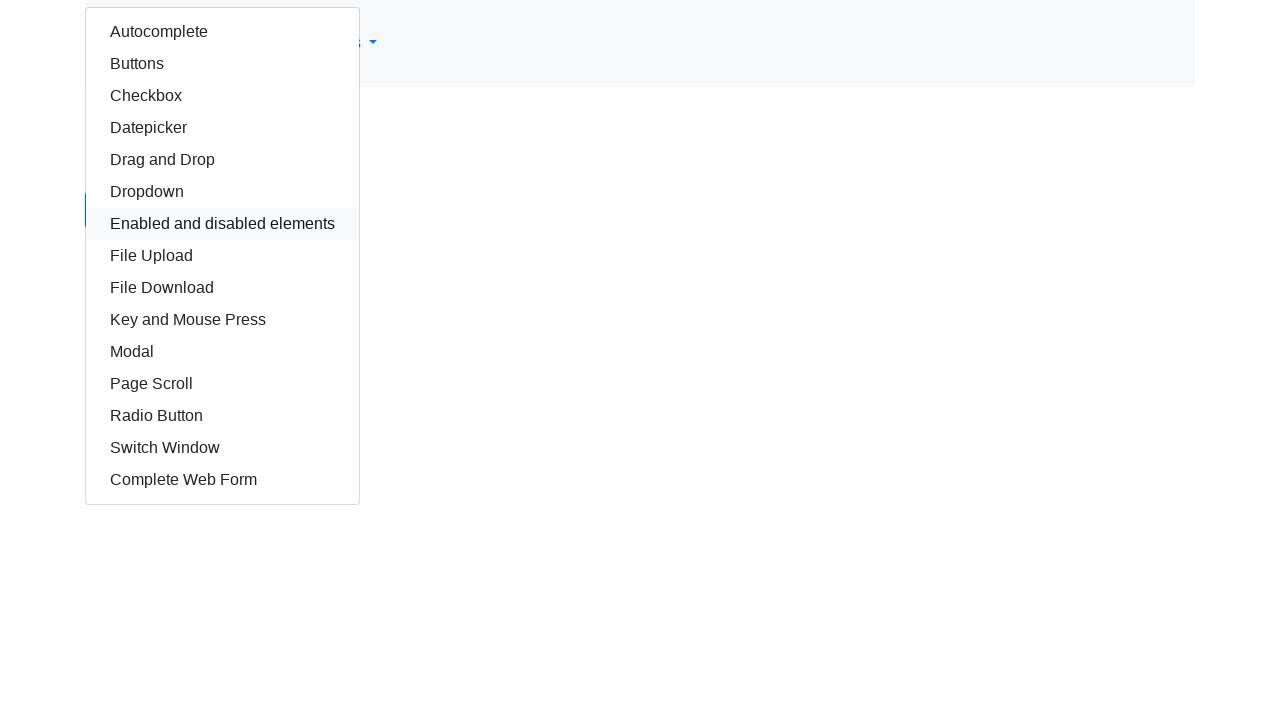

Dropdown menu became visible for option 11
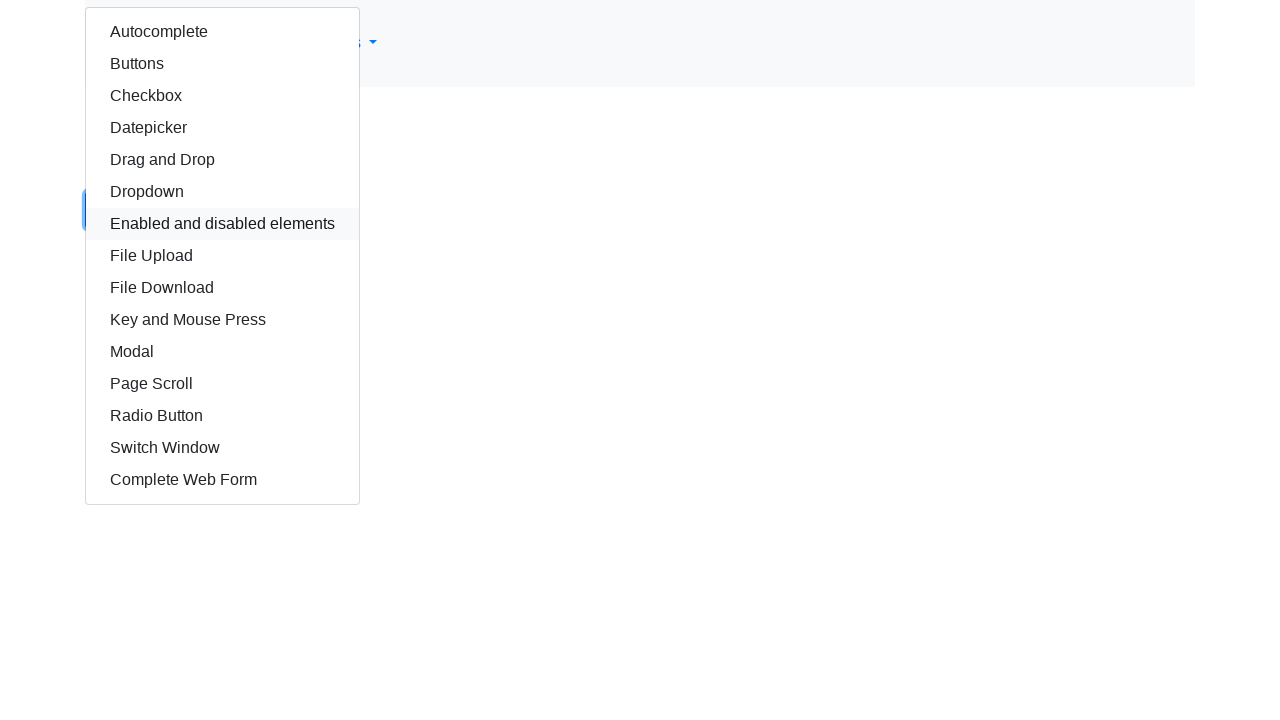

Clicked dropdown option 11 at (222, 352) on //div[@class='dropdown-menu show']/a[11]
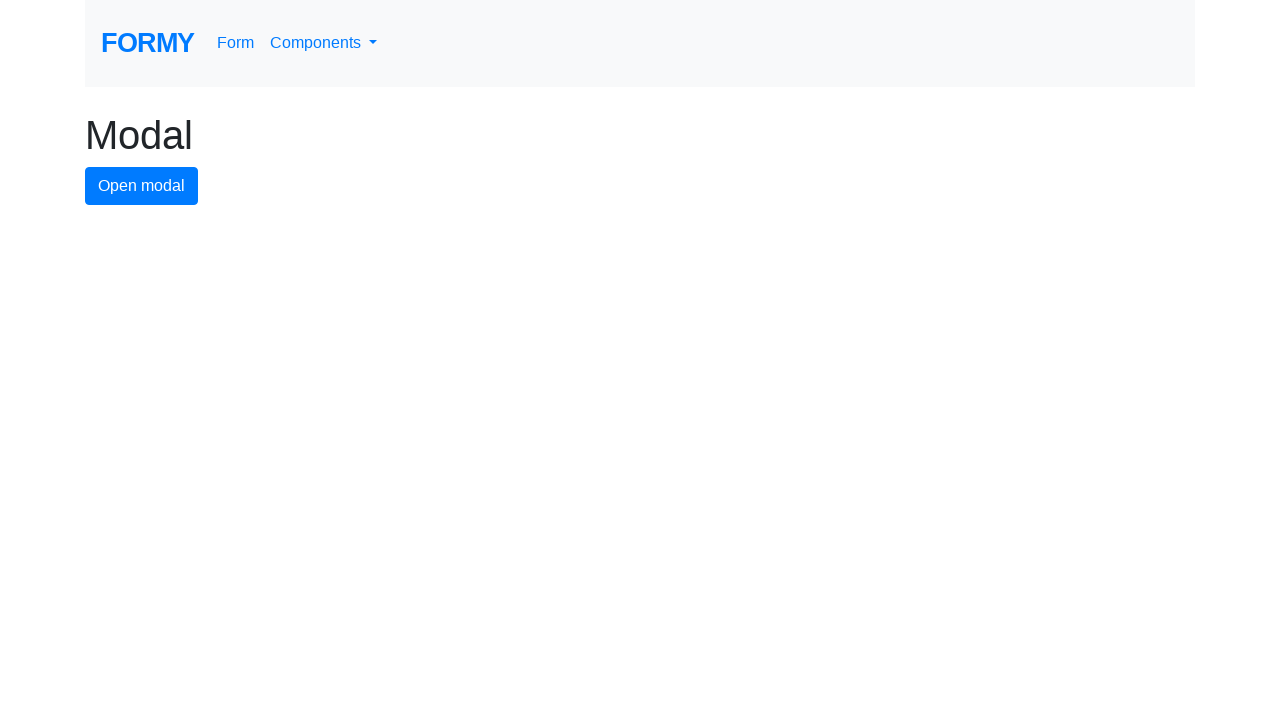

Page navigated to https://formy-project.herokuapp.com/modal
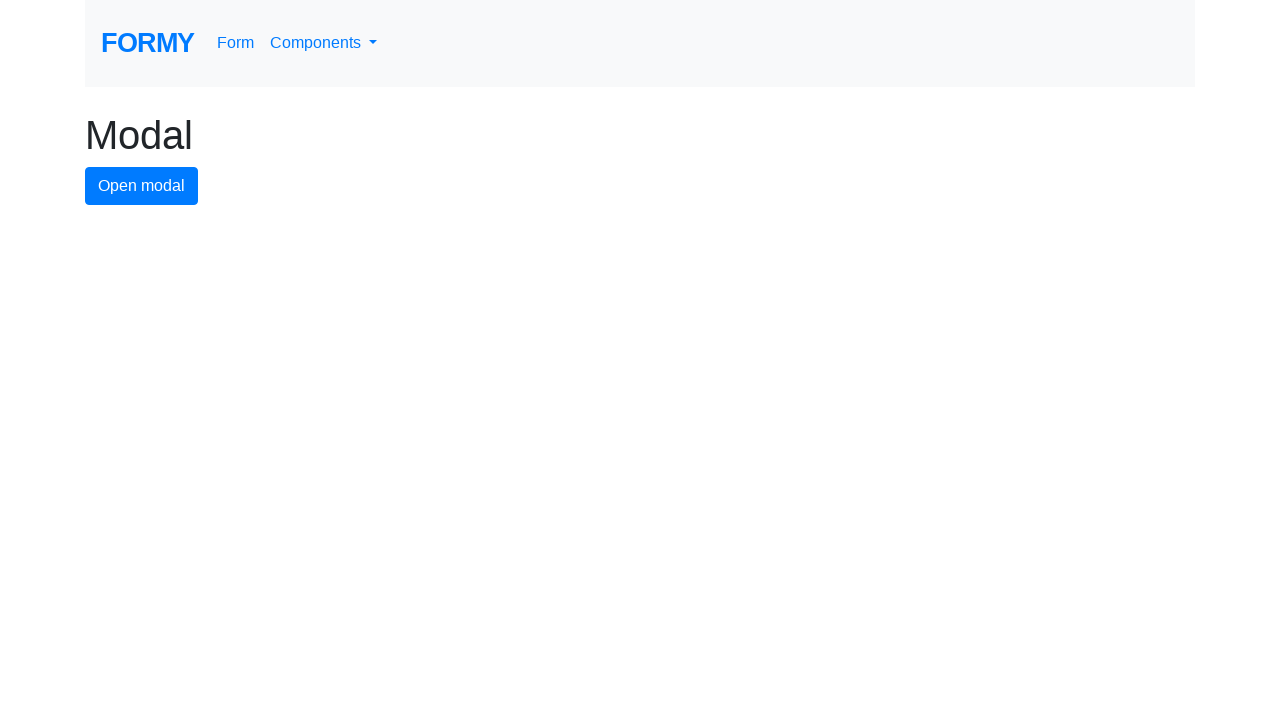

Verified URL matches expected destination for option 11: https://formy-project.herokuapp.com/modal
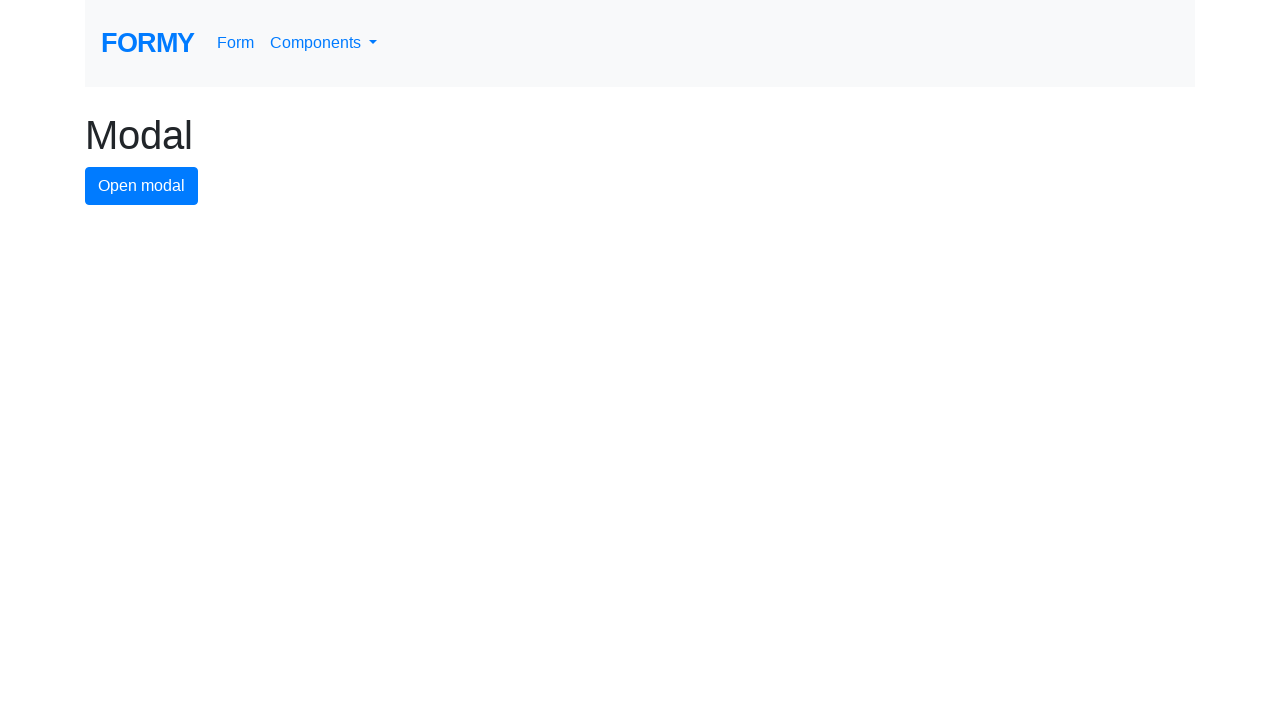

Navigated back to dropdown page for next option
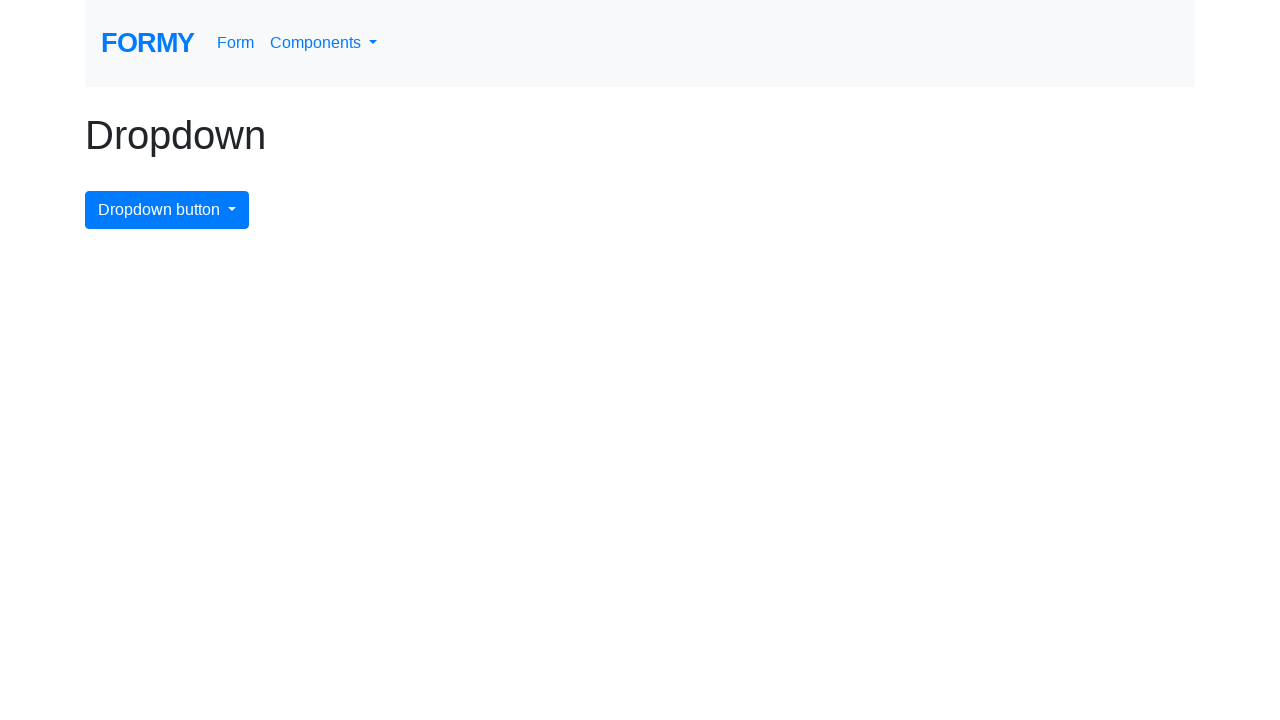

Clicked dropdown button to open menu for option 12 at (167, 210) on #dropdownMenuButton
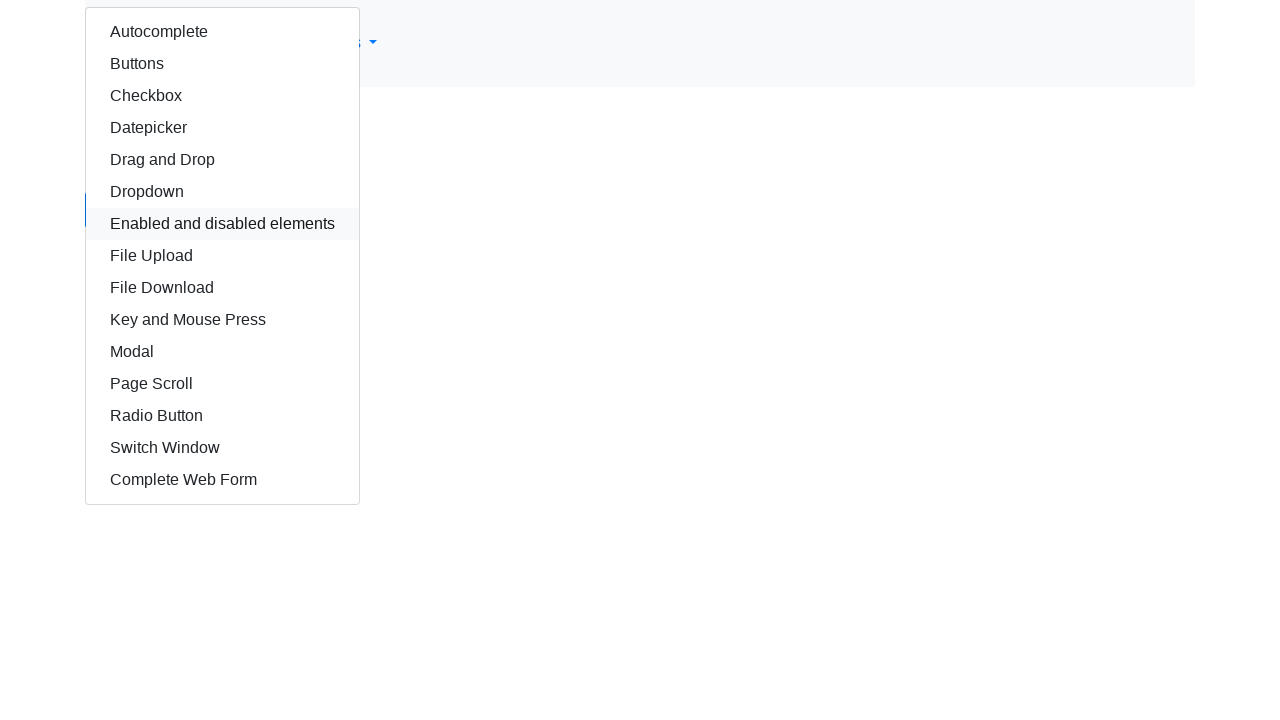

Dropdown menu became visible for option 12
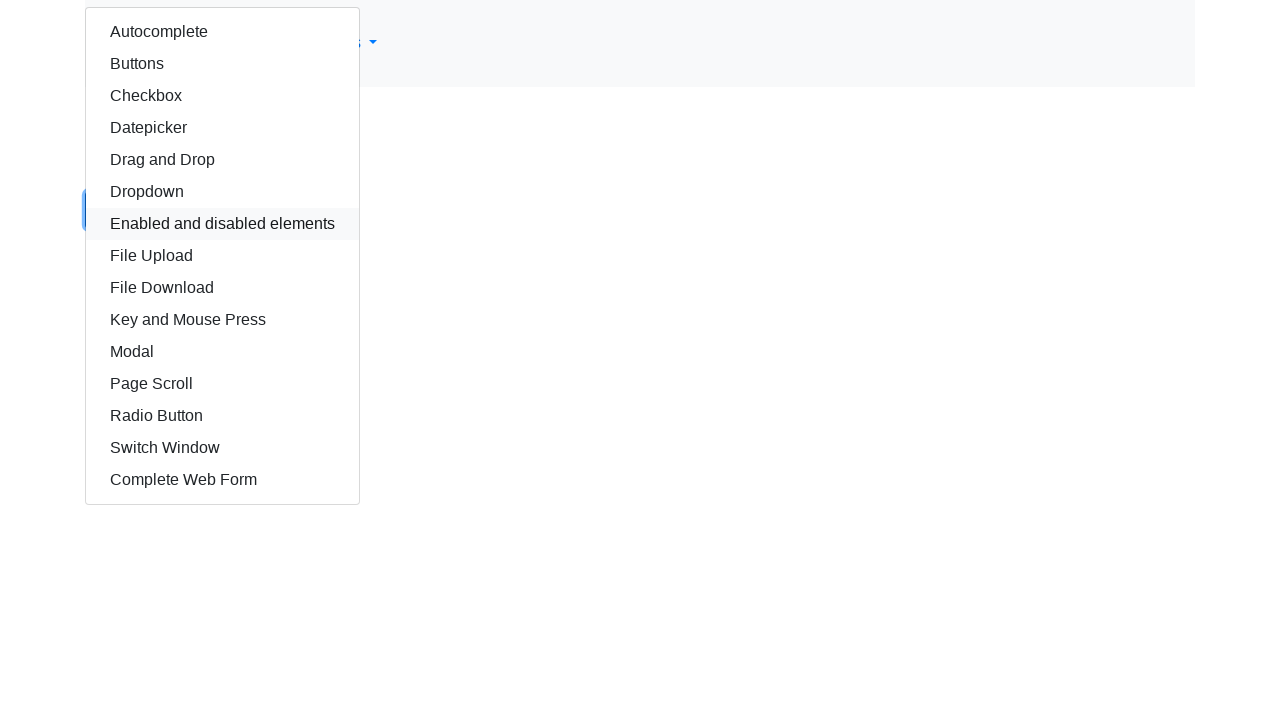

Clicked dropdown option 12 at (222, 384) on //div[@class='dropdown-menu show']/a[12]
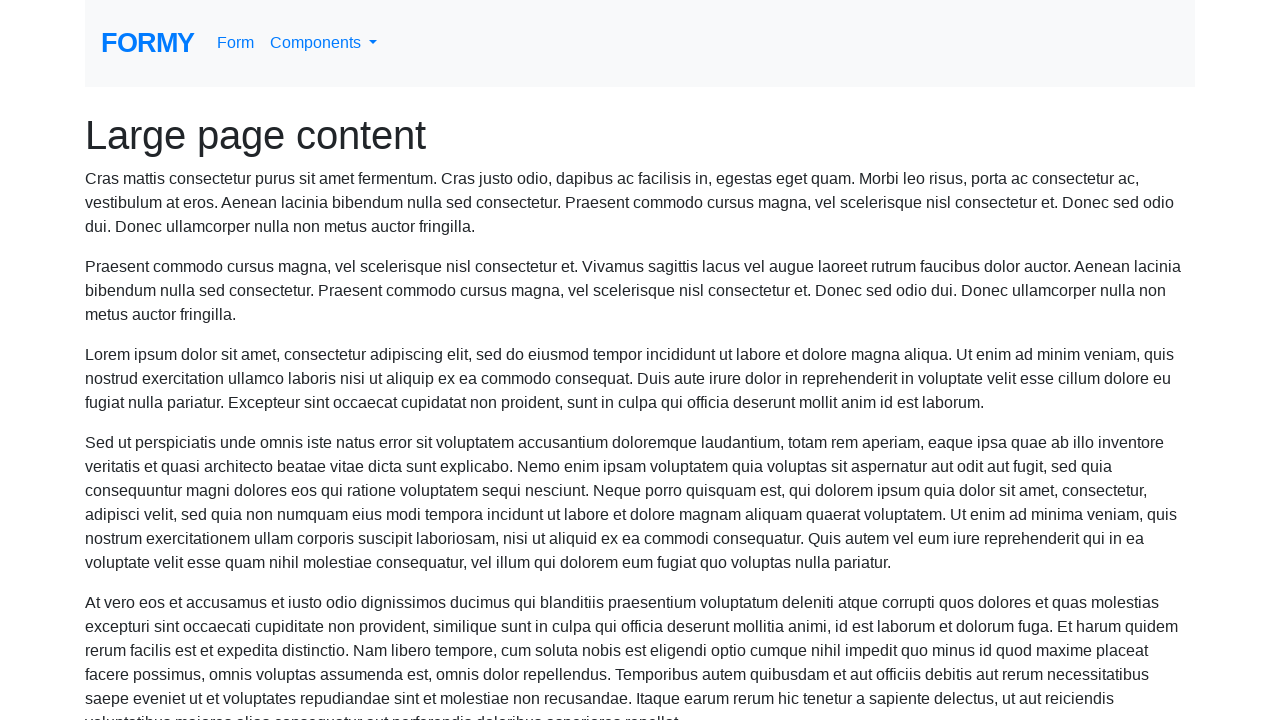

Page navigated to https://formy-project.herokuapp.com/scroll
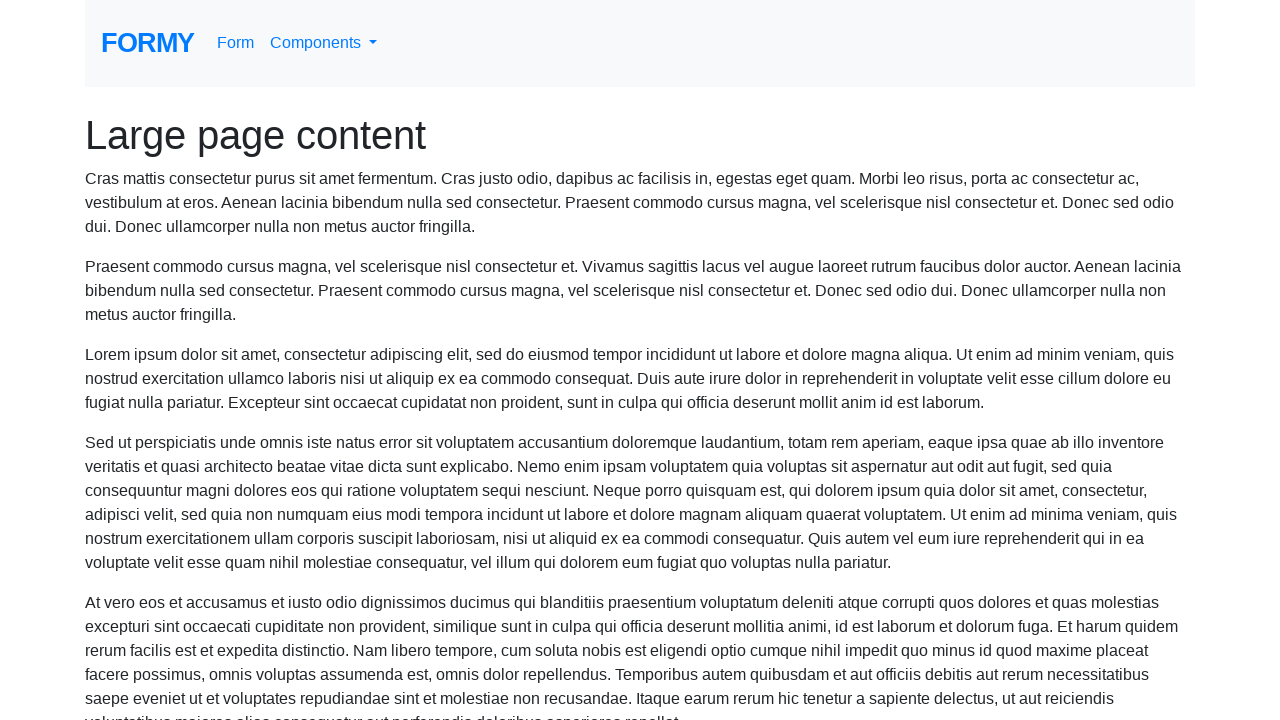

Verified URL matches expected destination for option 12: https://formy-project.herokuapp.com/scroll
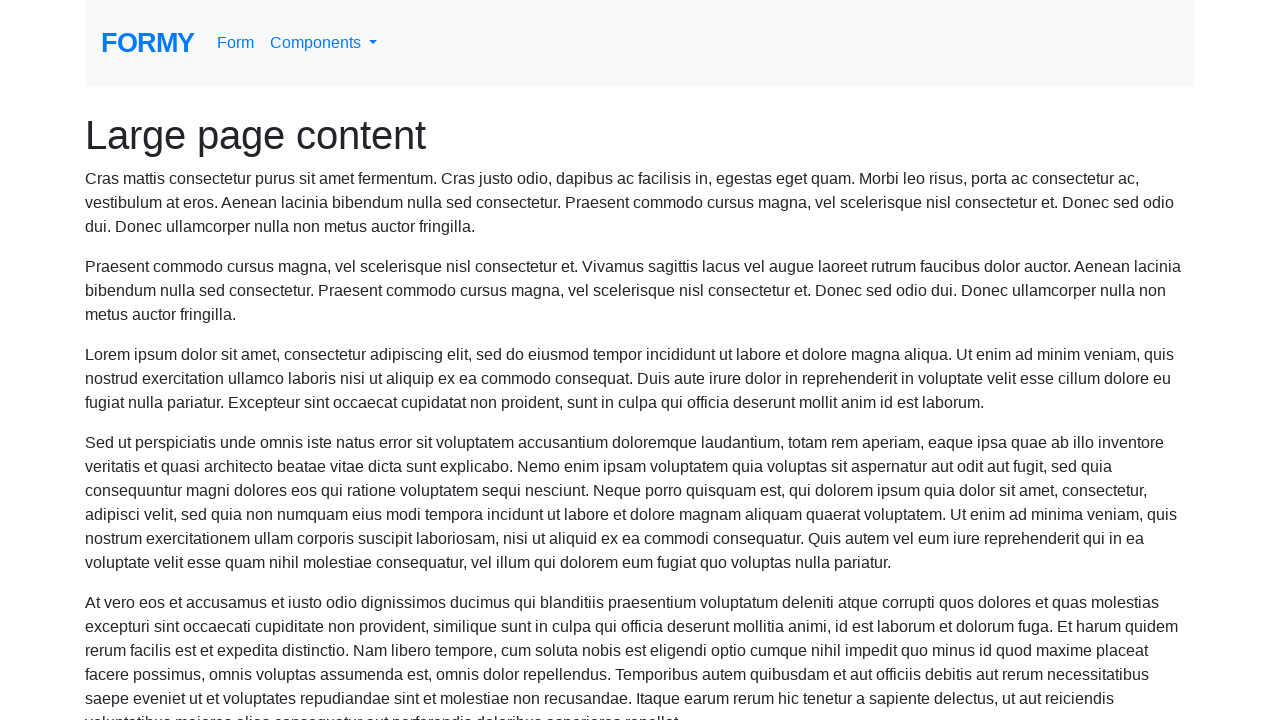

Navigated back to dropdown page for next option
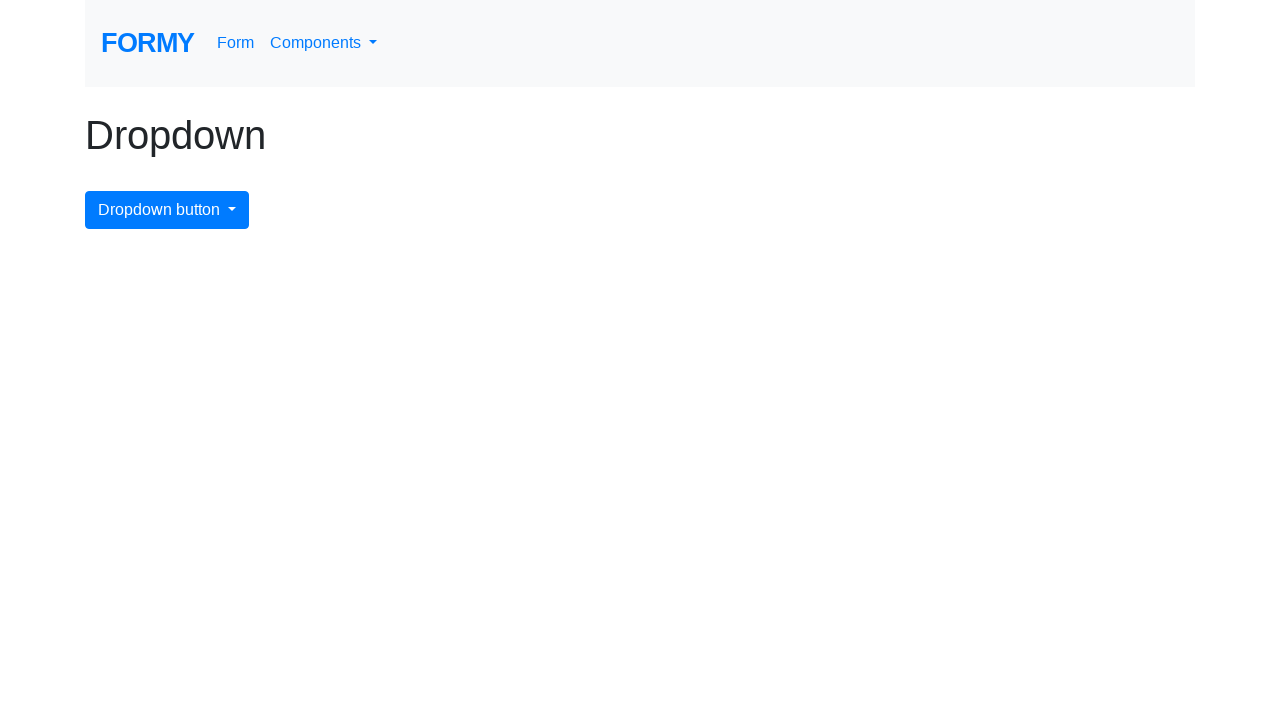

Clicked dropdown button to open menu for option 13 at (167, 210) on #dropdownMenuButton
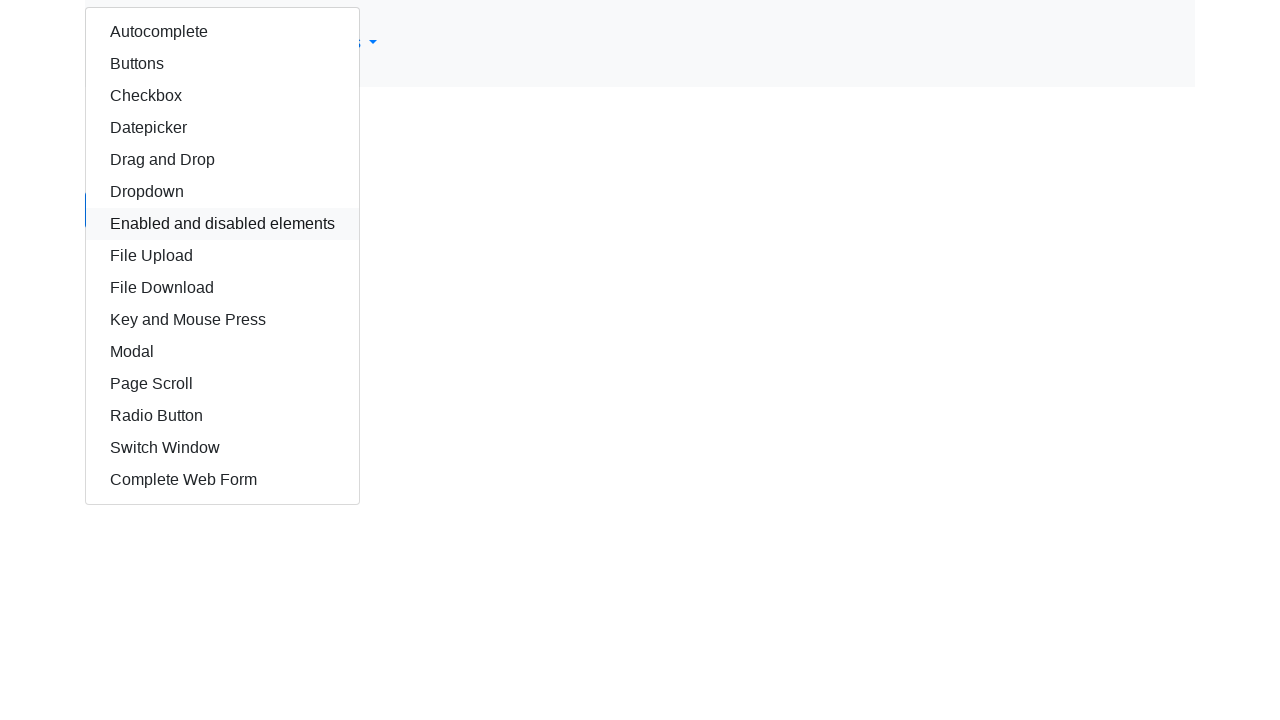

Dropdown menu became visible for option 13
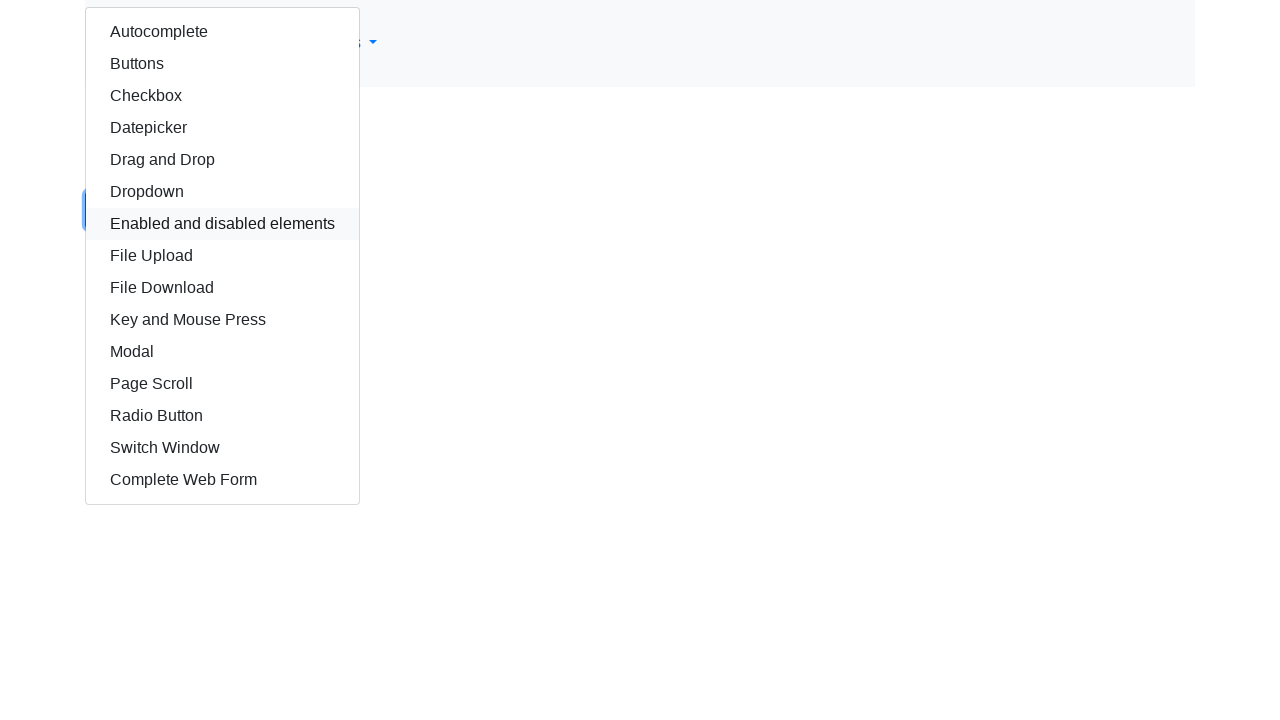

Clicked dropdown option 13 at (222, 416) on //div[@class='dropdown-menu show']/a[13]
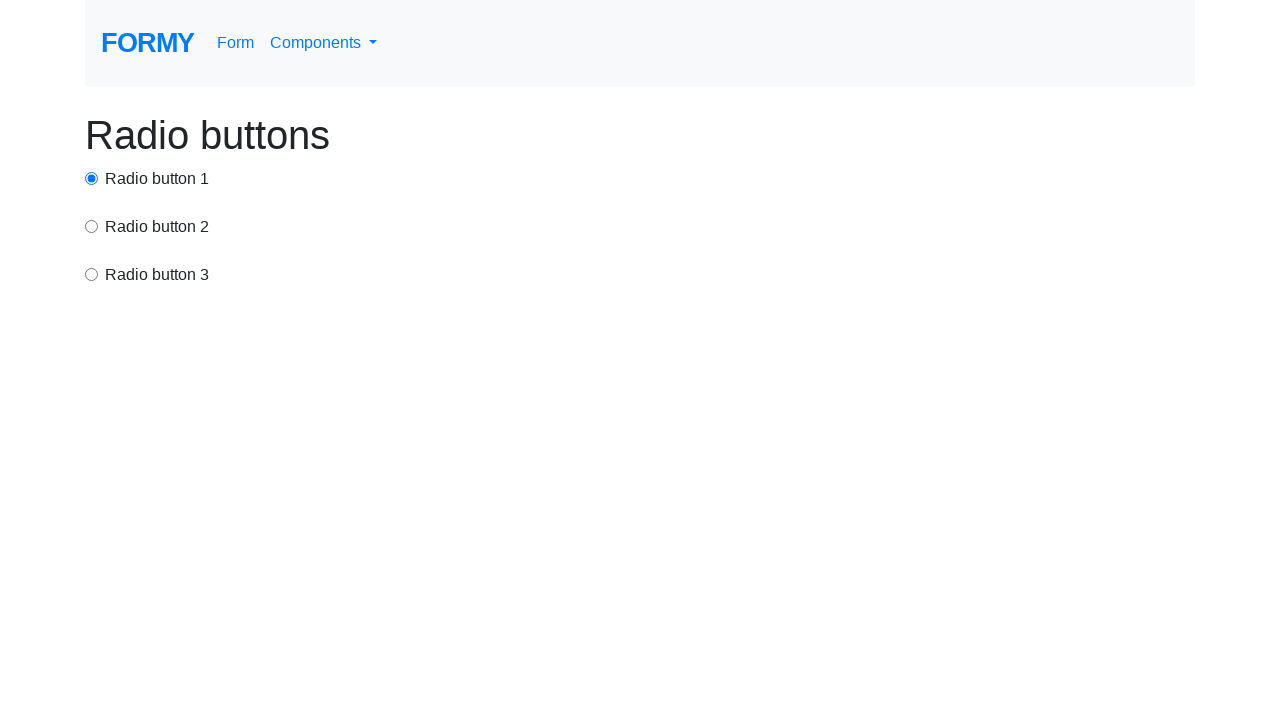

Page navigated to https://formy-project.herokuapp.com/radiobutton
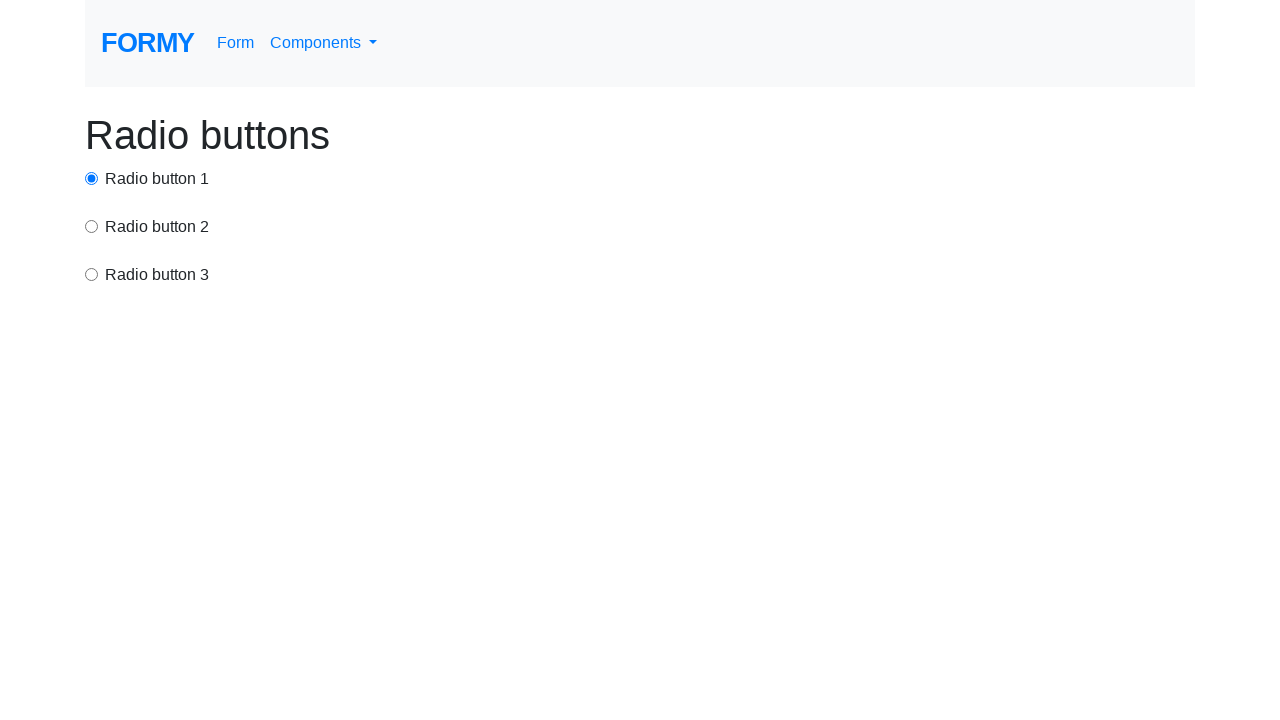

Verified URL matches expected destination for option 13: https://formy-project.herokuapp.com/radiobutton
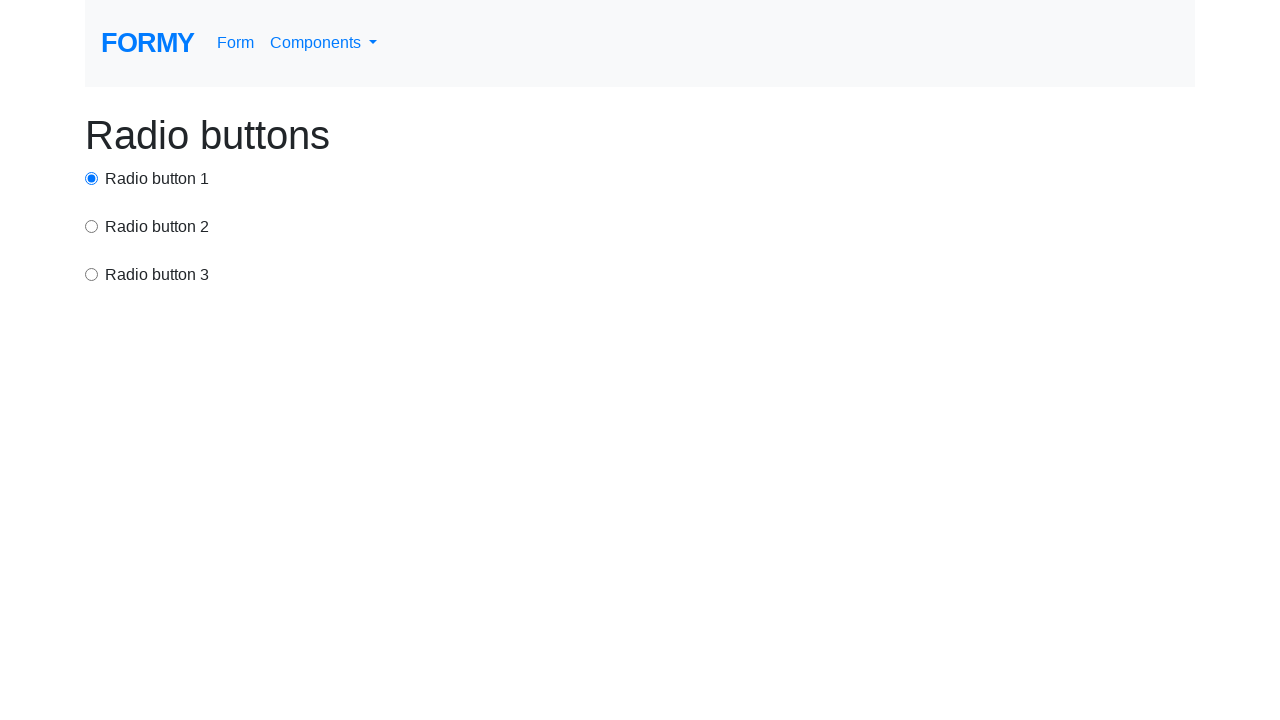

Navigated back to dropdown page for next option
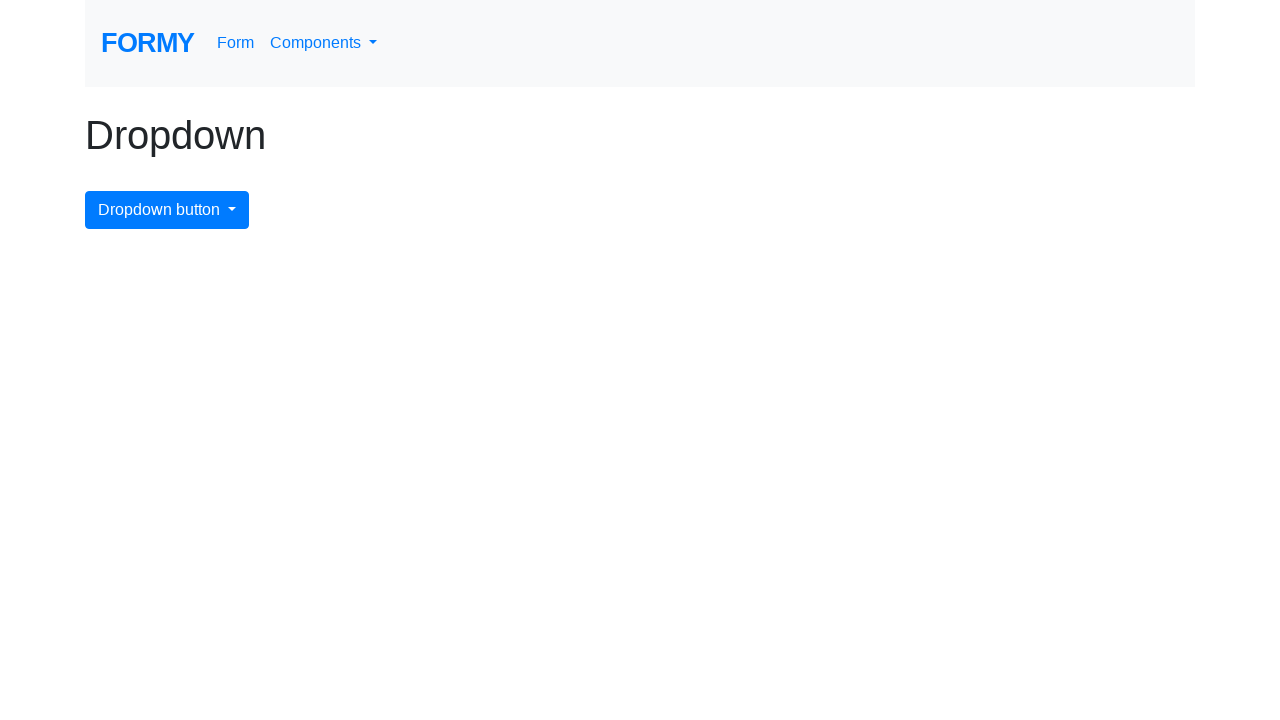

Clicked dropdown button to open menu for option 14 at (167, 210) on #dropdownMenuButton
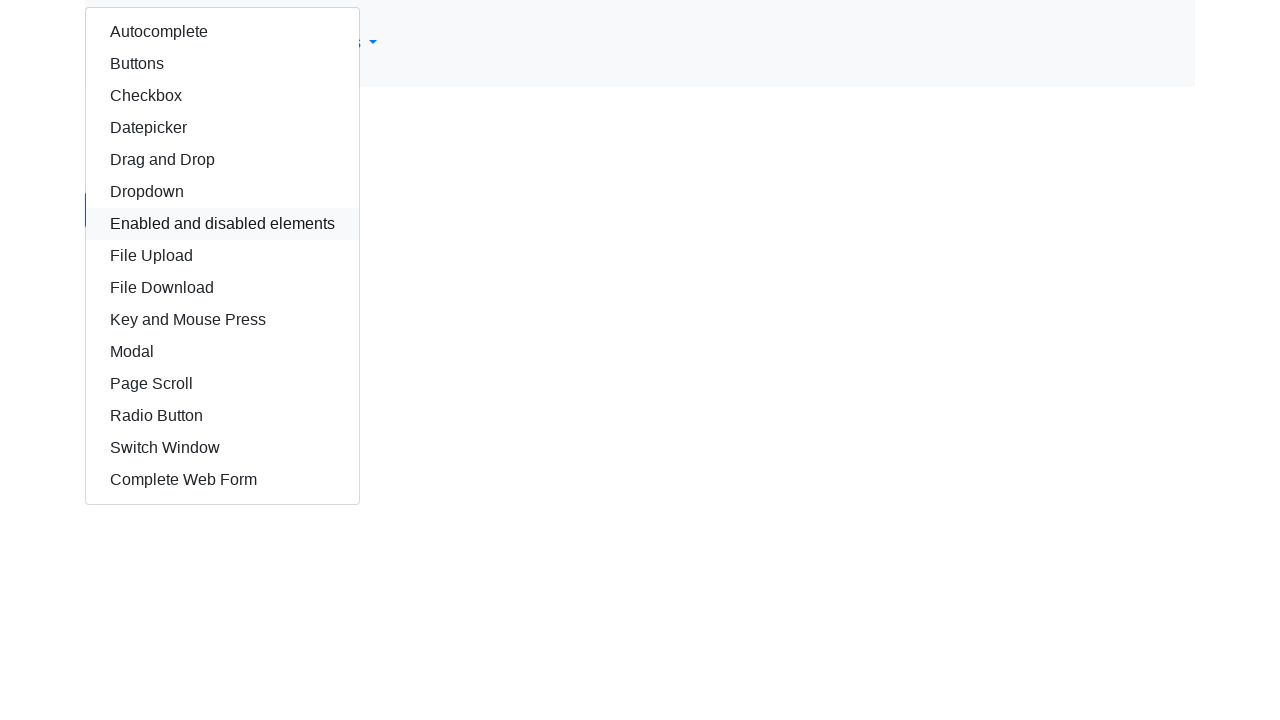

Dropdown menu became visible for option 14
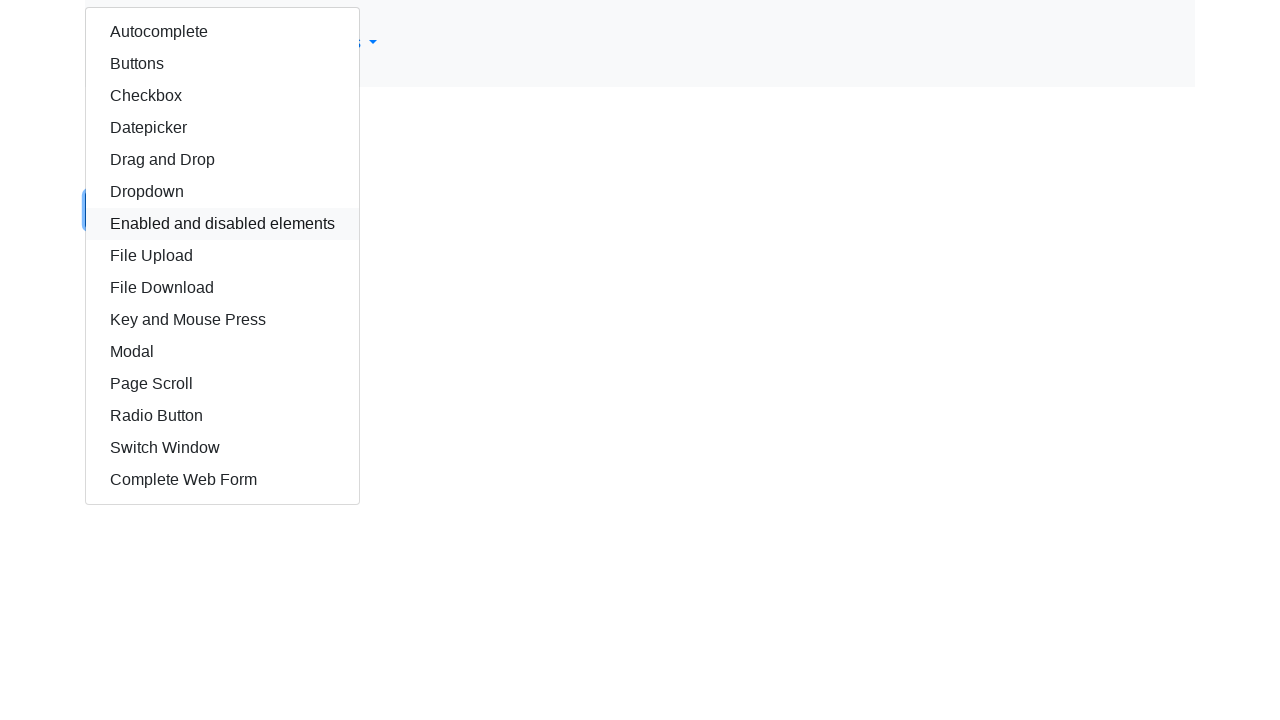

Clicked dropdown option 14 at (222, 448) on //div[@class='dropdown-menu show']/a[14]
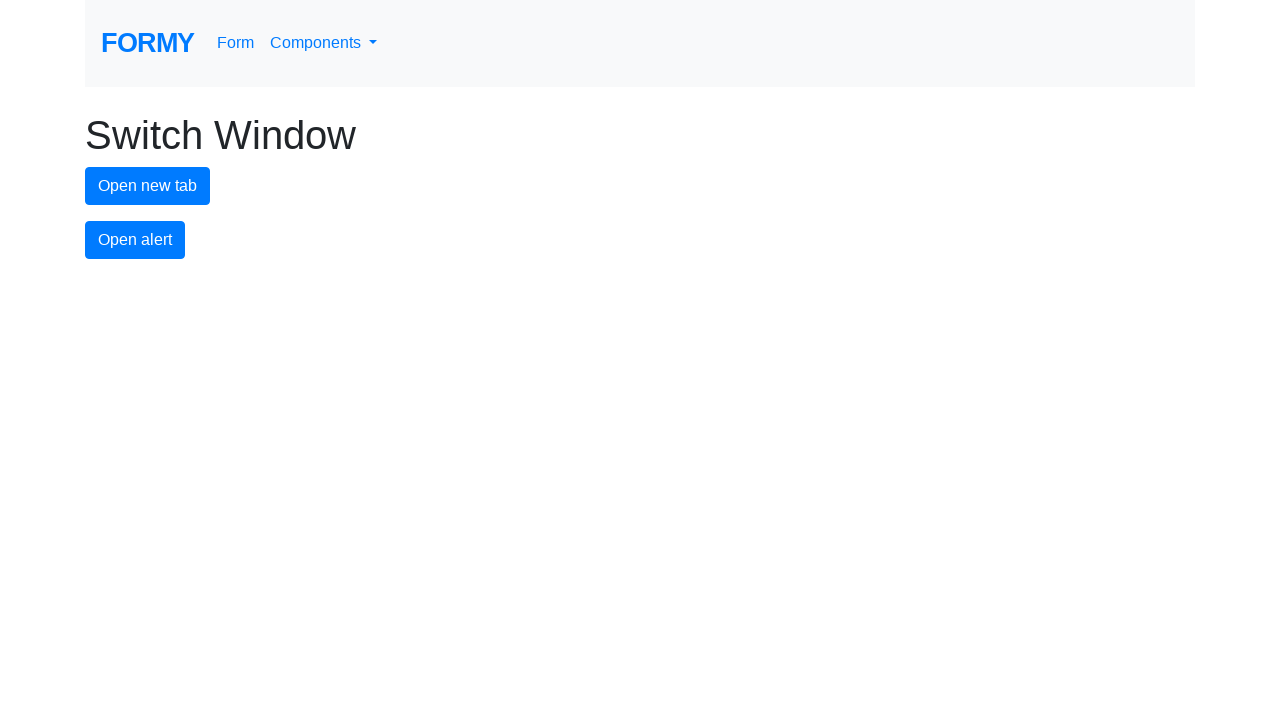

Page navigated to https://formy-project.herokuapp.com/switch-window
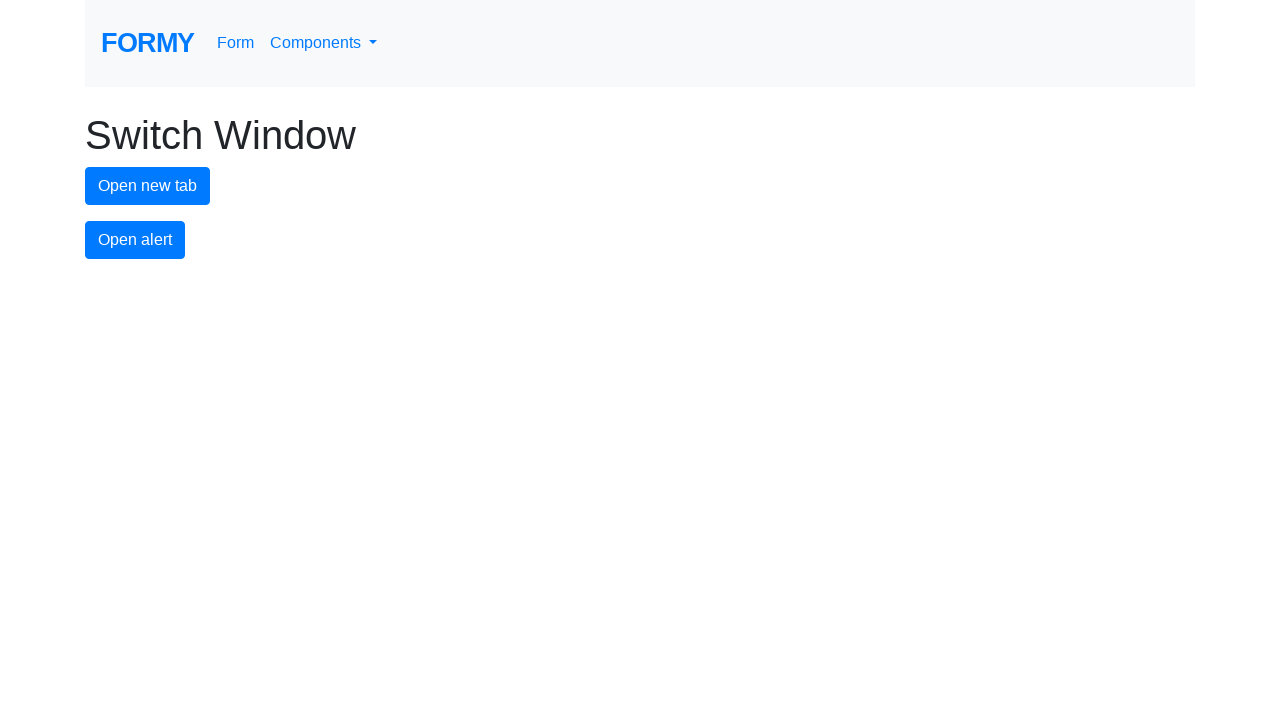

Verified URL matches expected destination for option 14: https://formy-project.herokuapp.com/switch-window
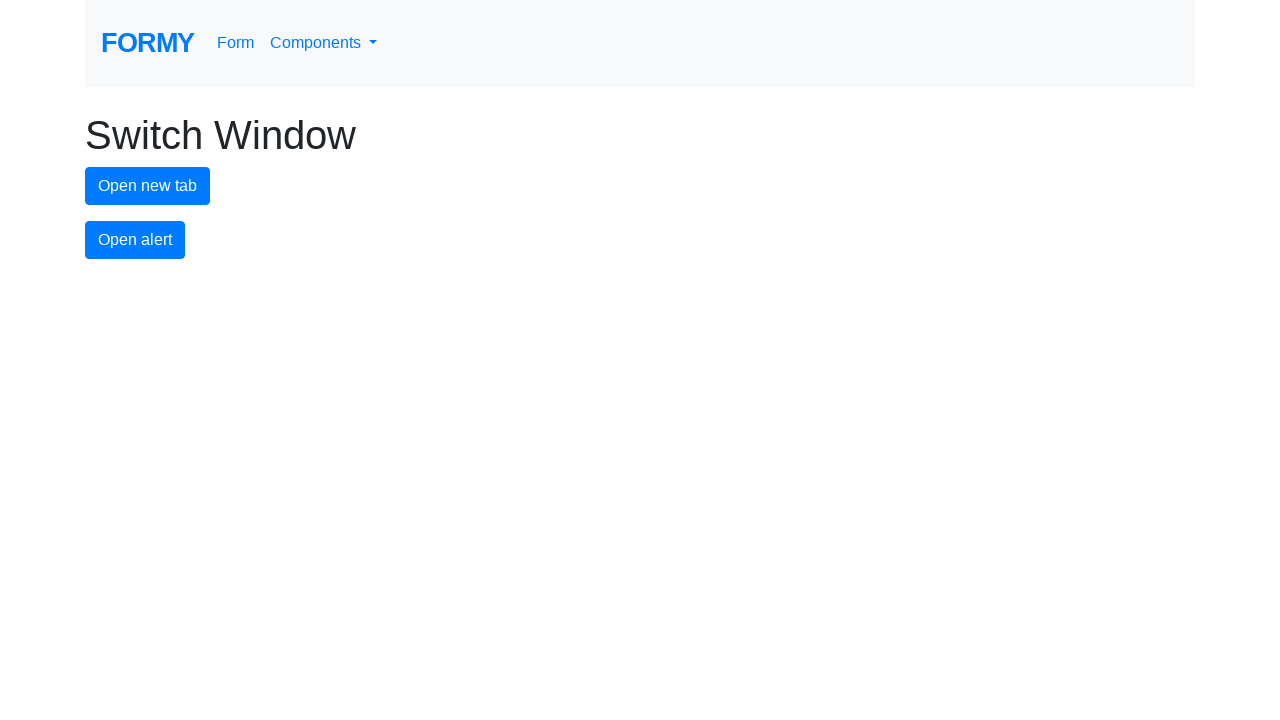

Navigated back to dropdown page for next option
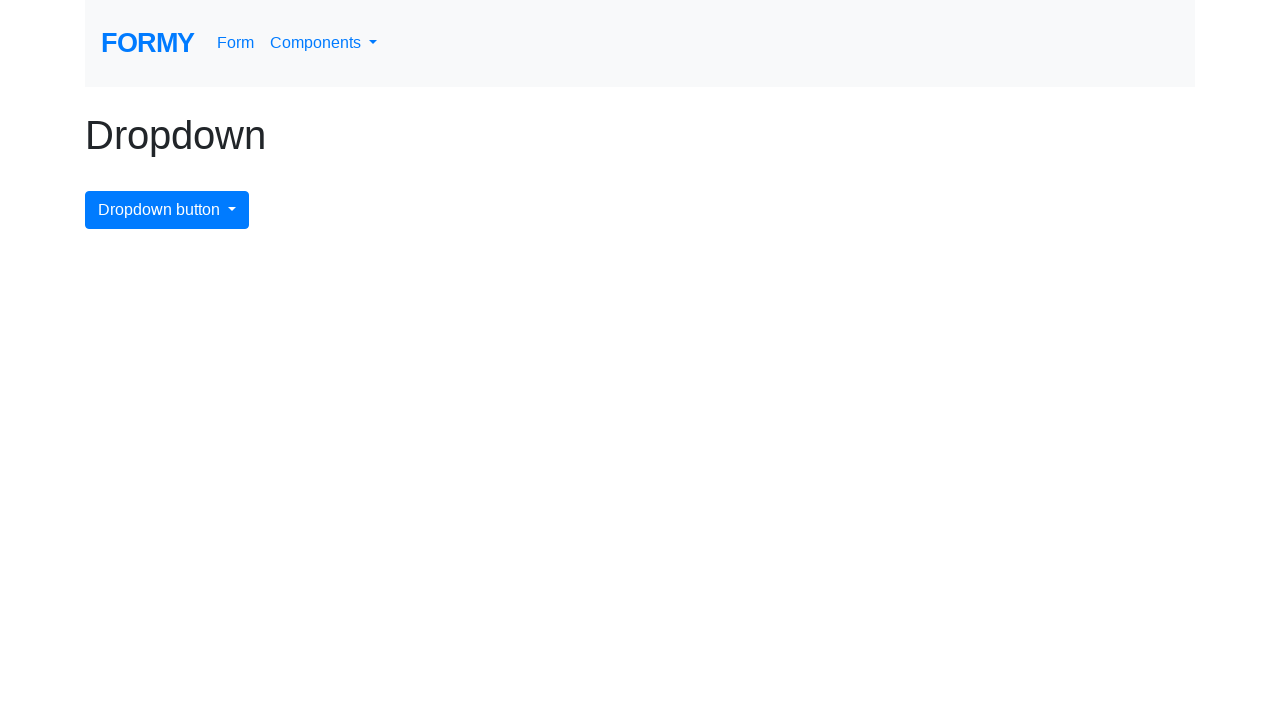

Clicked dropdown button to open menu for option 15 at (167, 210) on #dropdownMenuButton
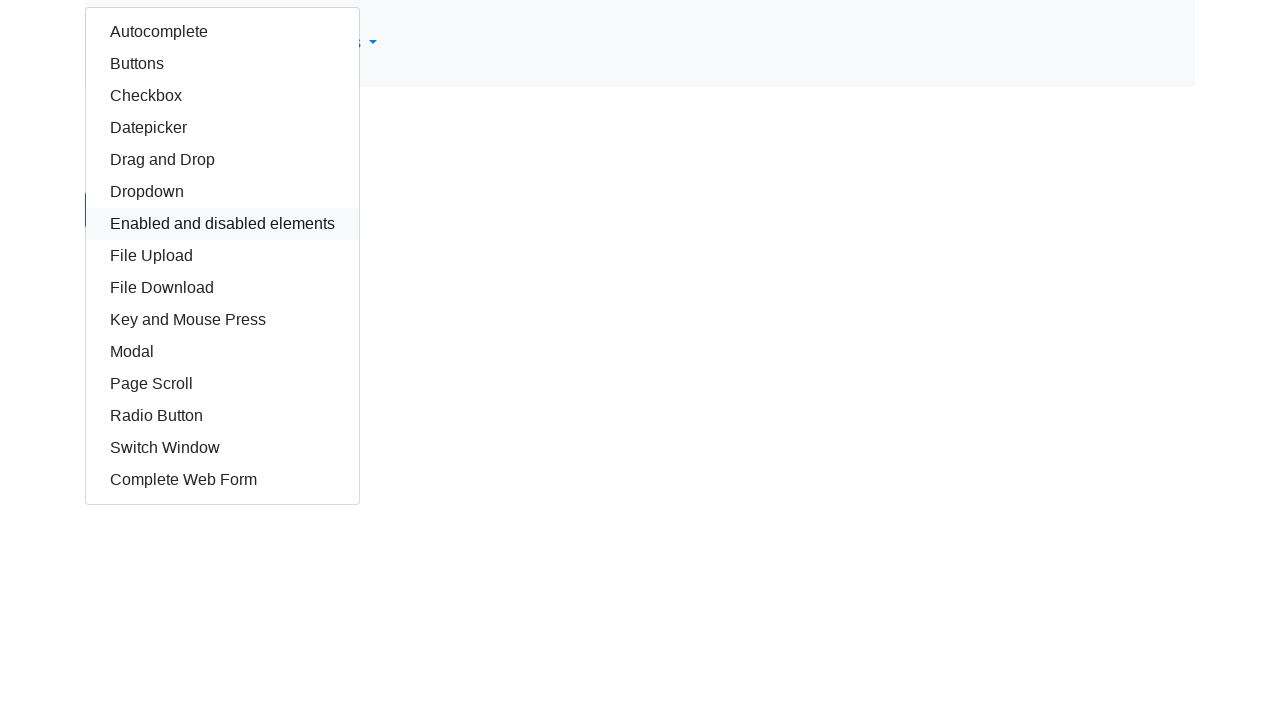

Dropdown menu became visible for option 15
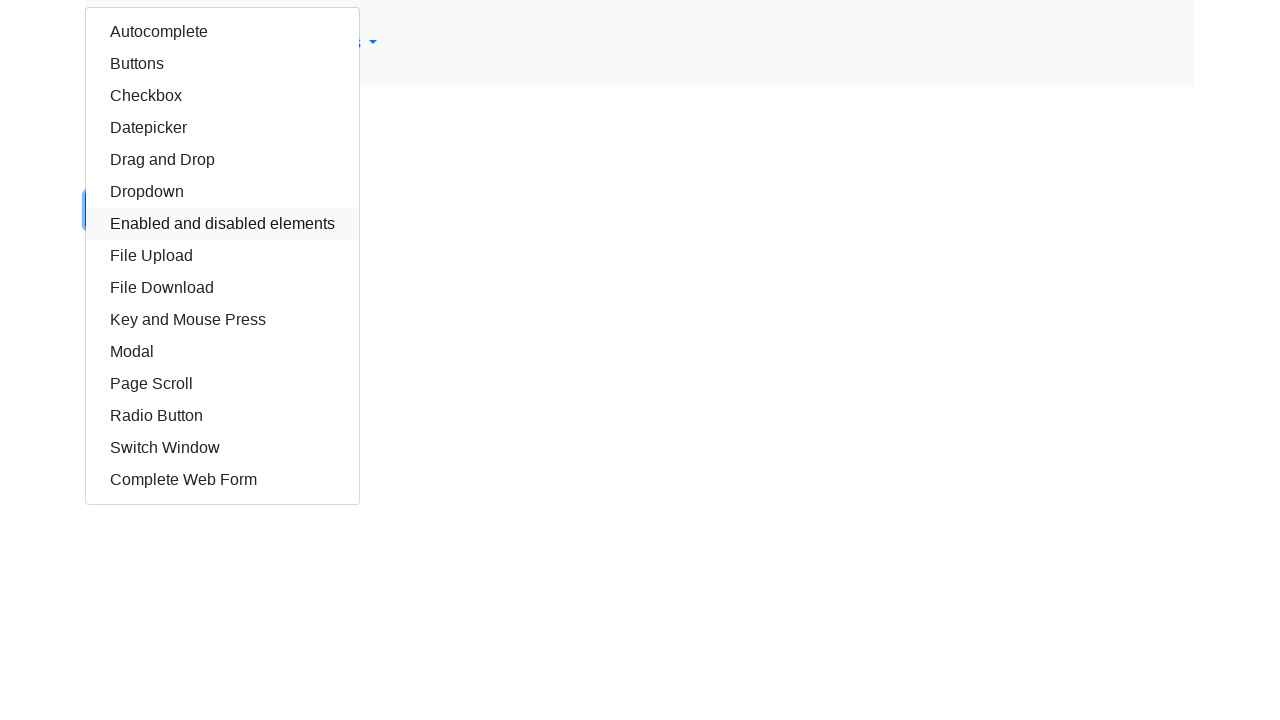

Clicked dropdown option 15 at (222, 480) on //div[@class='dropdown-menu show']/a[15]
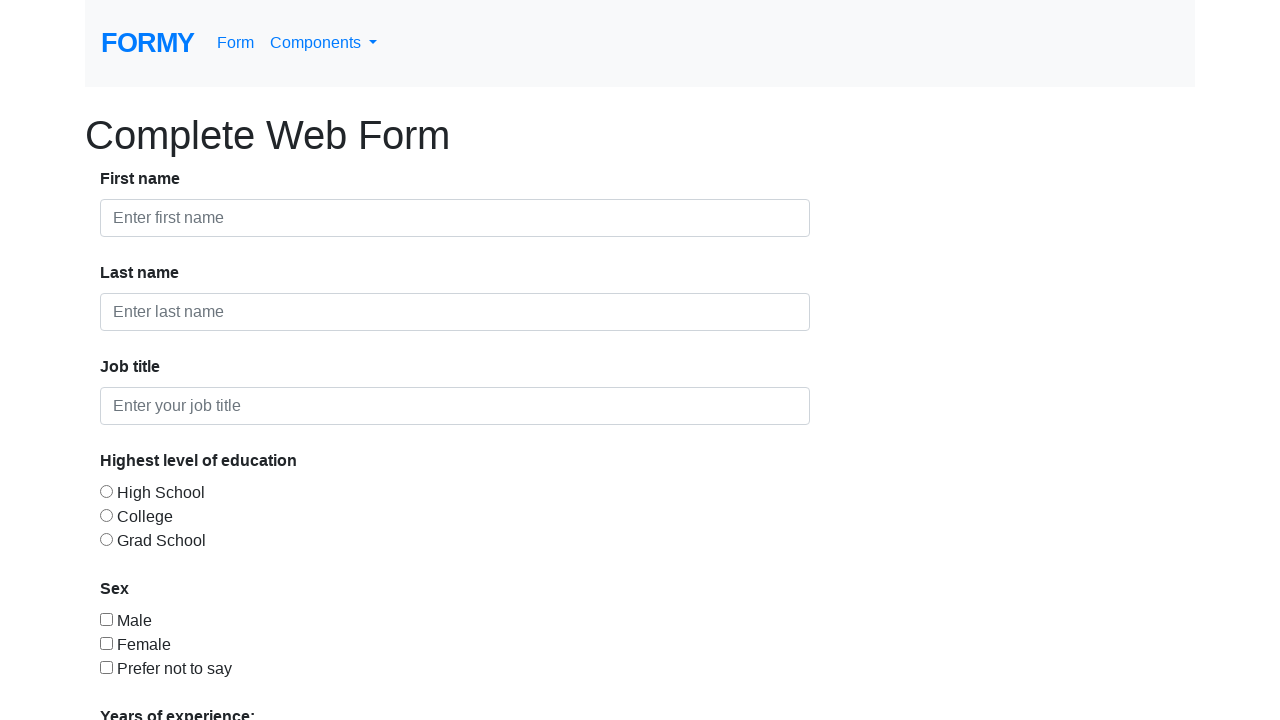

Page navigated to https://formy-project.herokuapp.com/form
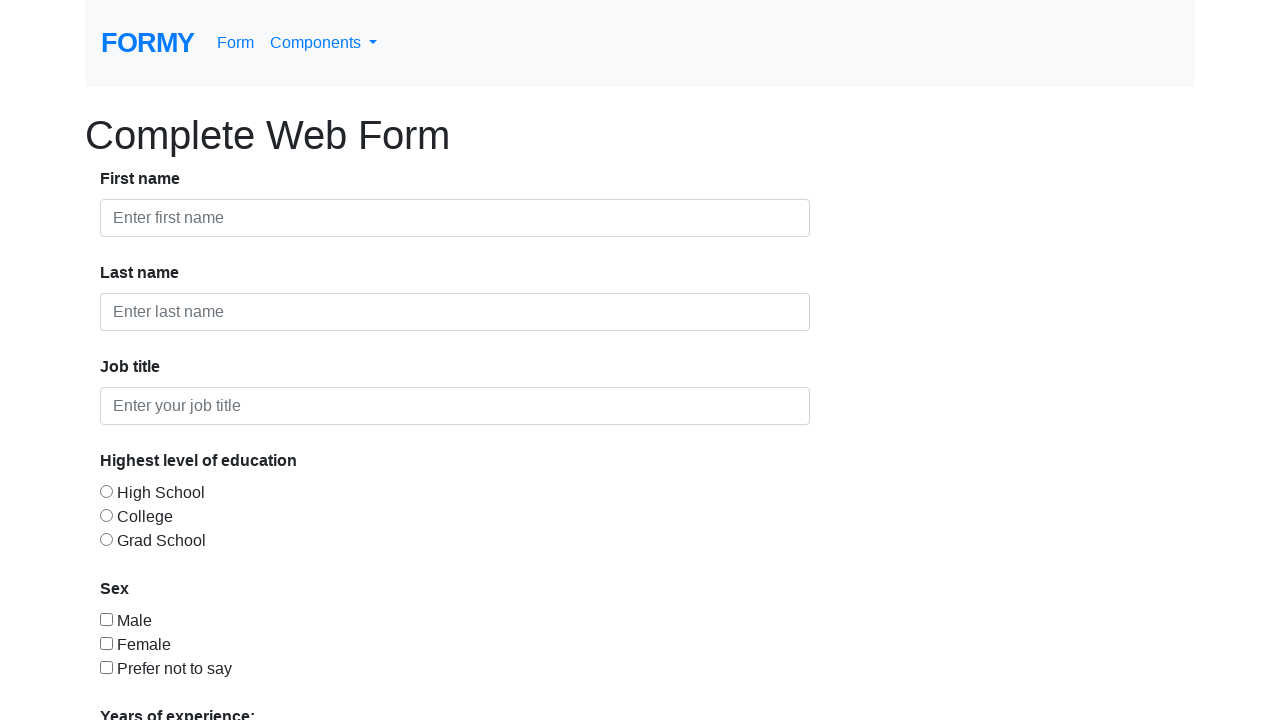

Verified URL matches expected destination for option 15: https://formy-project.herokuapp.com/form
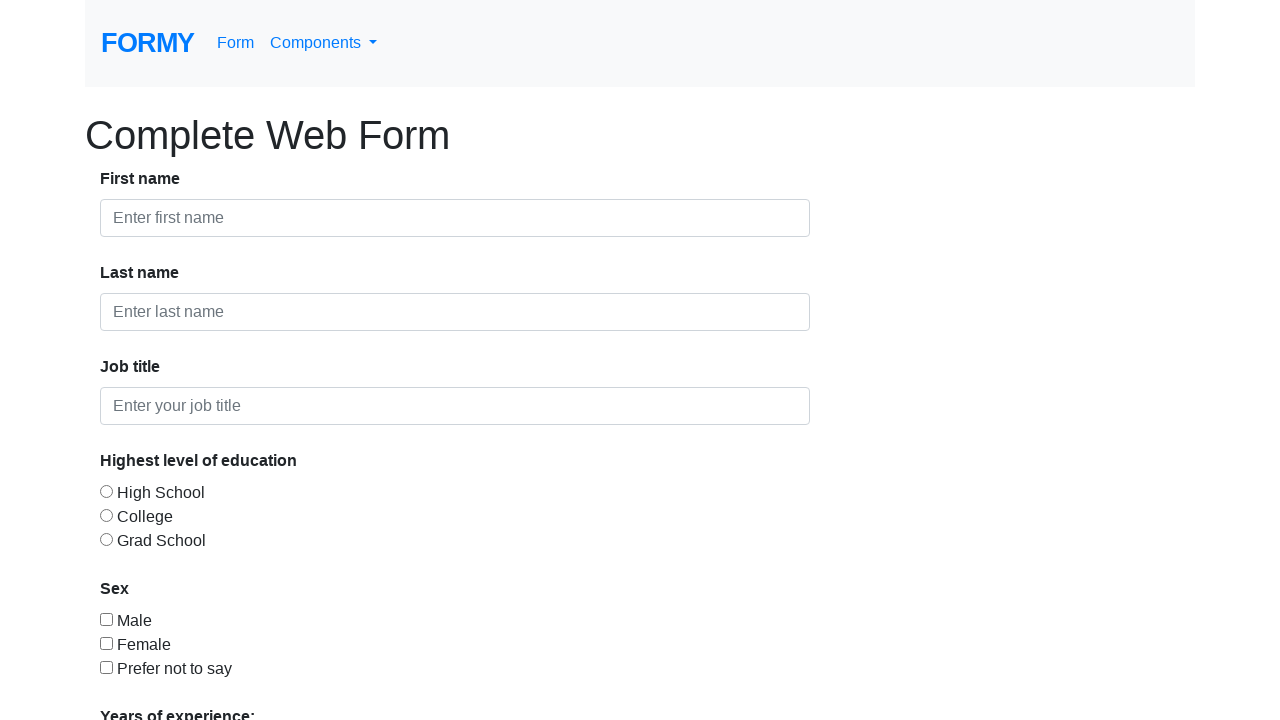

Navigated back to dropdown page for next option
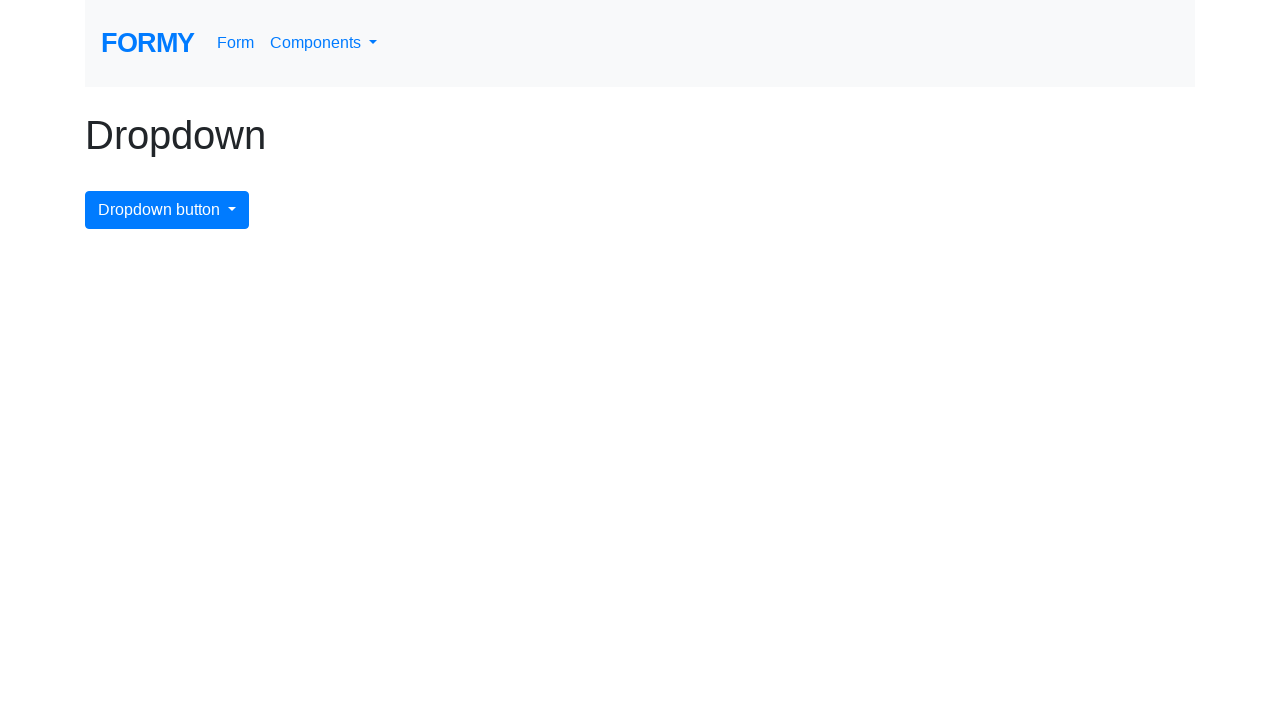

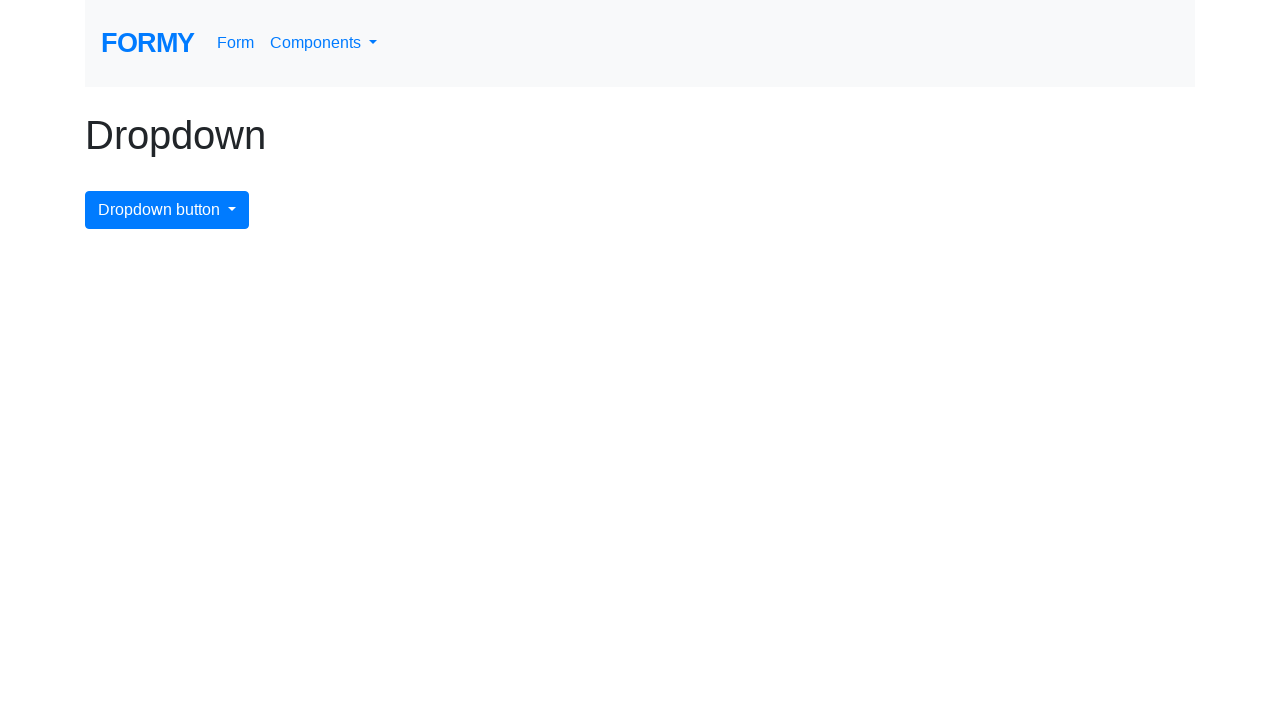